Tests filling a large form by finding all text input fields, entering a value in each one, and clicking the submit button.

Starting URL: http://suninjuly.github.io/huge_form.html

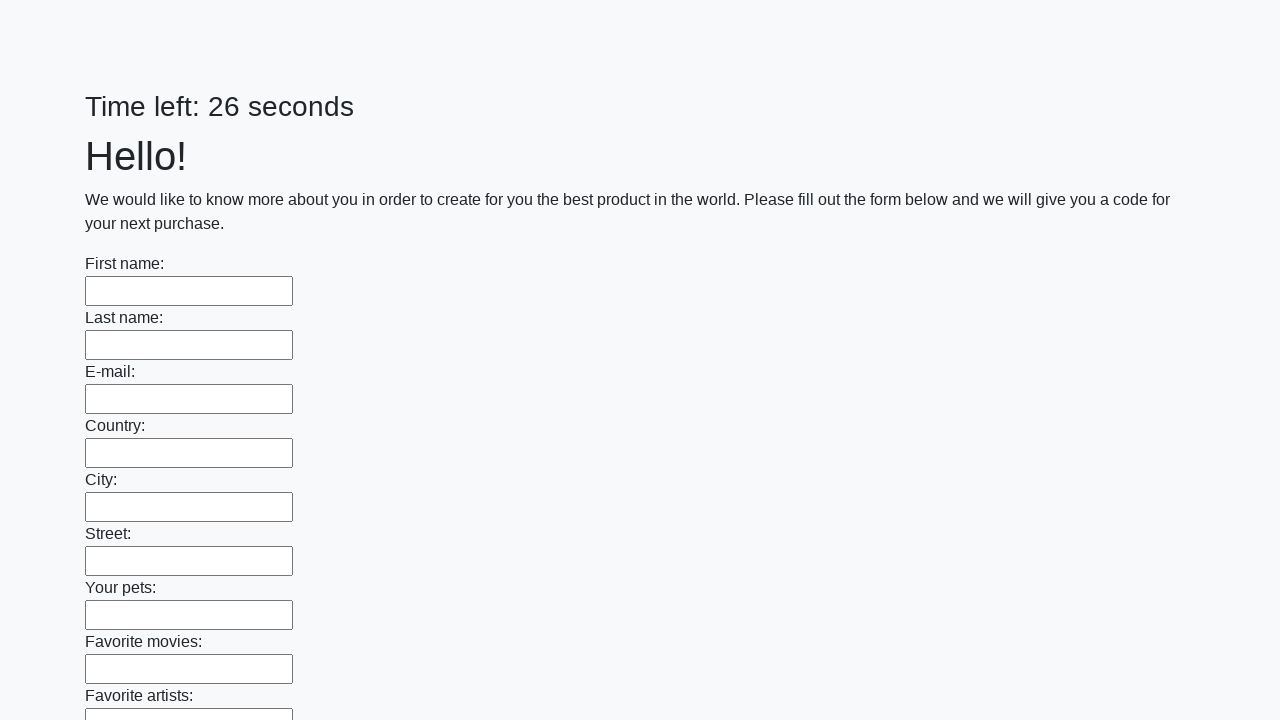

Located all text input fields on the form
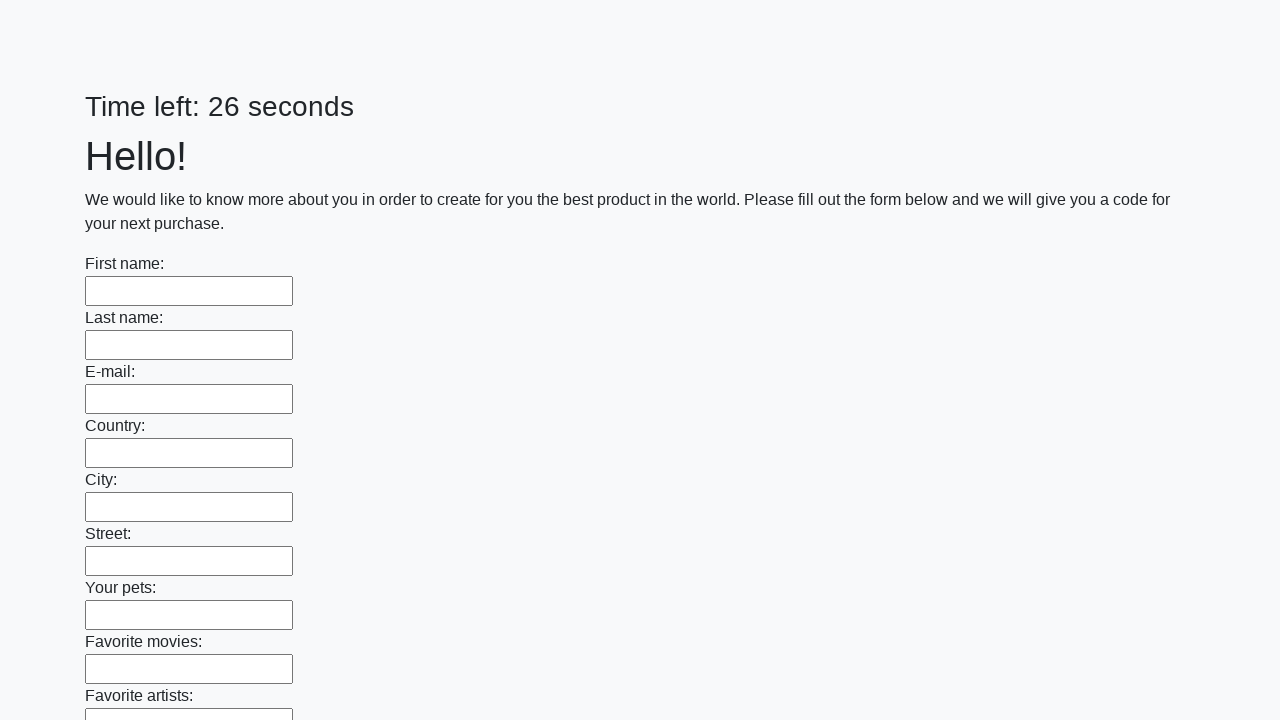

Filled text input field 1 of 100 with 'Test Answer 42' on xpath=//input[@type="text"] >> nth=0
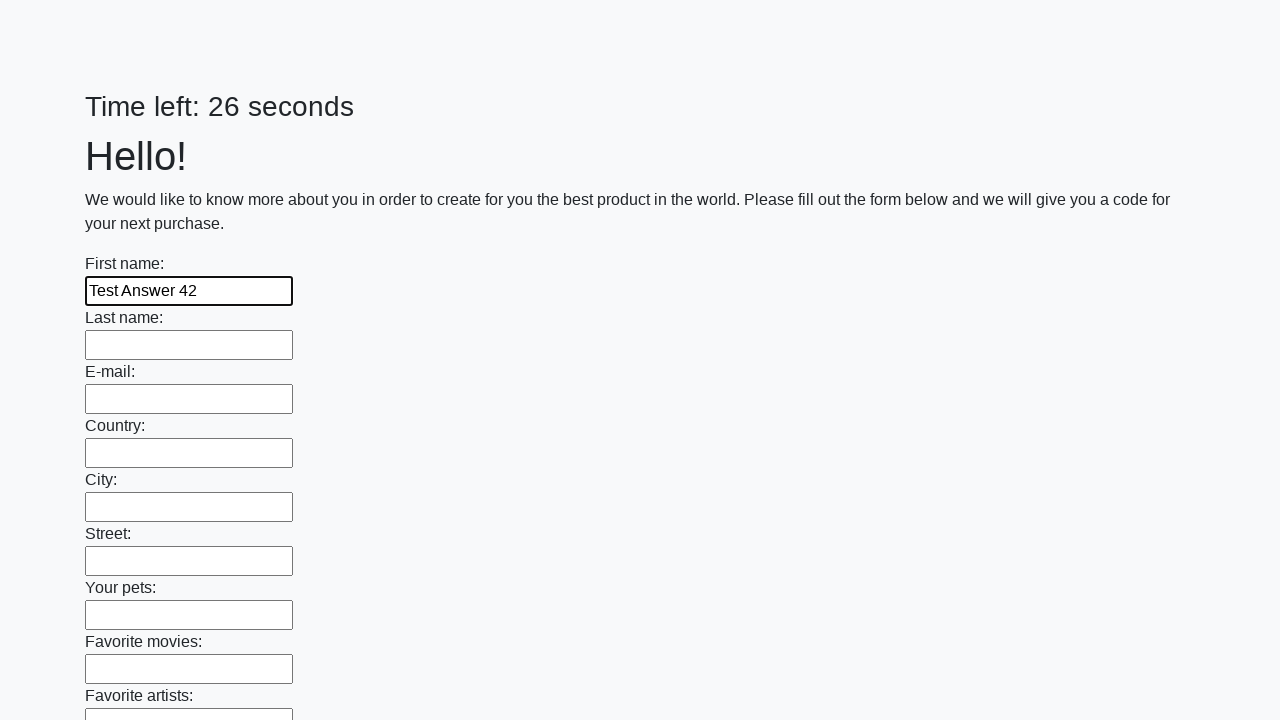

Filled text input field 2 of 100 with 'Test Answer 42' on xpath=//input[@type="text"] >> nth=1
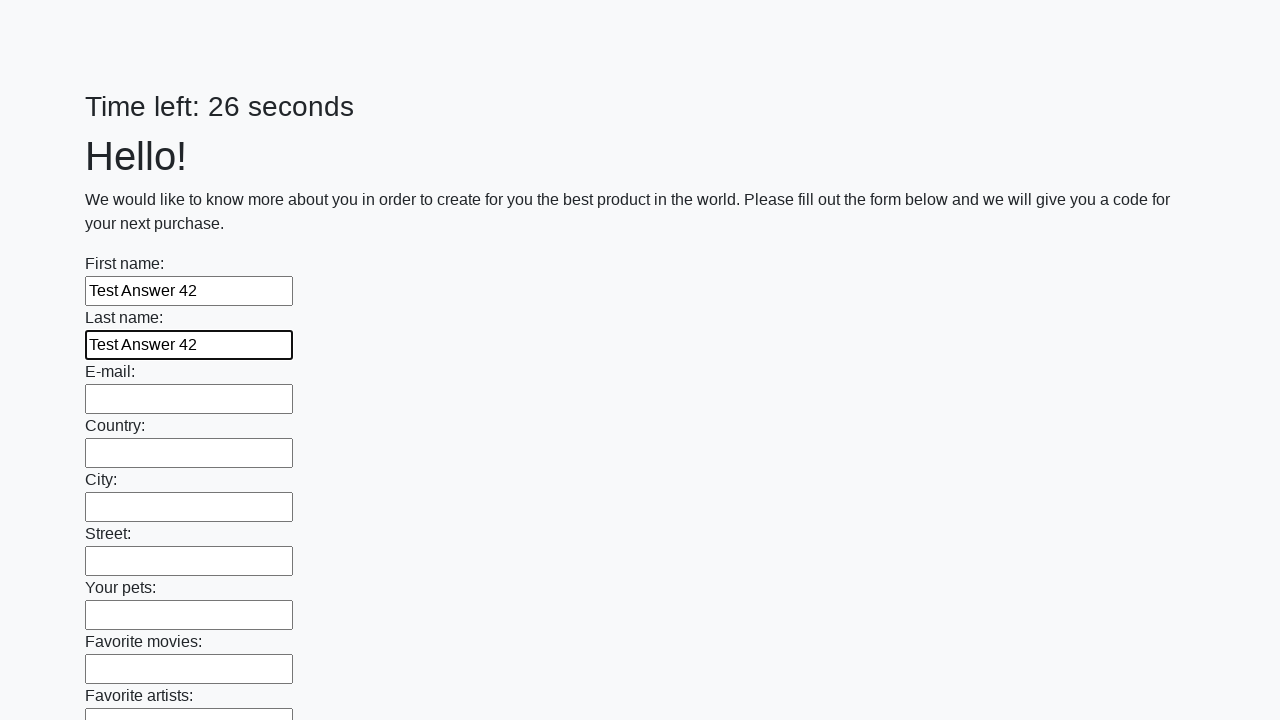

Filled text input field 3 of 100 with 'Test Answer 42' on xpath=//input[@type="text"] >> nth=2
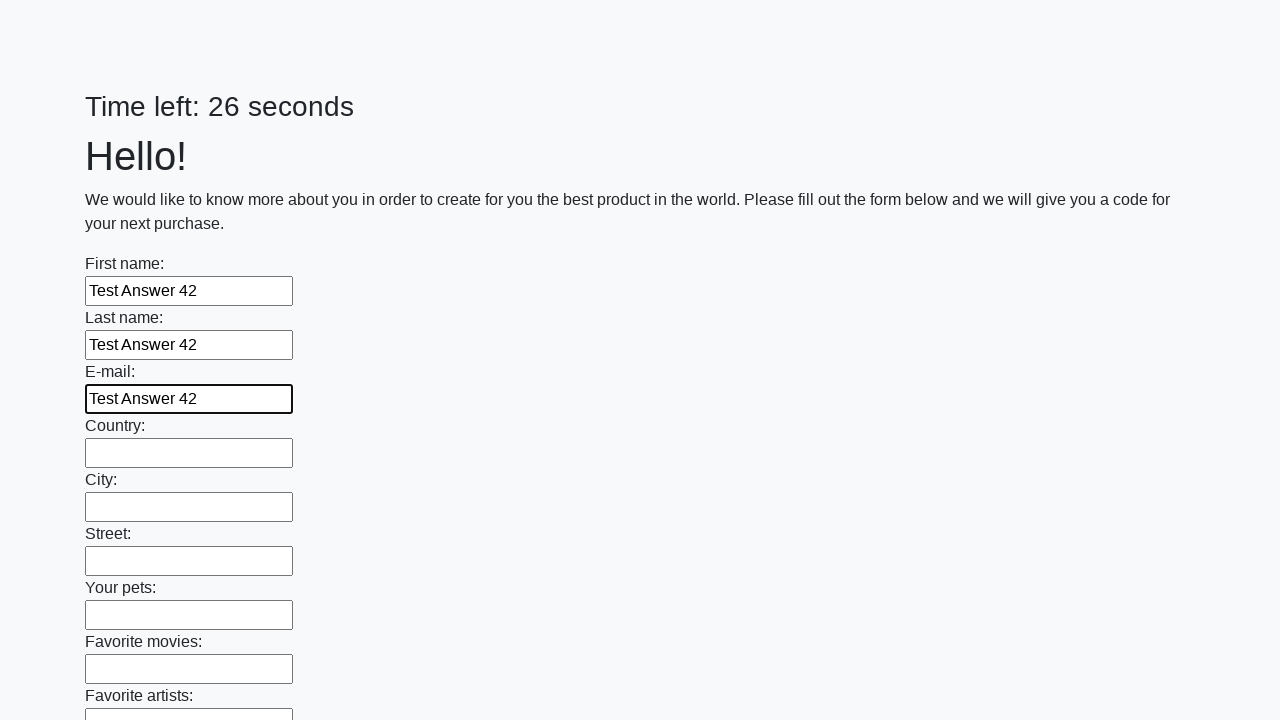

Filled text input field 4 of 100 with 'Test Answer 42' on xpath=//input[@type="text"] >> nth=3
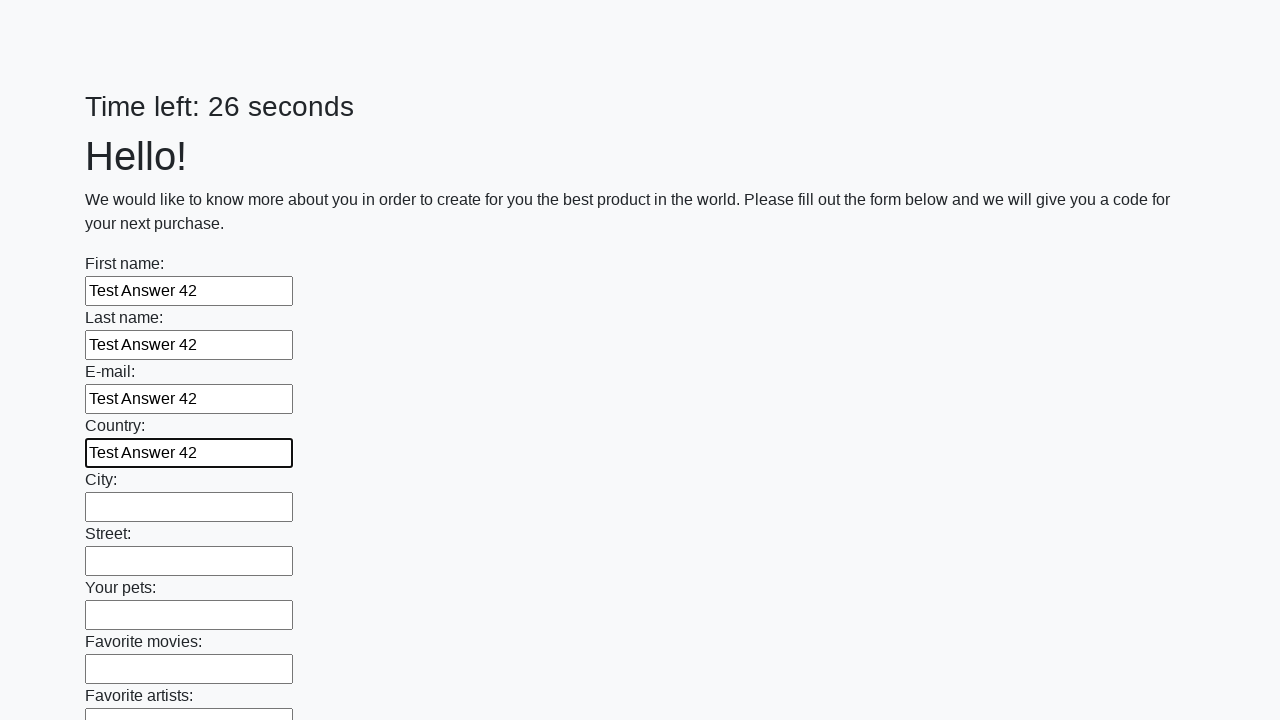

Filled text input field 5 of 100 with 'Test Answer 42' on xpath=//input[@type="text"] >> nth=4
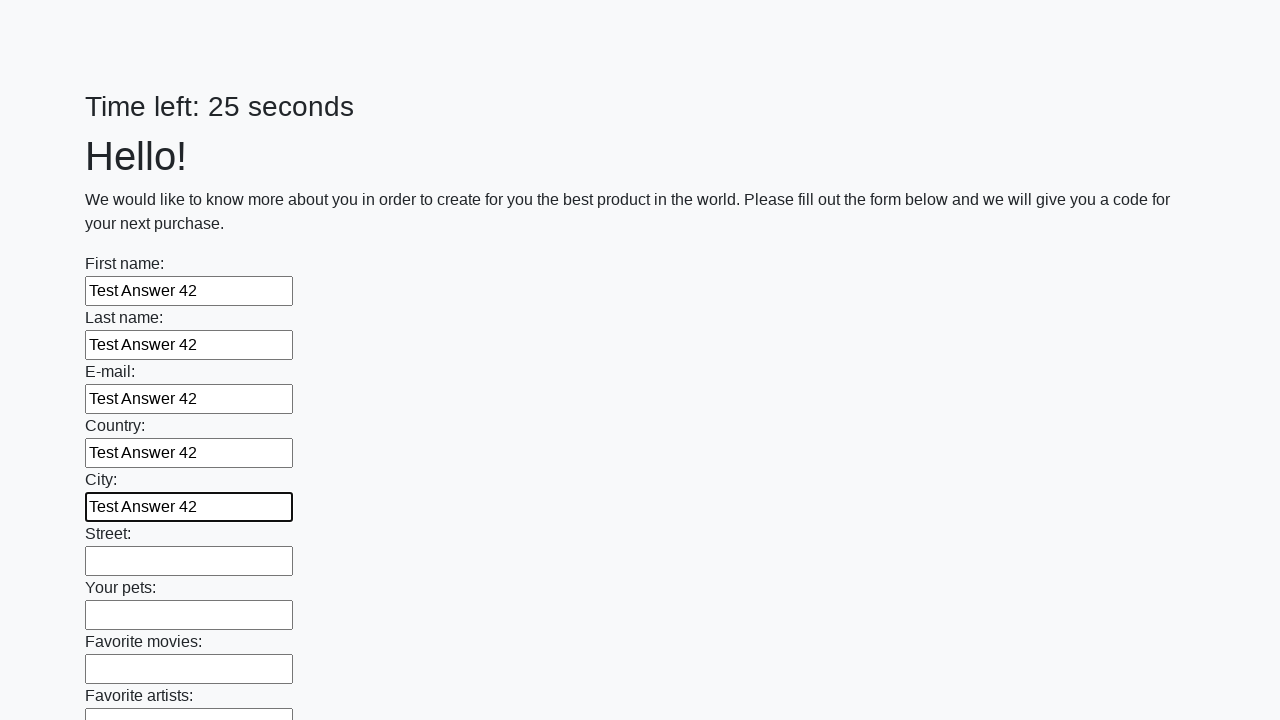

Filled text input field 6 of 100 with 'Test Answer 42' on xpath=//input[@type="text"] >> nth=5
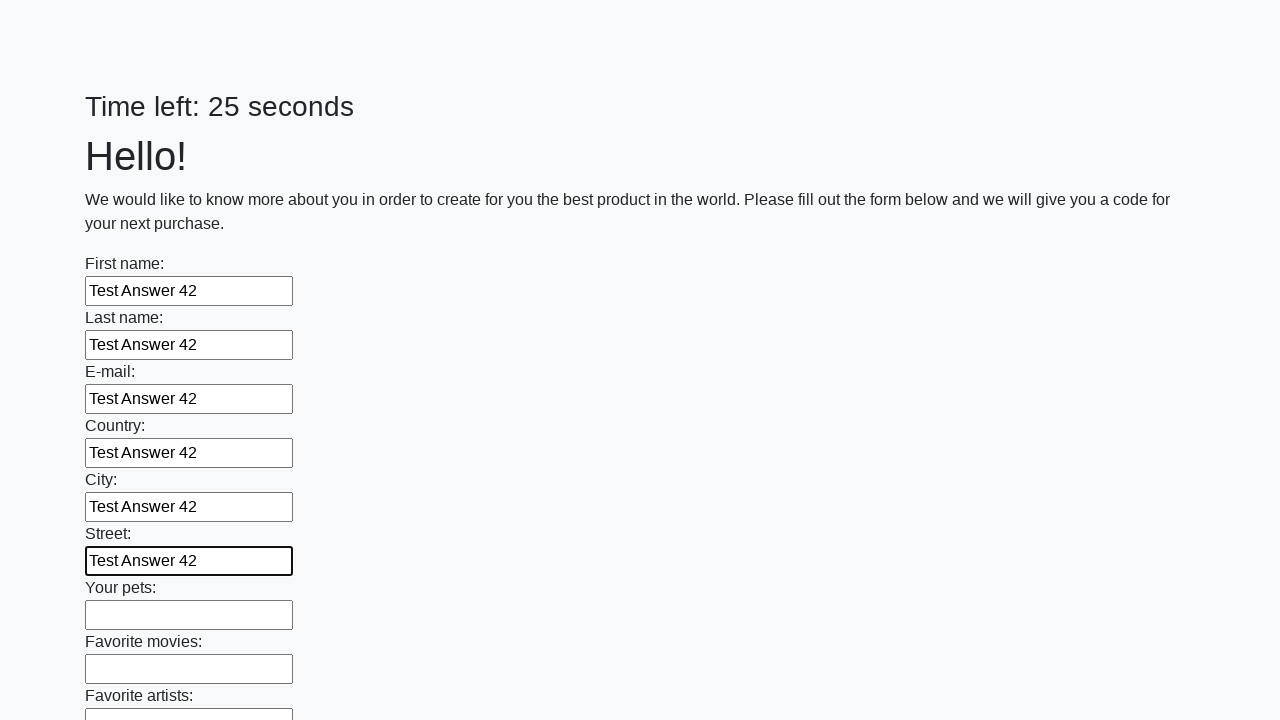

Filled text input field 7 of 100 with 'Test Answer 42' on xpath=//input[@type="text"] >> nth=6
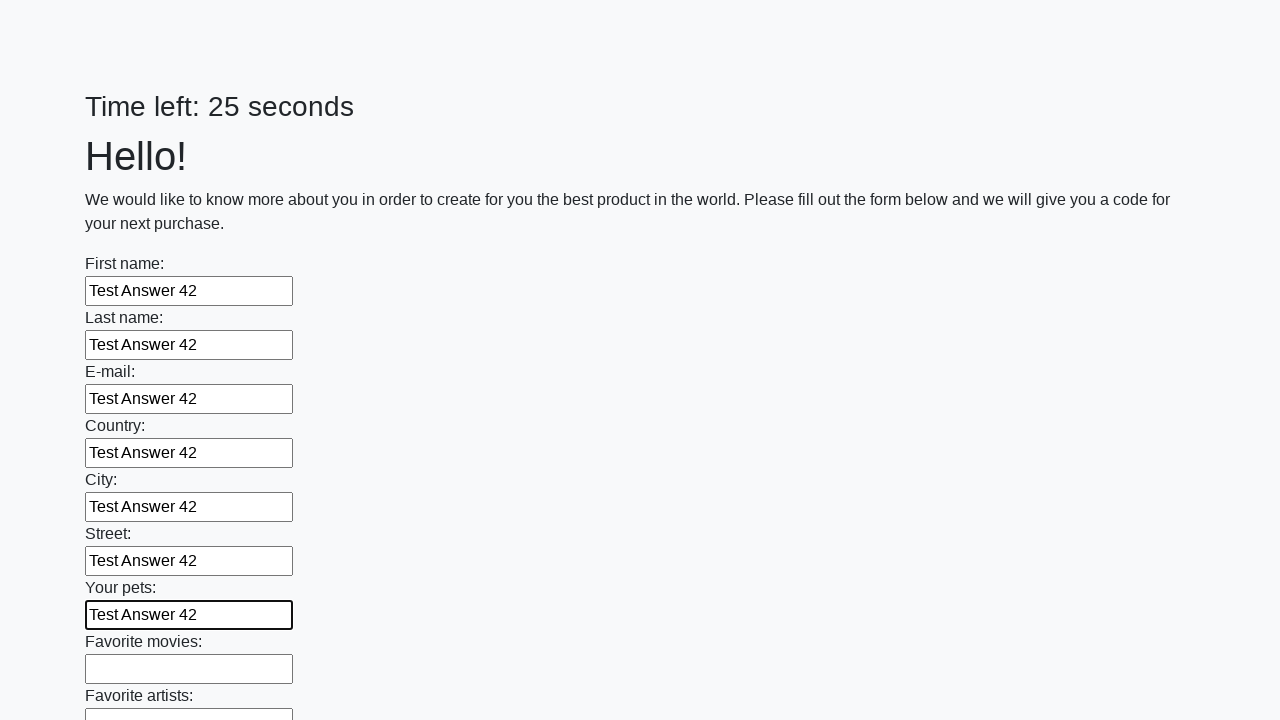

Filled text input field 8 of 100 with 'Test Answer 42' on xpath=//input[@type="text"] >> nth=7
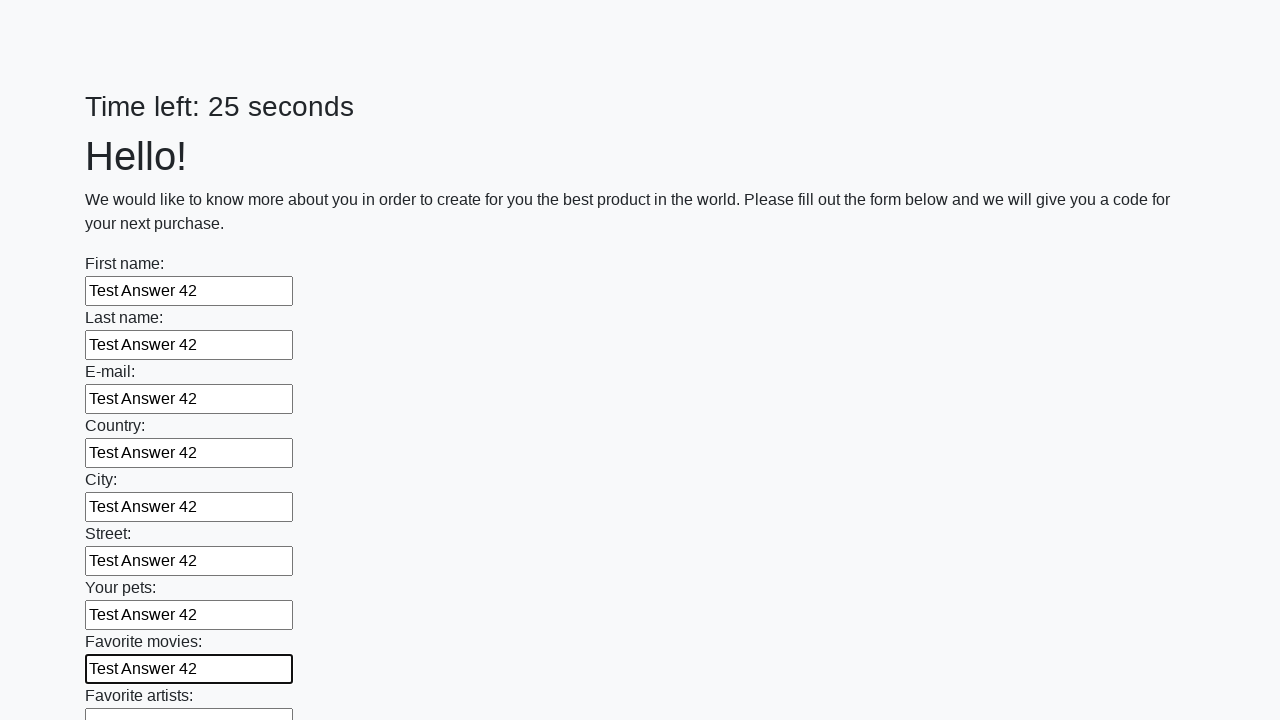

Filled text input field 9 of 100 with 'Test Answer 42' on xpath=//input[@type="text"] >> nth=8
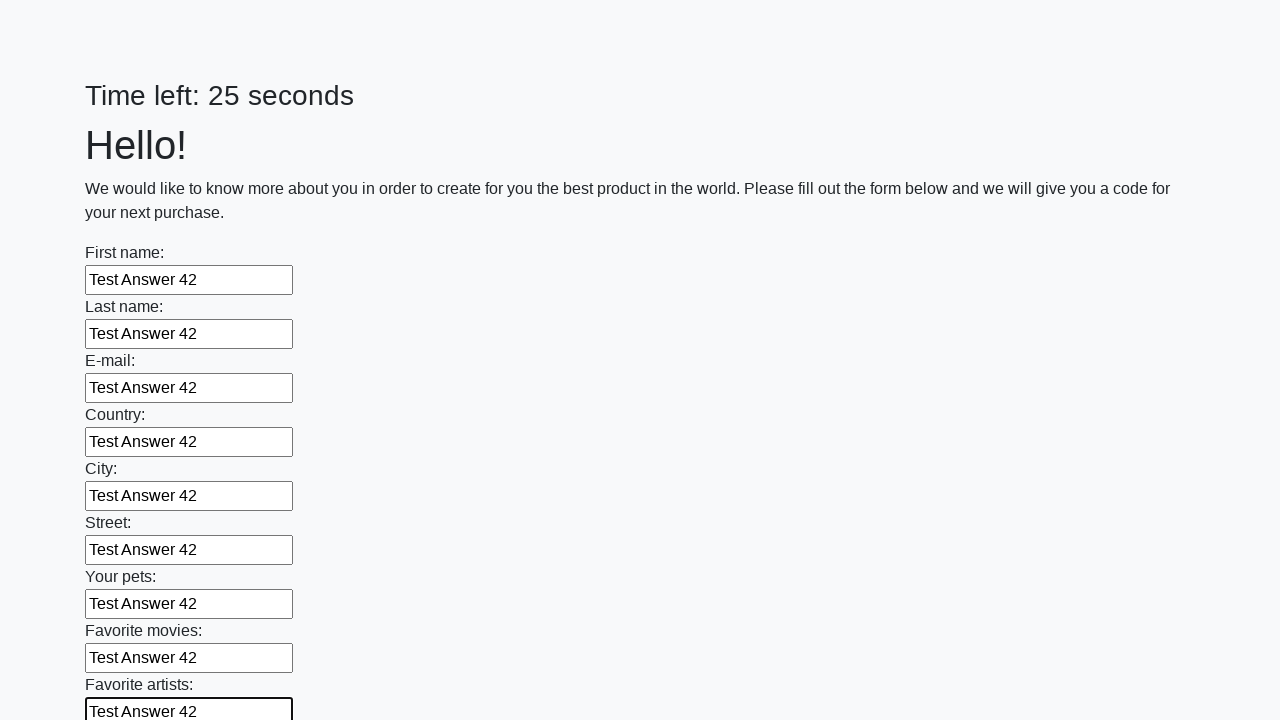

Filled text input field 10 of 100 with 'Test Answer 42' on xpath=//input[@type="text"] >> nth=9
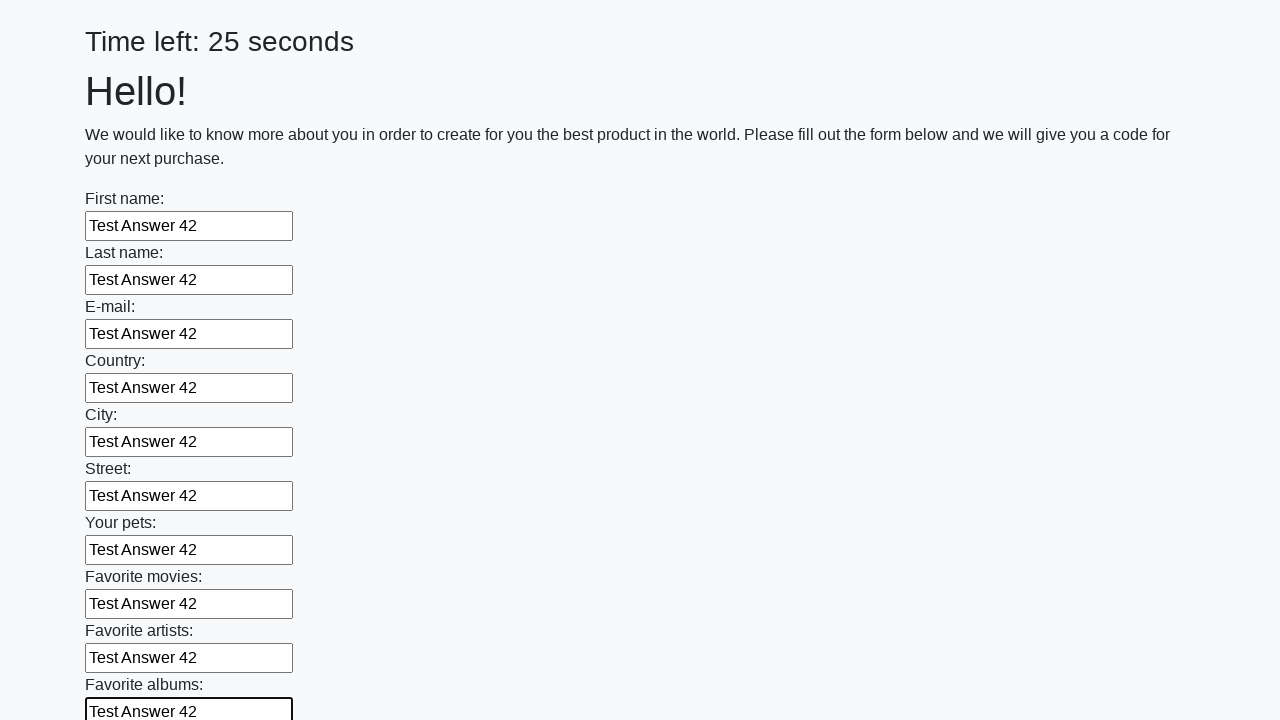

Filled text input field 11 of 100 with 'Test Answer 42' on xpath=//input[@type="text"] >> nth=10
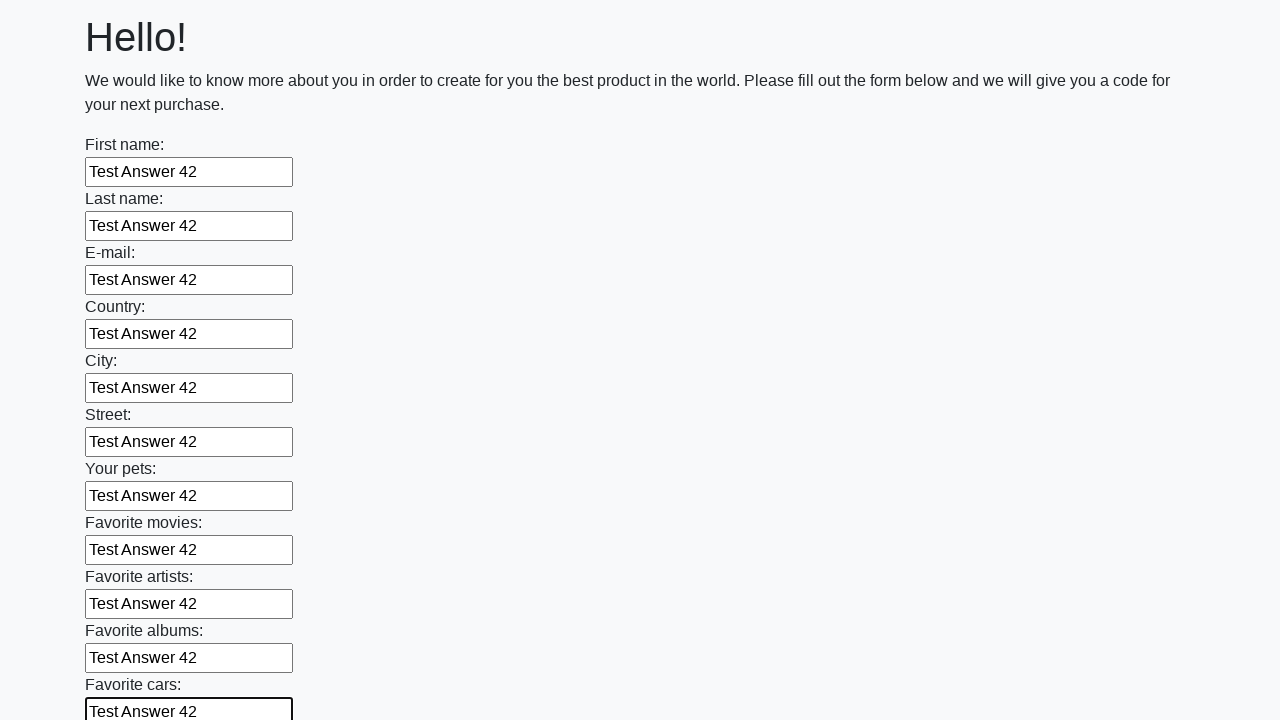

Filled text input field 12 of 100 with 'Test Answer 42' on xpath=//input[@type="text"] >> nth=11
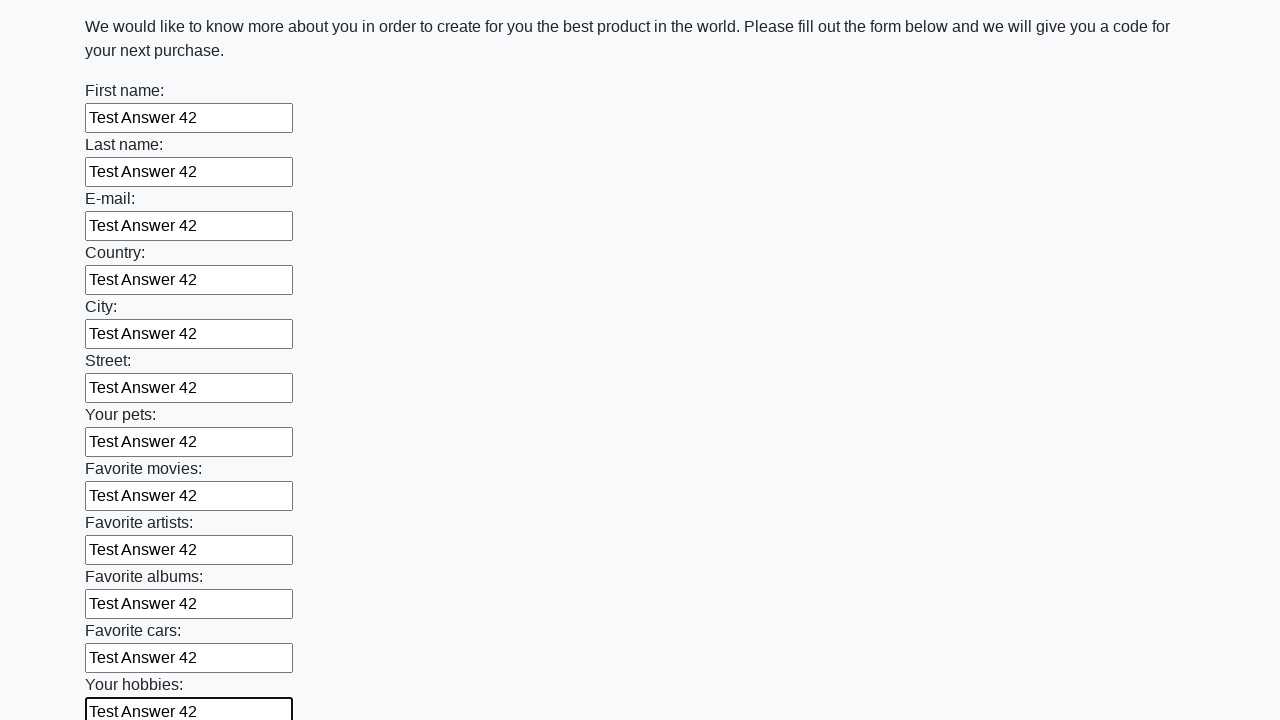

Filled text input field 13 of 100 with 'Test Answer 42' on xpath=//input[@type="text"] >> nth=12
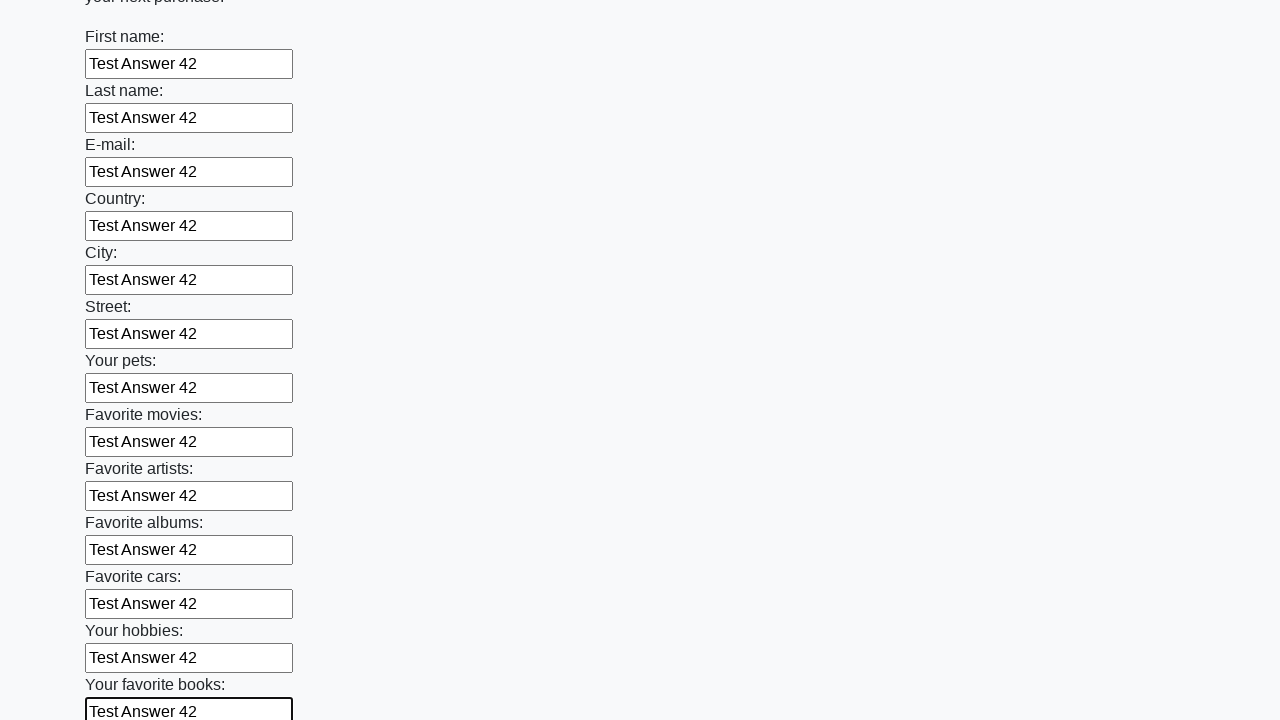

Filled text input field 14 of 100 with 'Test Answer 42' on xpath=//input[@type="text"] >> nth=13
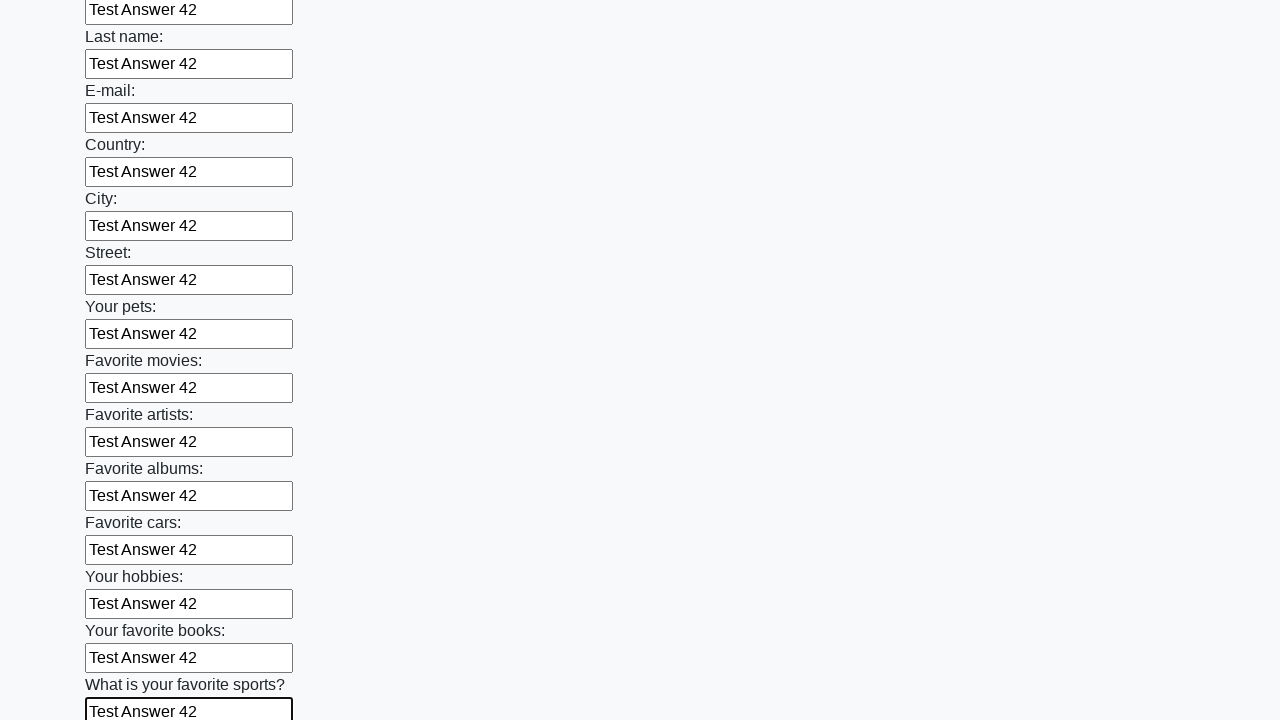

Filled text input field 15 of 100 with 'Test Answer 42' on xpath=//input[@type="text"] >> nth=14
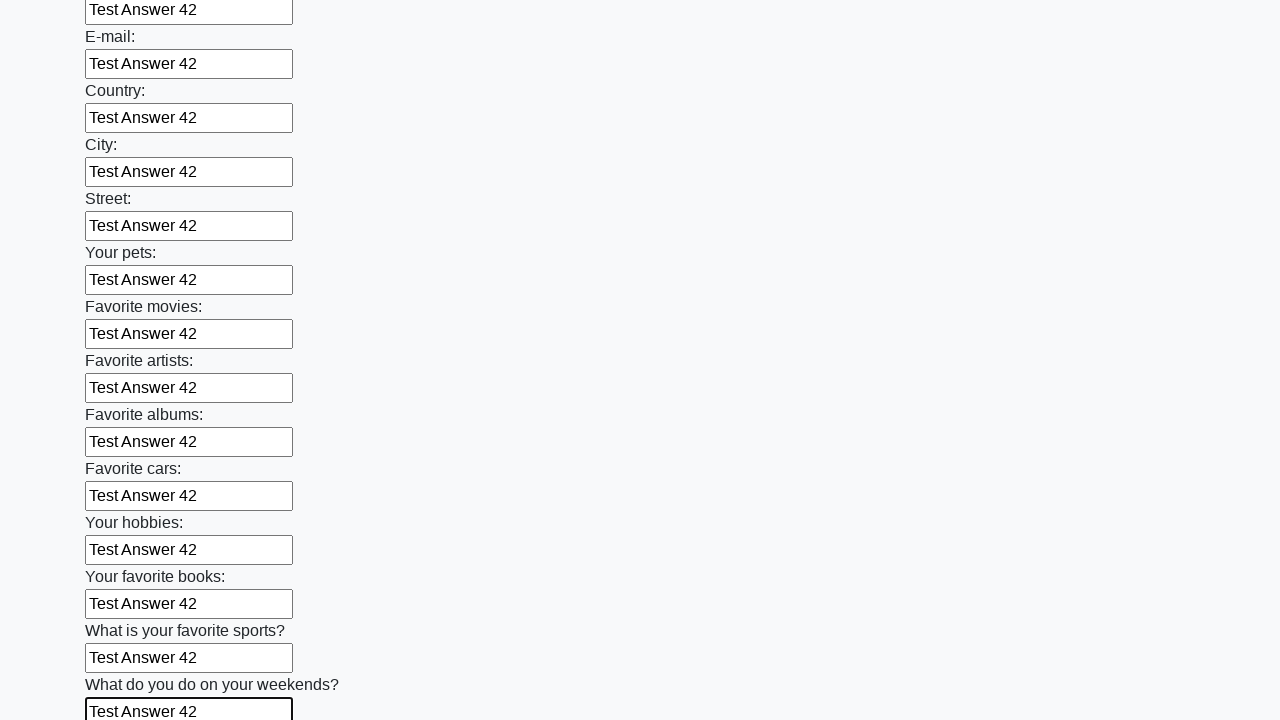

Filled text input field 16 of 100 with 'Test Answer 42' on xpath=//input[@type="text"] >> nth=15
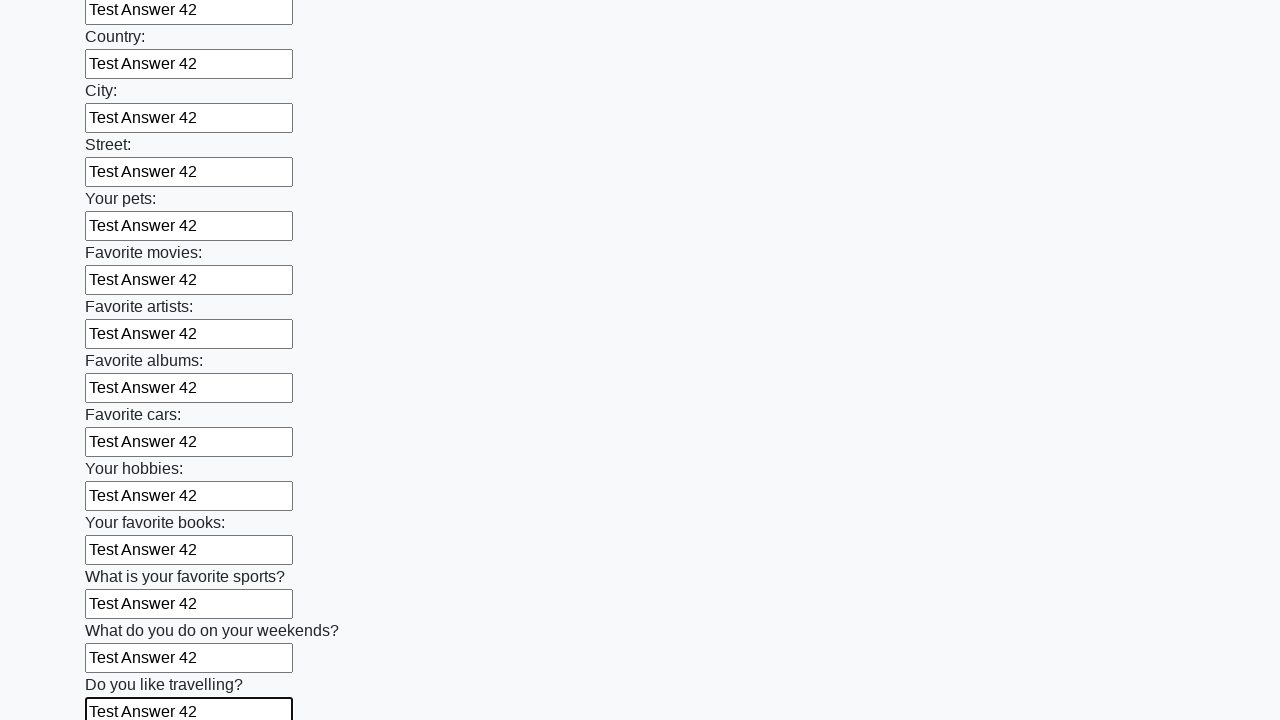

Filled text input field 17 of 100 with 'Test Answer 42' on xpath=//input[@type="text"] >> nth=16
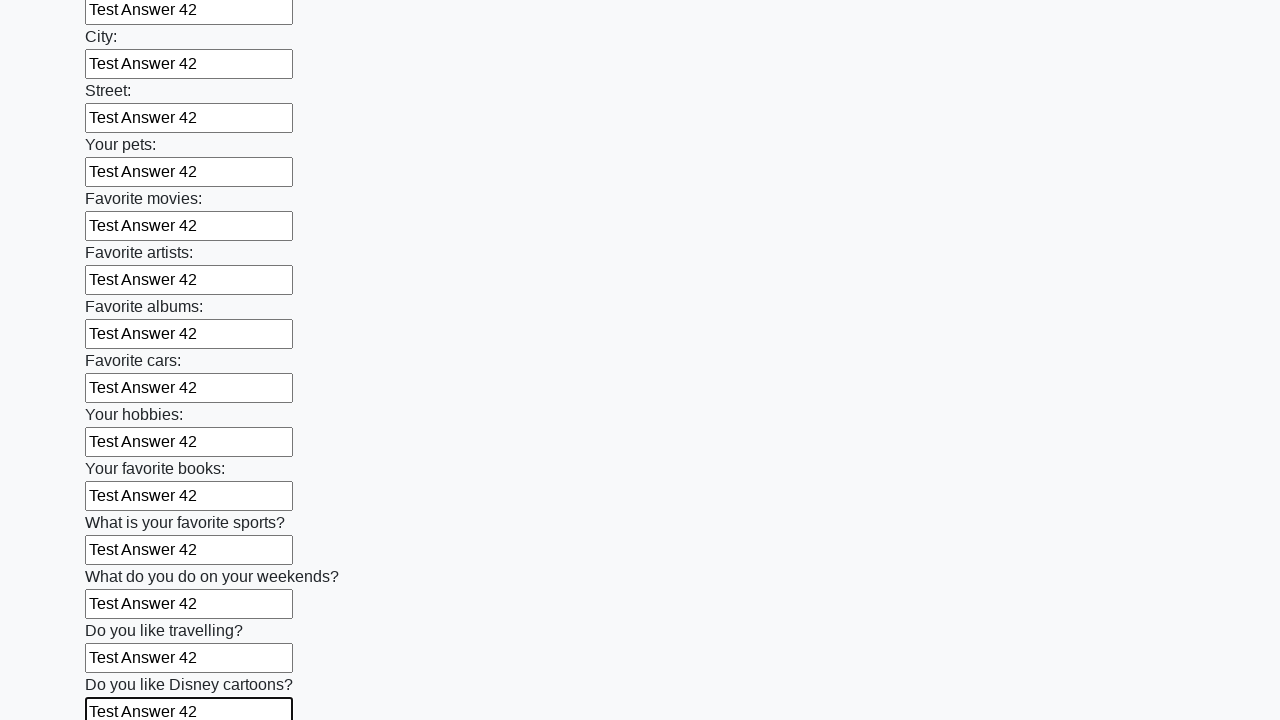

Filled text input field 18 of 100 with 'Test Answer 42' on xpath=//input[@type="text"] >> nth=17
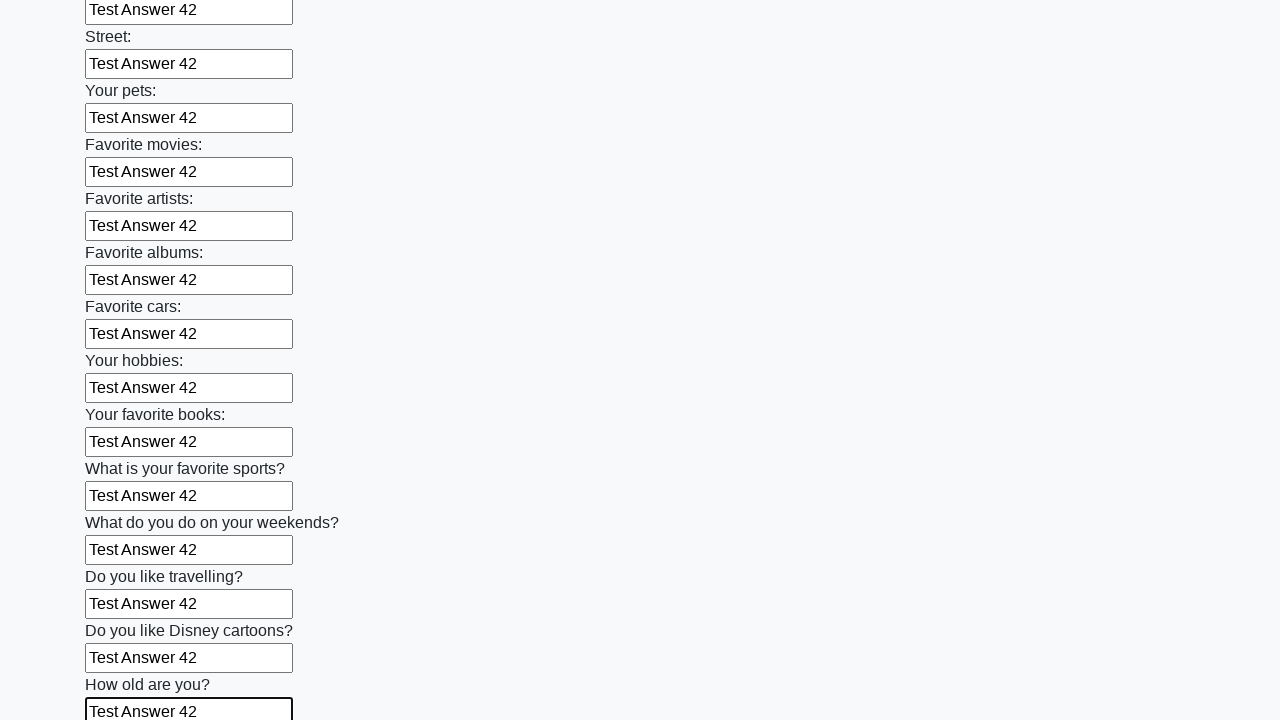

Filled text input field 19 of 100 with 'Test Answer 42' on xpath=//input[@type="text"] >> nth=18
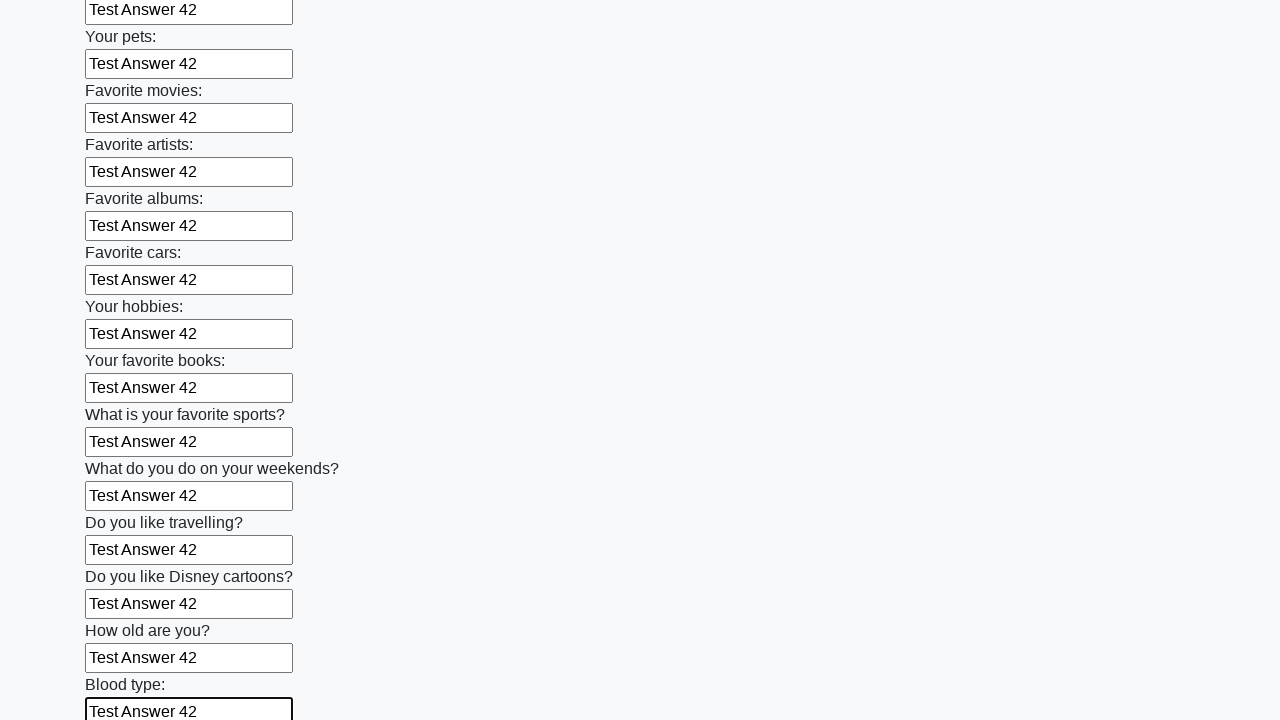

Filled text input field 20 of 100 with 'Test Answer 42' on xpath=//input[@type="text"] >> nth=19
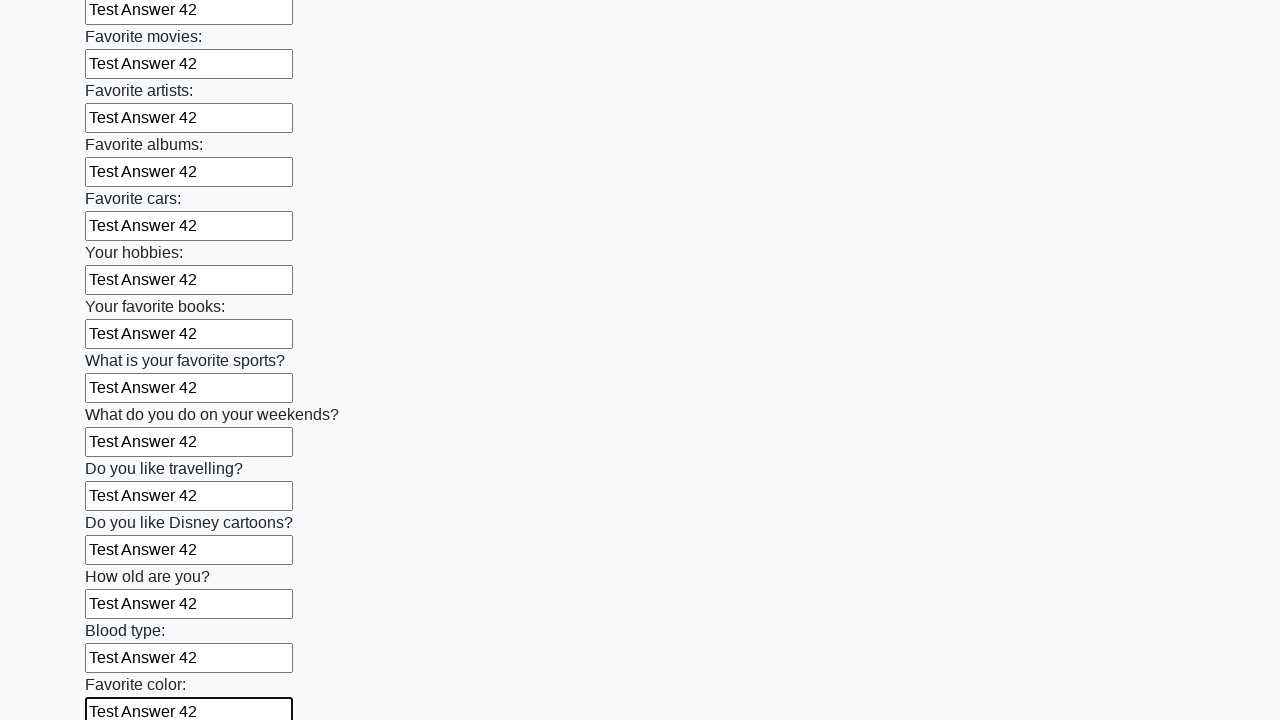

Filled text input field 21 of 100 with 'Test Answer 42' on xpath=//input[@type="text"] >> nth=20
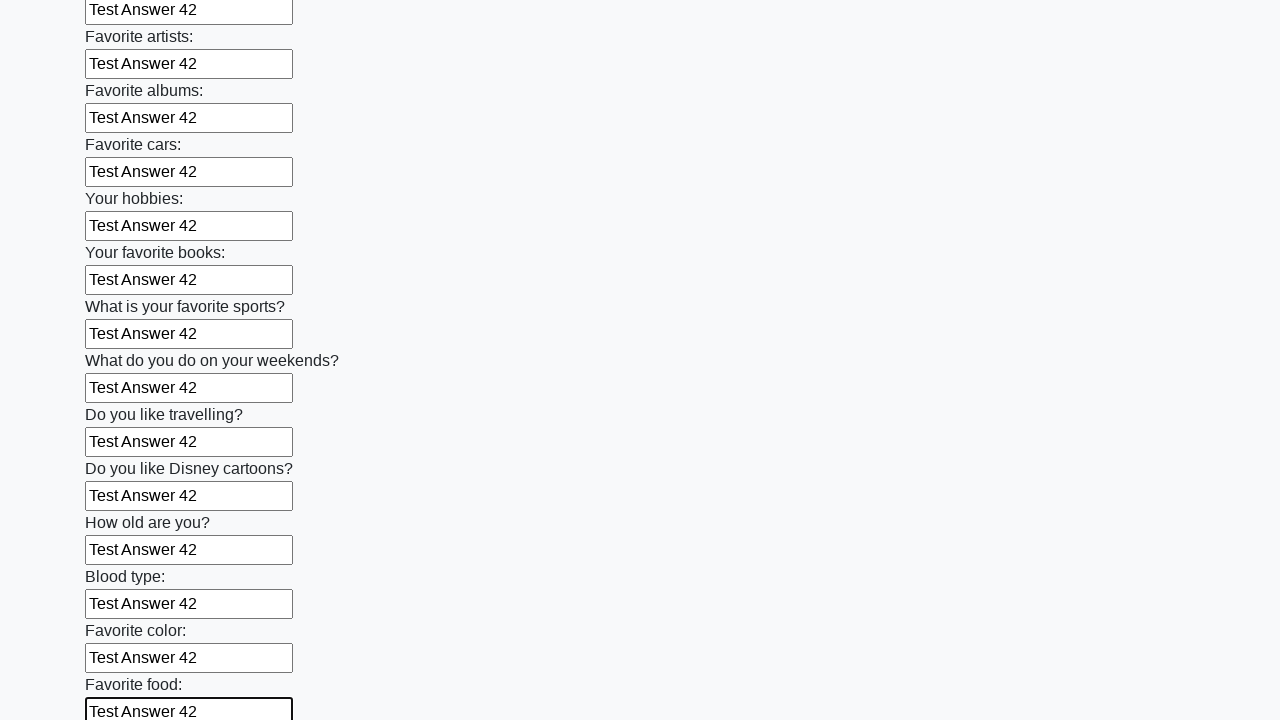

Filled text input field 22 of 100 with 'Test Answer 42' on xpath=//input[@type="text"] >> nth=21
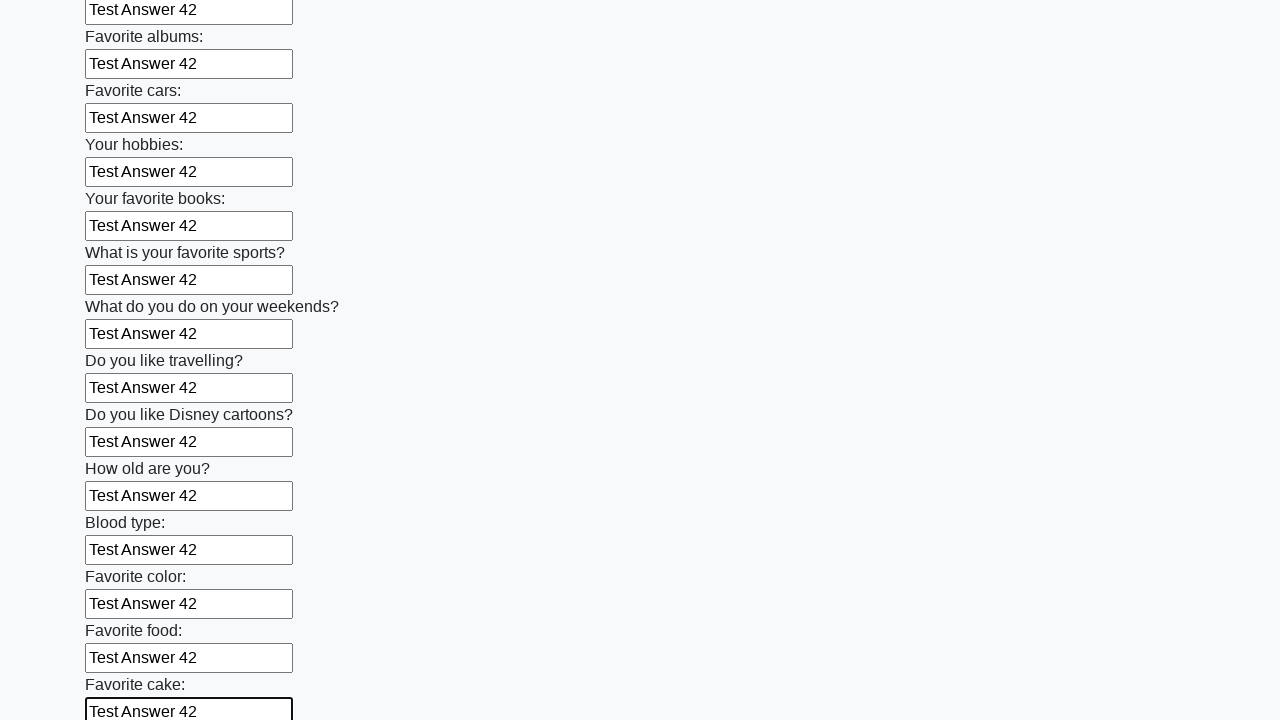

Filled text input field 23 of 100 with 'Test Answer 42' on xpath=//input[@type="text"] >> nth=22
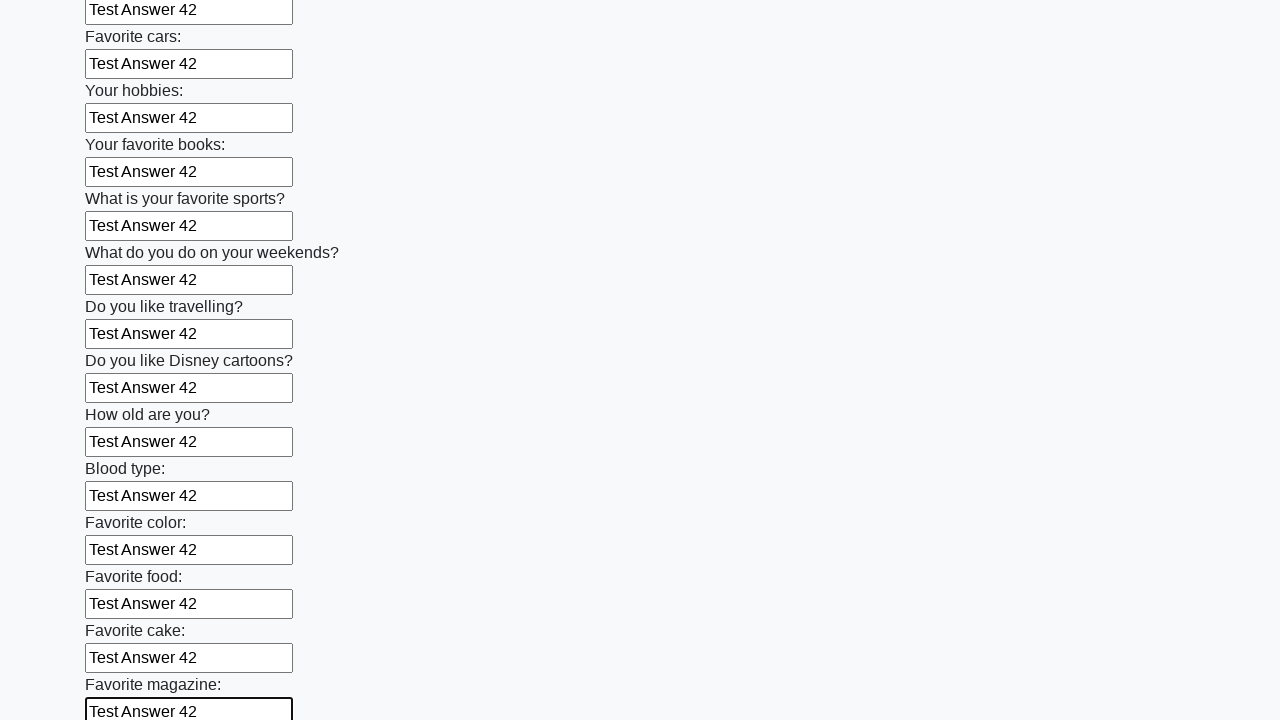

Filled text input field 24 of 100 with 'Test Answer 42' on xpath=//input[@type="text"] >> nth=23
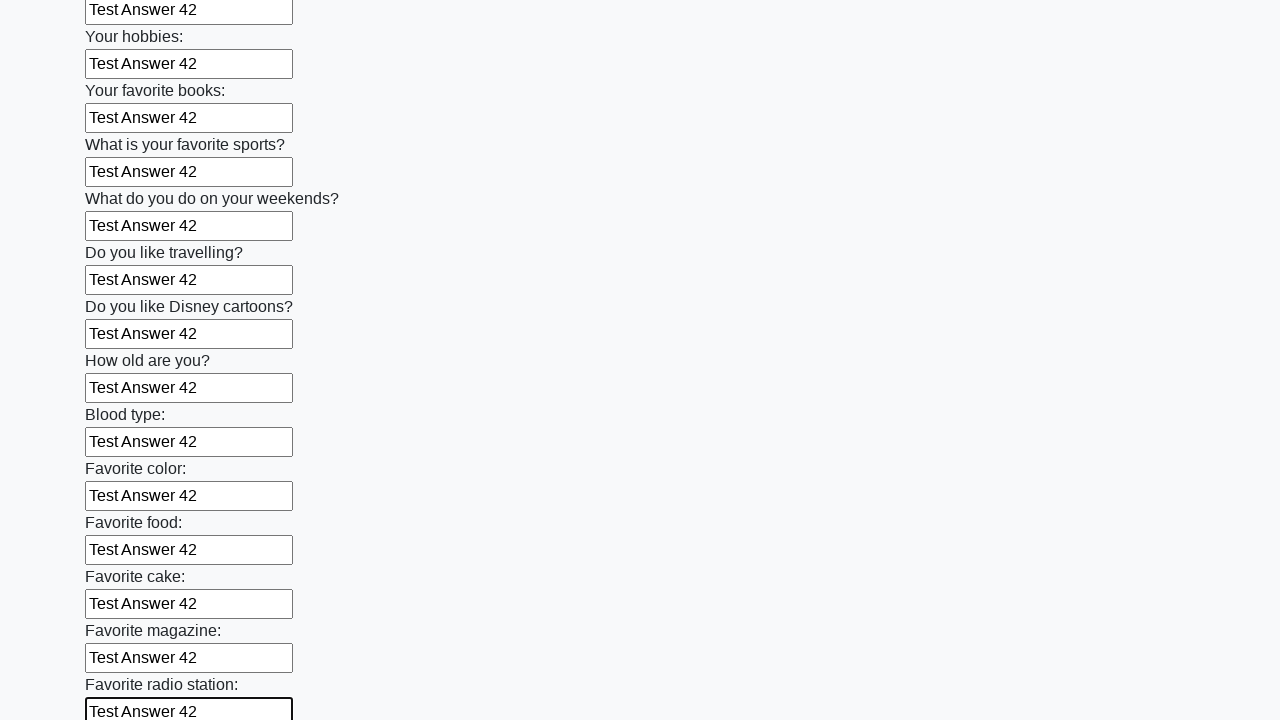

Filled text input field 25 of 100 with 'Test Answer 42' on xpath=//input[@type="text"] >> nth=24
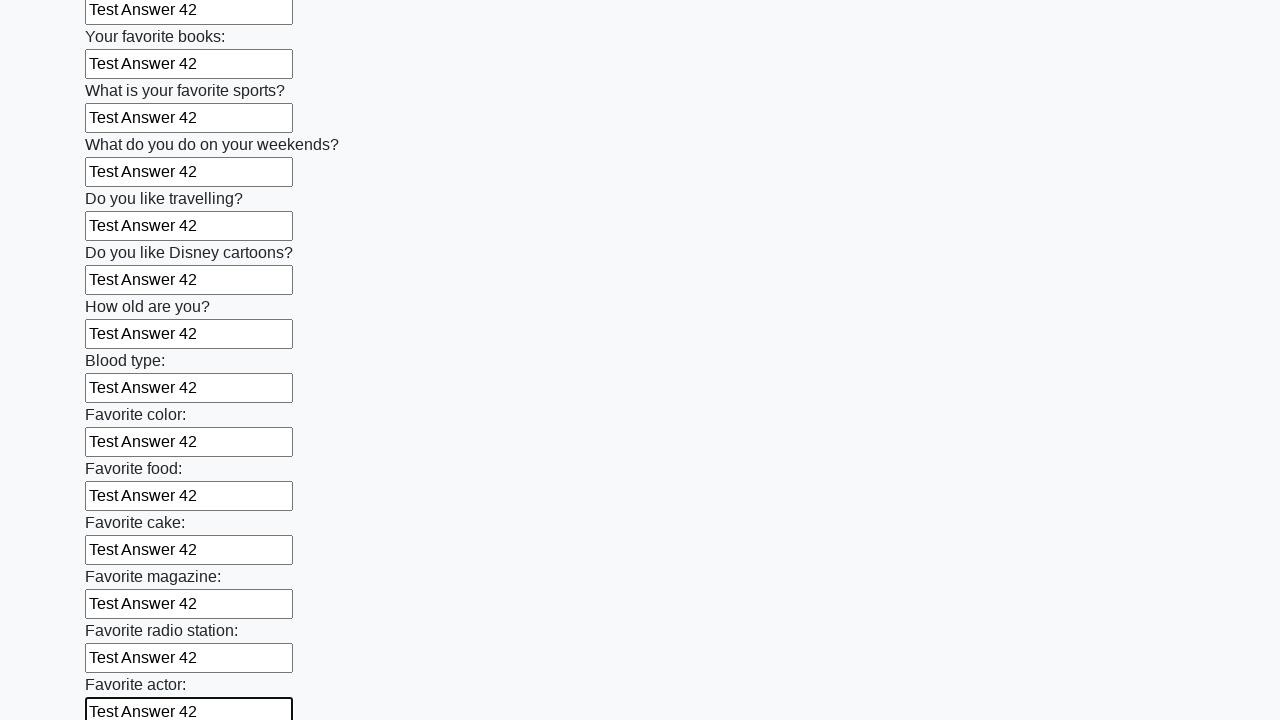

Filled text input field 26 of 100 with 'Test Answer 42' on xpath=//input[@type="text"] >> nth=25
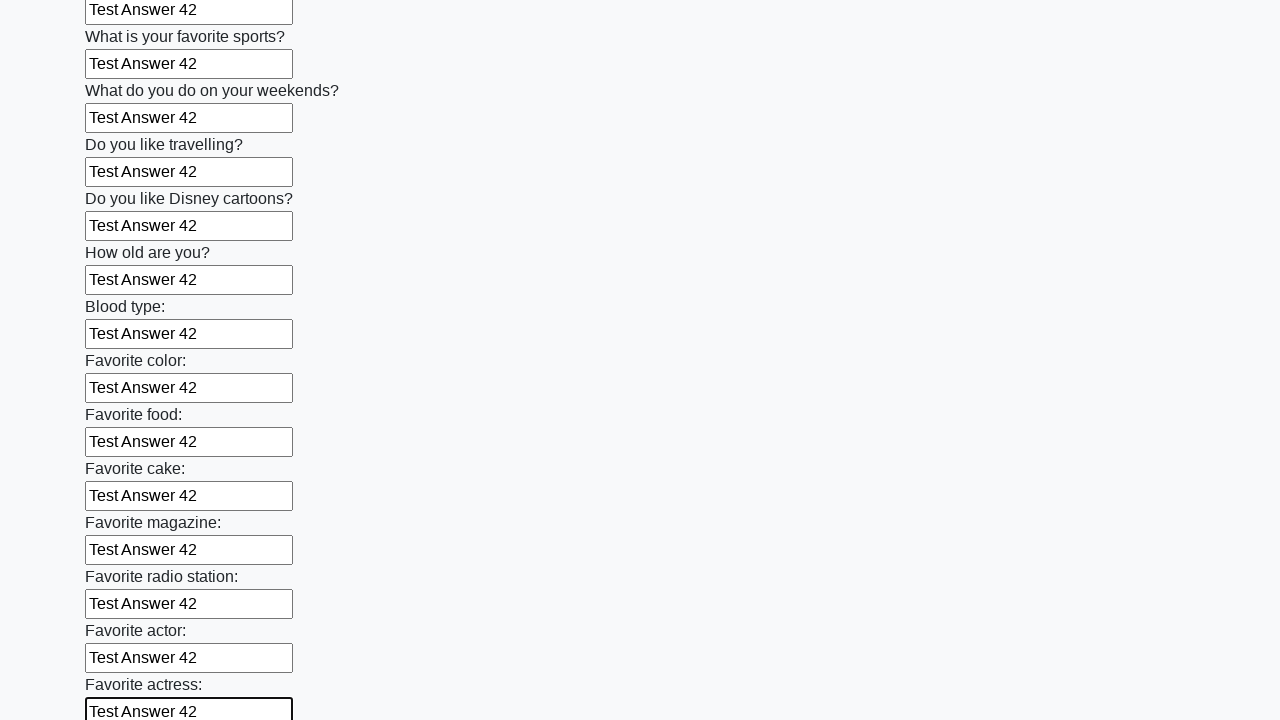

Filled text input field 27 of 100 with 'Test Answer 42' on xpath=//input[@type="text"] >> nth=26
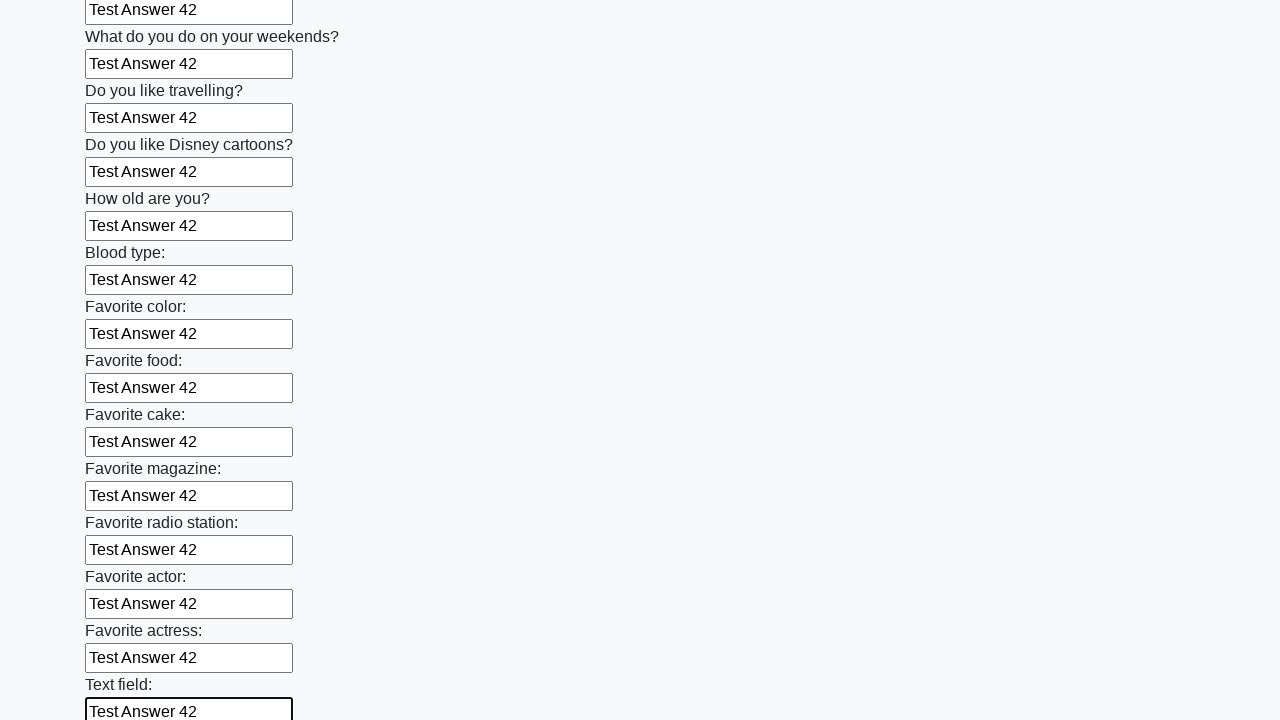

Filled text input field 28 of 100 with 'Test Answer 42' on xpath=//input[@type="text"] >> nth=27
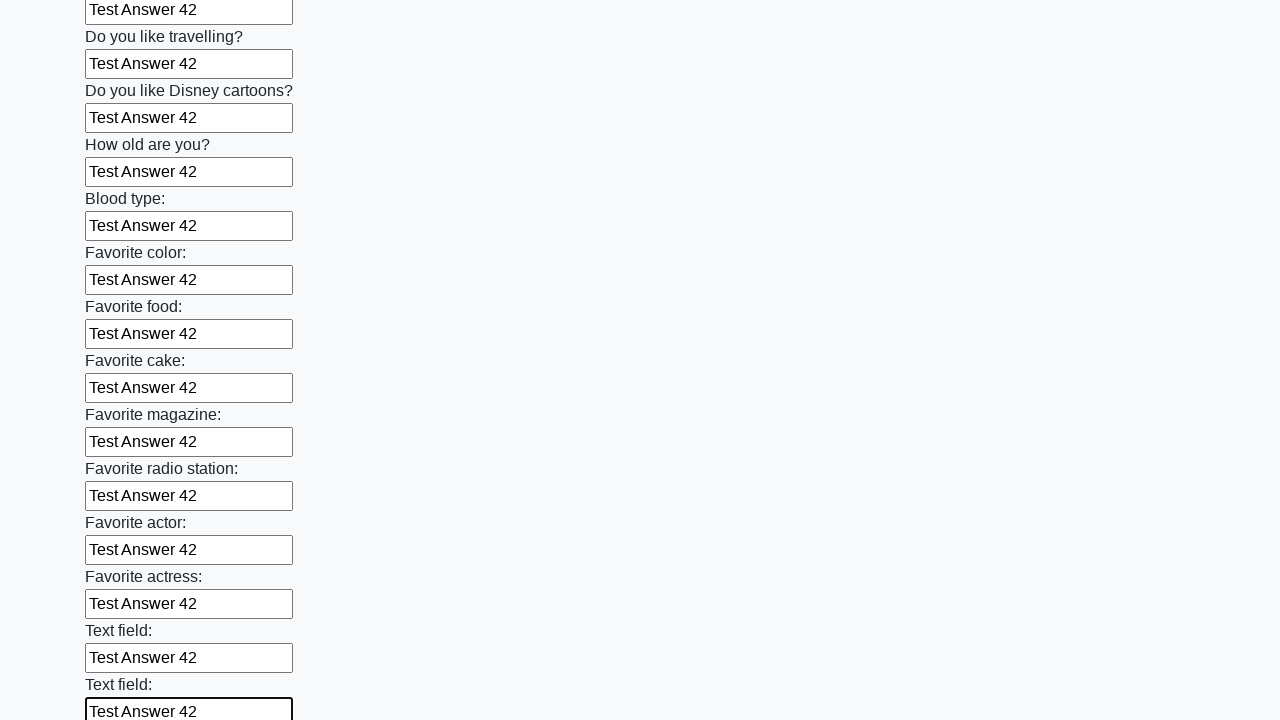

Filled text input field 29 of 100 with 'Test Answer 42' on xpath=//input[@type="text"] >> nth=28
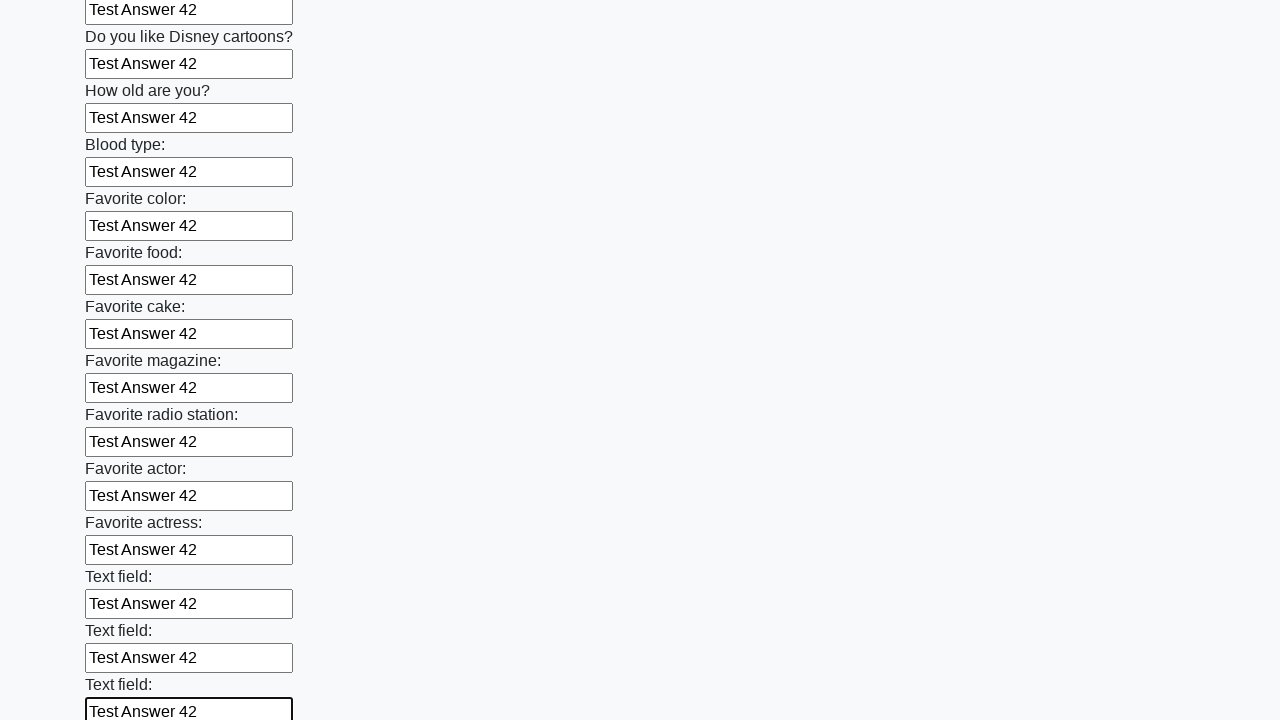

Filled text input field 30 of 100 with 'Test Answer 42' on xpath=//input[@type="text"] >> nth=29
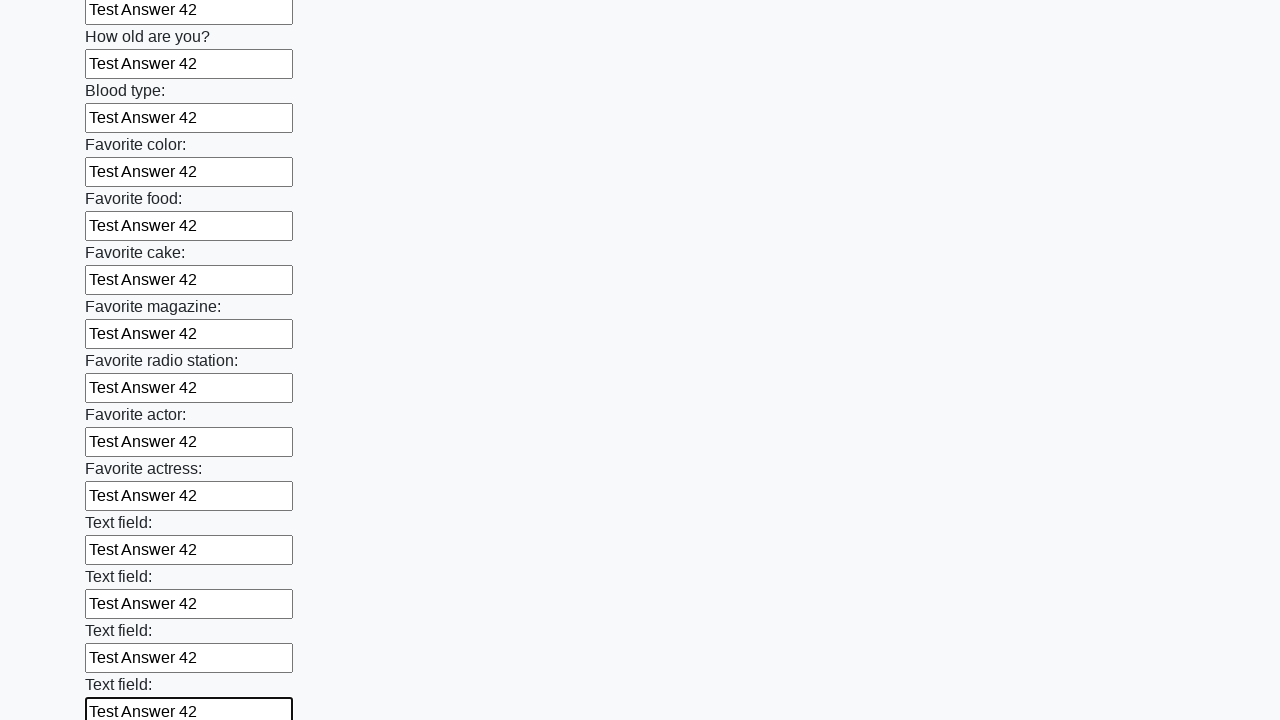

Filled text input field 31 of 100 with 'Test Answer 42' on xpath=//input[@type="text"] >> nth=30
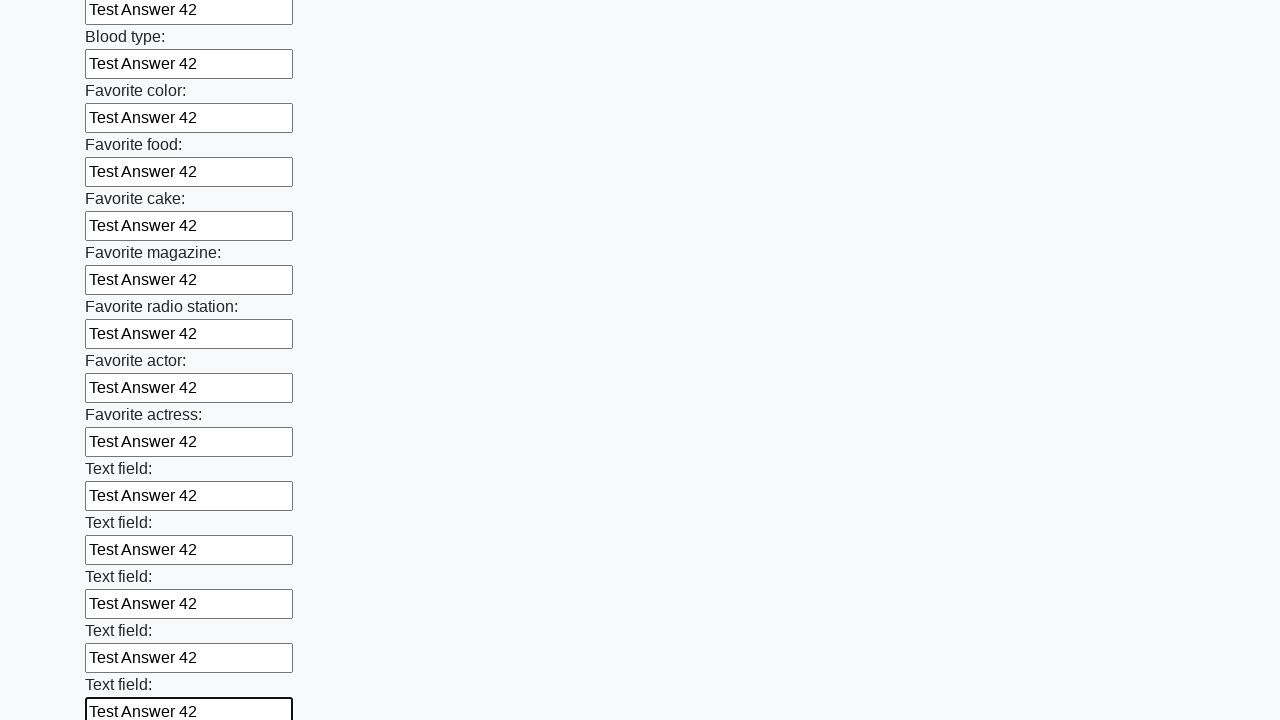

Filled text input field 32 of 100 with 'Test Answer 42' on xpath=//input[@type="text"] >> nth=31
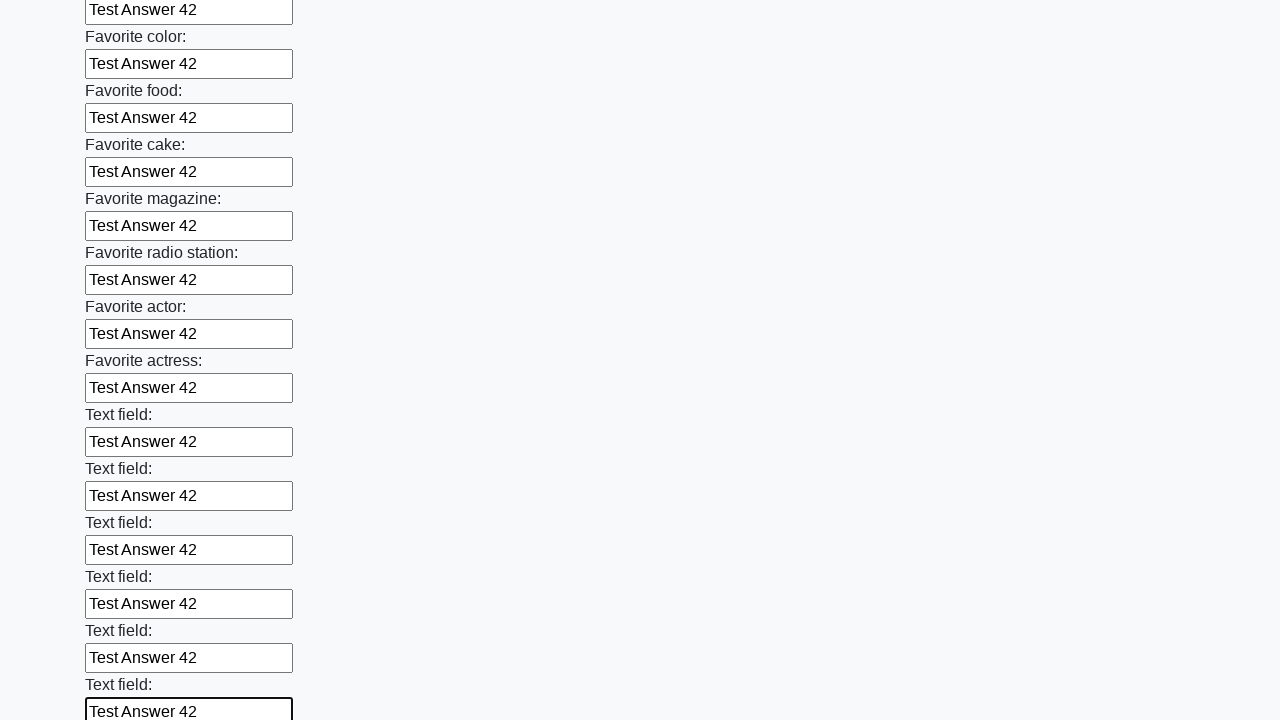

Filled text input field 33 of 100 with 'Test Answer 42' on xpath=//input[@type="text"] >> nth=32
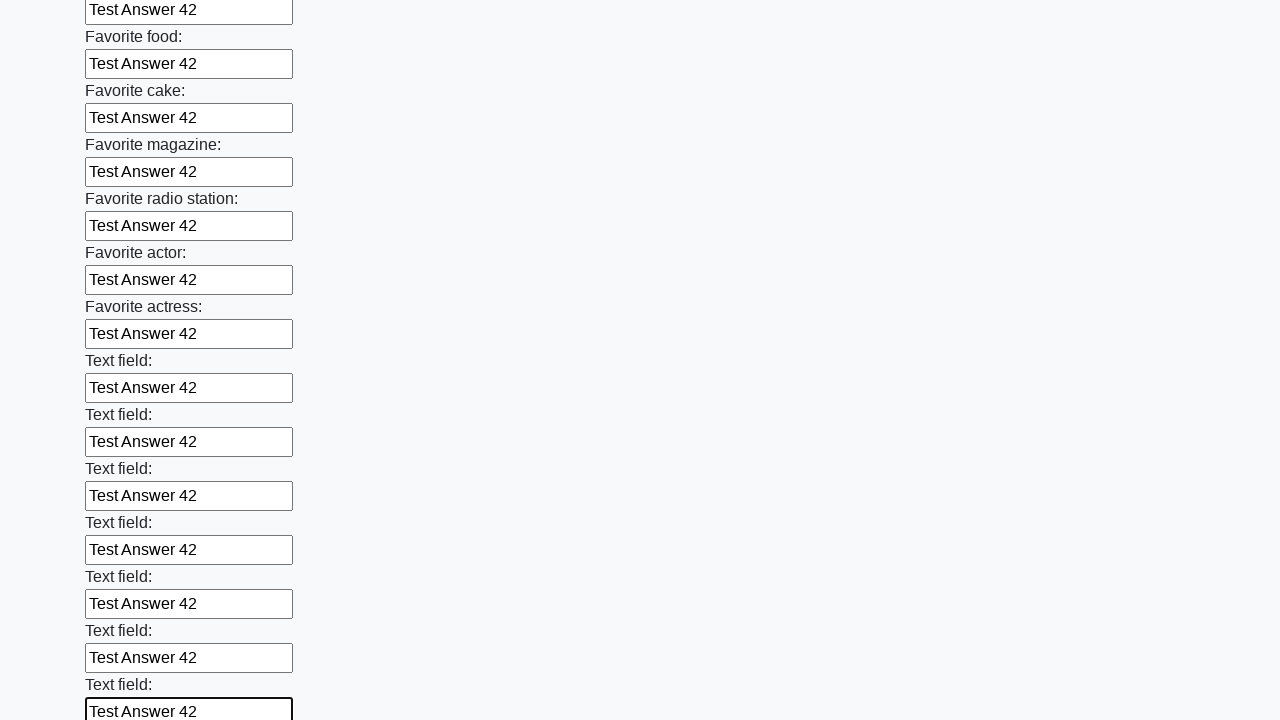

Filled text input field 34 of 100 with 'Test Answer 42' on xpath=//input[@type="text"] >> nth=33
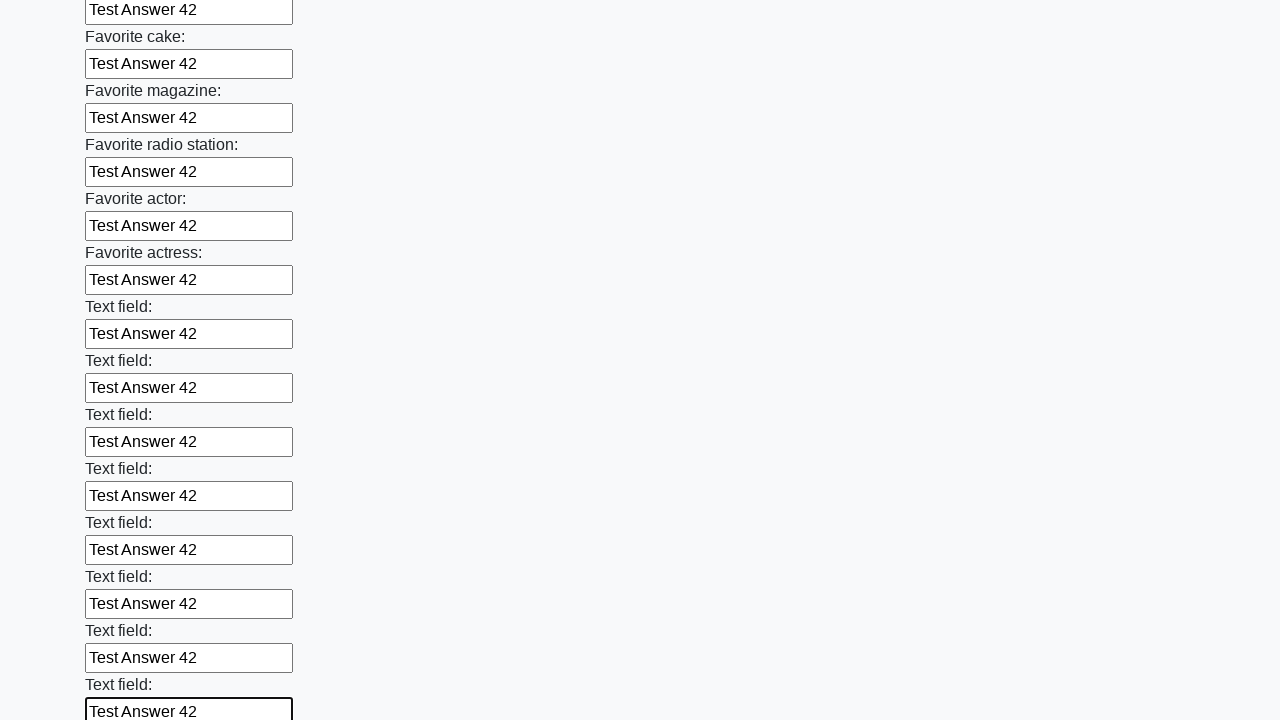

Filled text input field 35 of 100 with 'Test Answer 42' on xpath=//input[@type="text"] >> nth=34
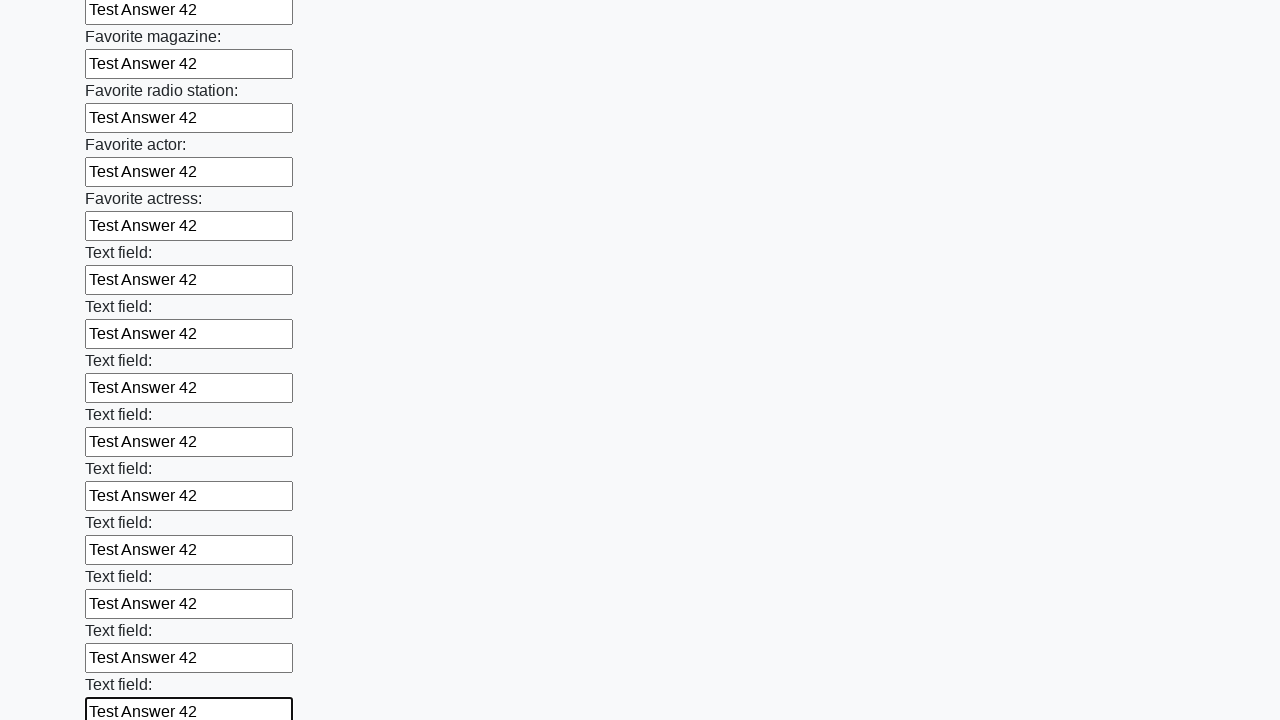

Filled text input field 36 of 100 with 'Test Answer 42' on xpath=//input[@type="text"] >> nth=35
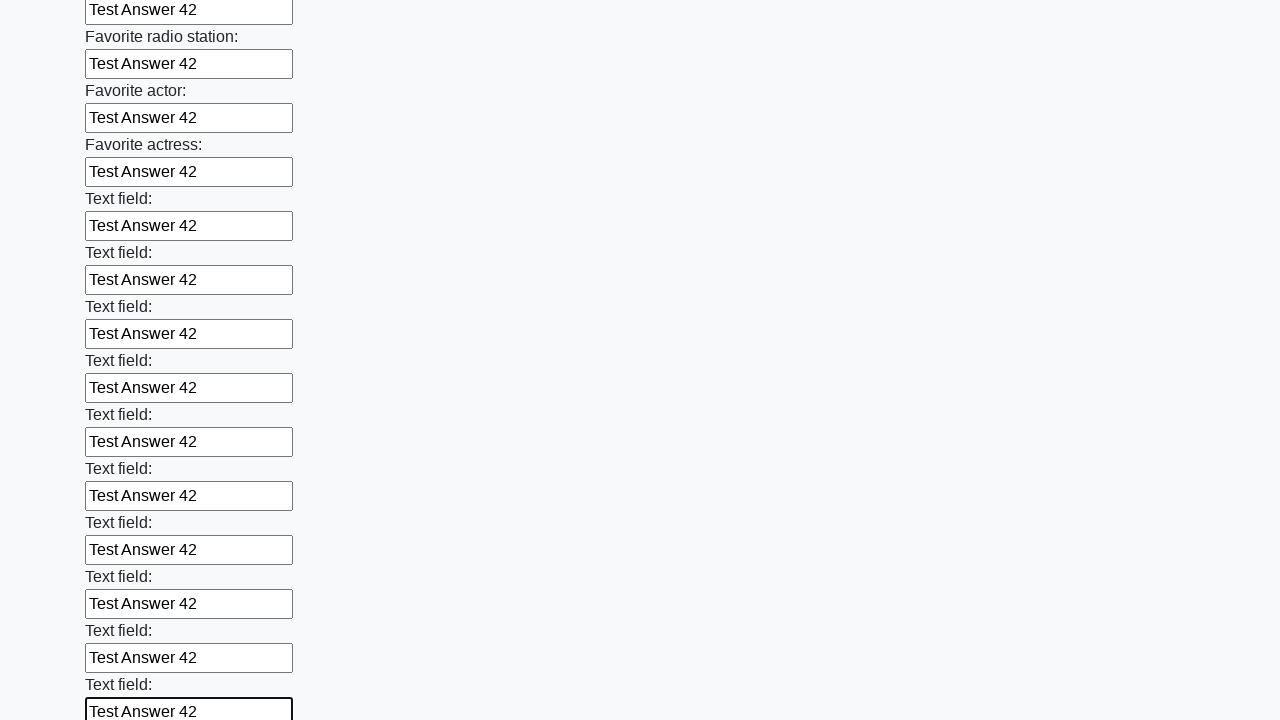

Filled text input field 37 of 100 with 'Test Answer 42' on xpath=//input[@type="text"] >> nth=36
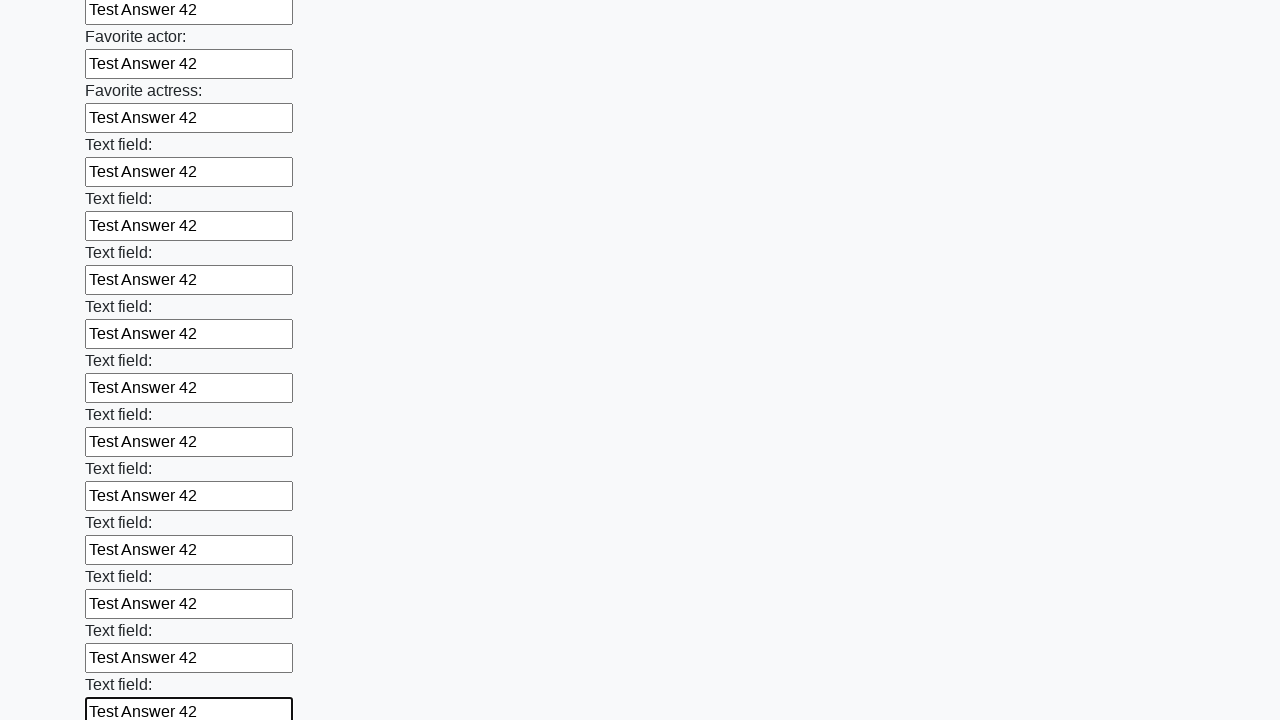

Filled text input field 38 of 100 with 'Test Answer 42' on xpath=//input[@type="text"] >> nth=37
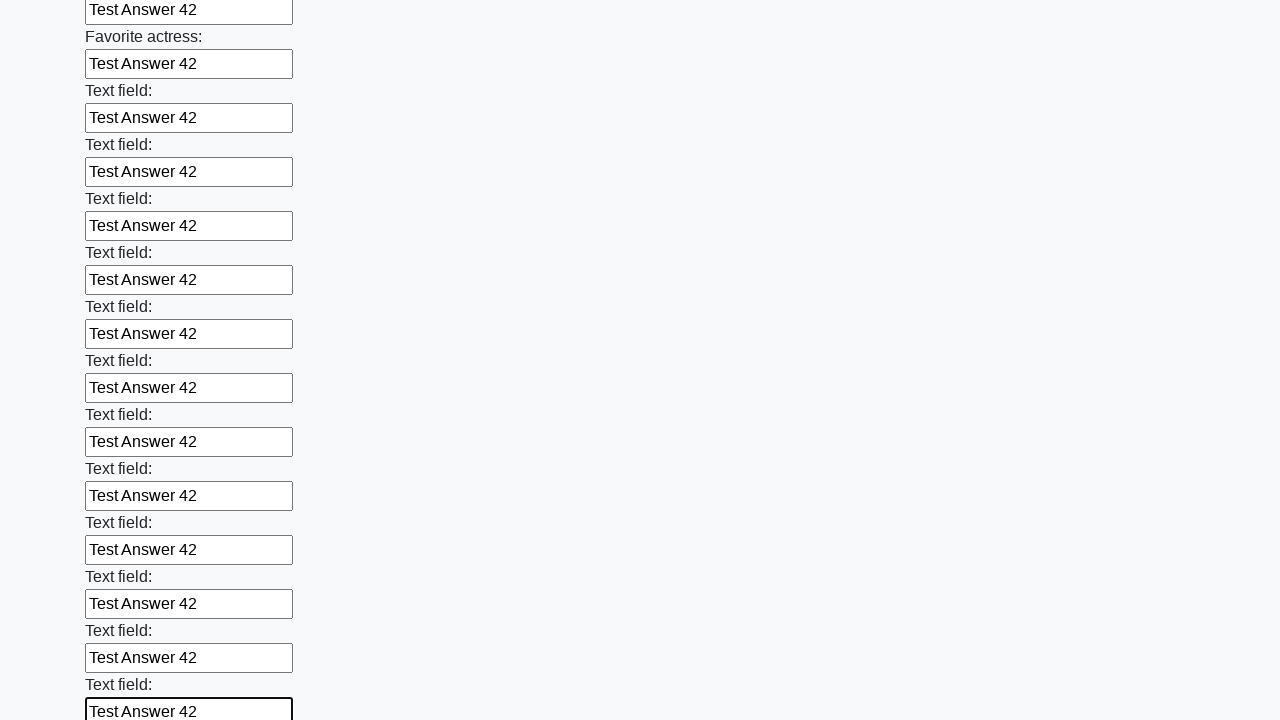

Filled text input field 39 of 100 with 'Test Answer 42' on xpath=//input[@type="text"] >> nth=38
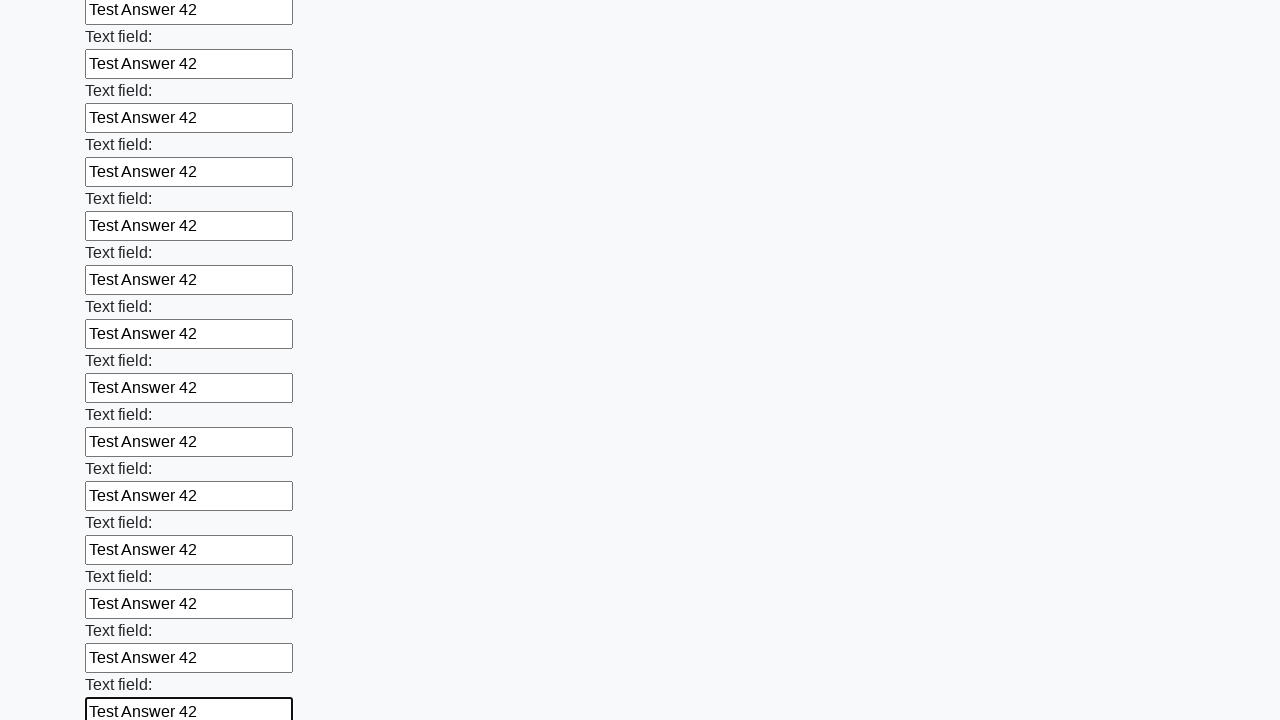

Filled text input field 40 of 100 with 'Test Answer 42' on xpath=//input[@type="text"] >> nth=39
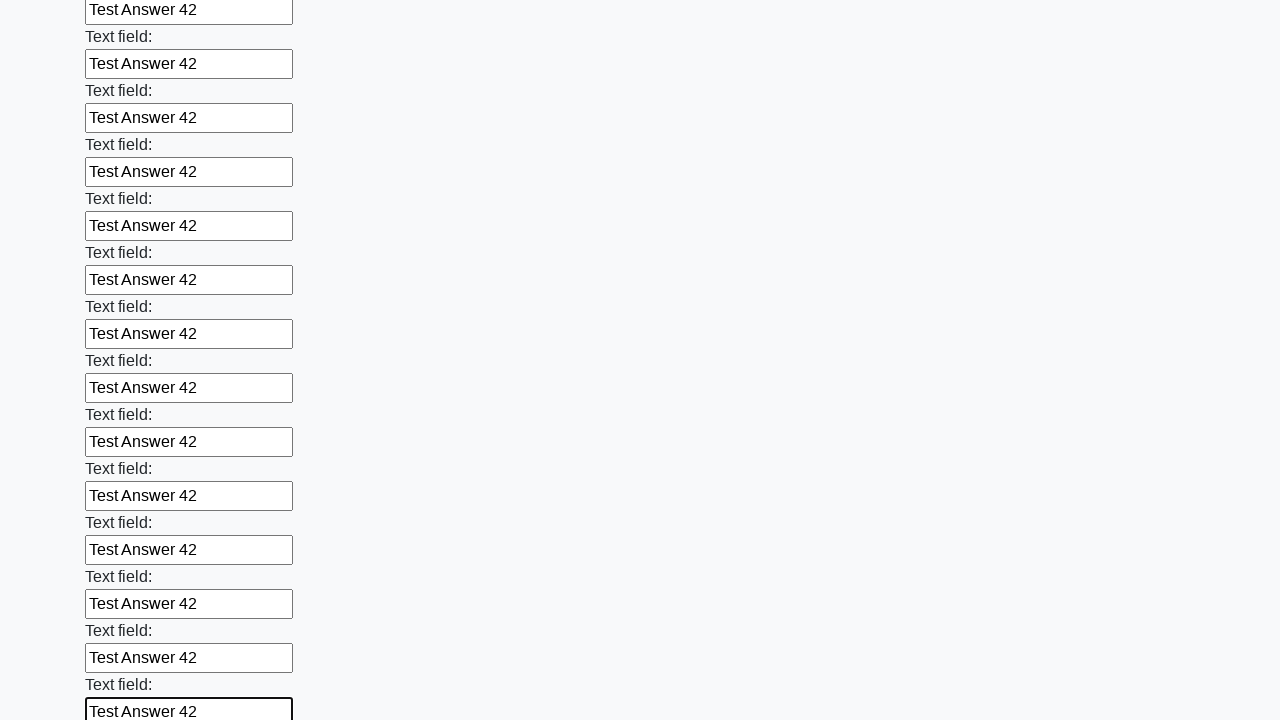

Filled text input field 41 of 100 with 'Test Answer 42' on xpath=//input[@type="text"] >> nth=40
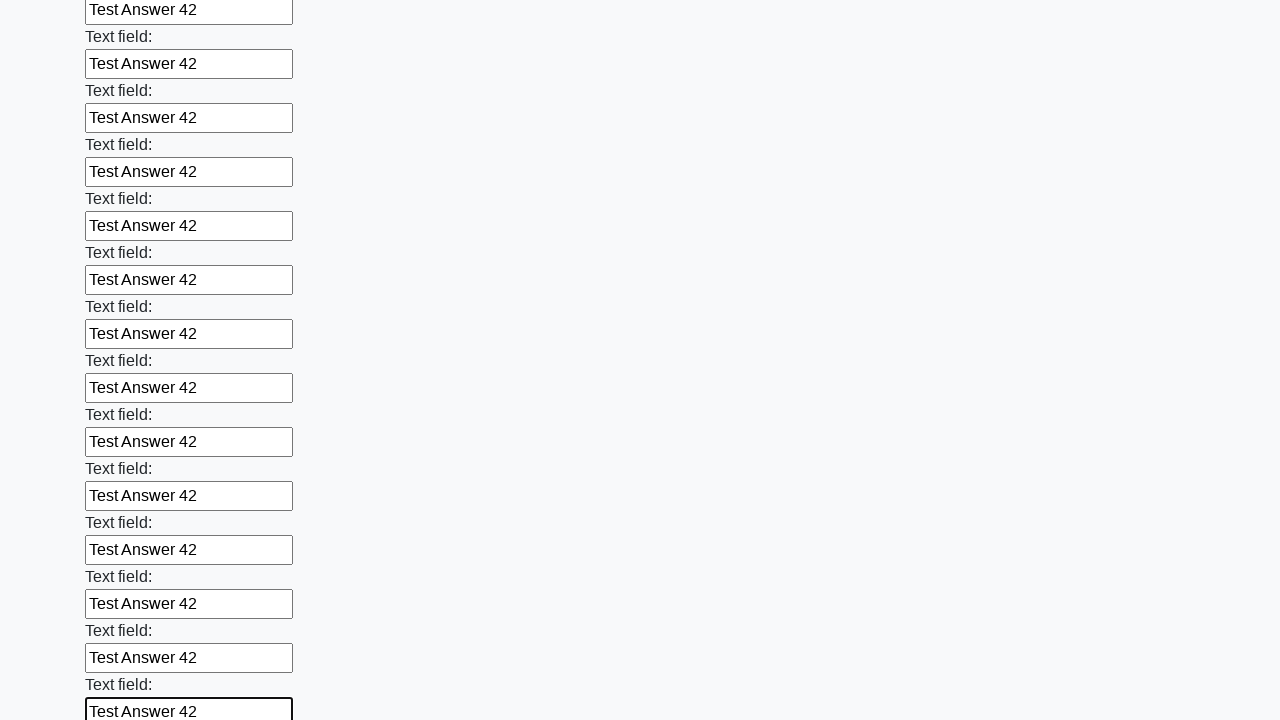

Filled text input field 42 of 100 with 'Test Answer 42' on xpath=//input[@type="text"] >> nth=41
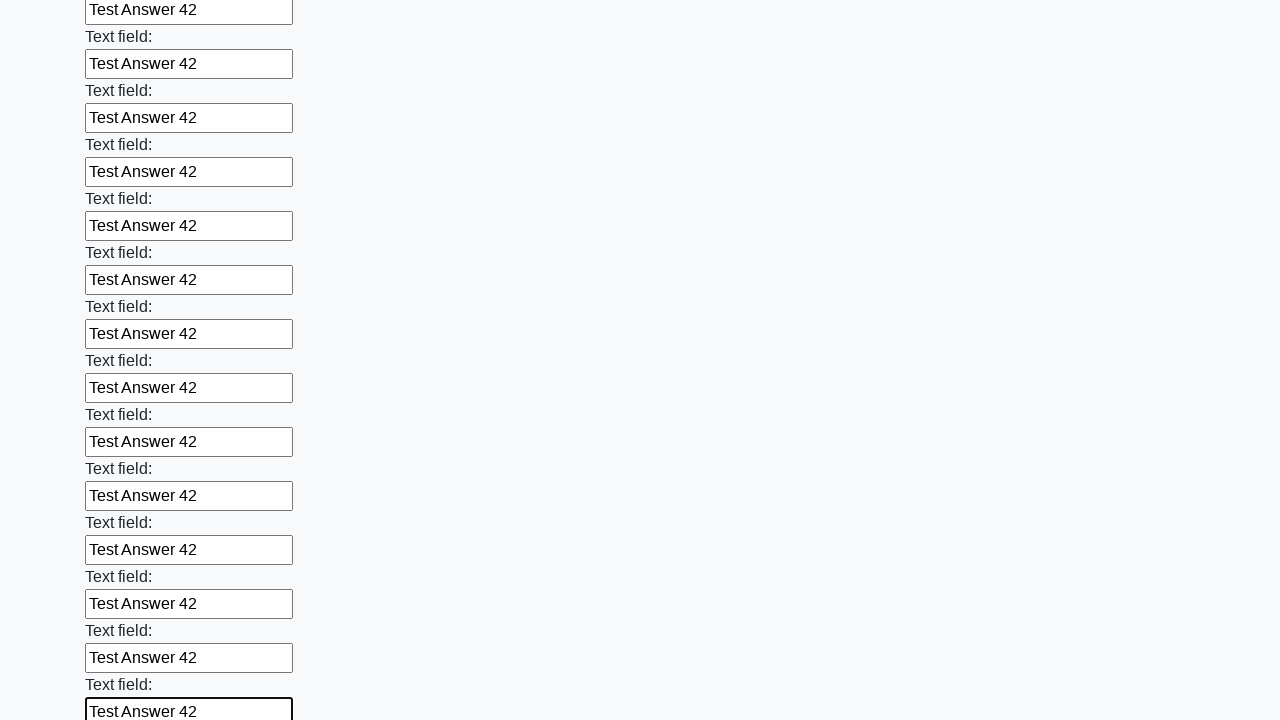

Filled text input field 43 of 100 with 'Test Answer 42' on xpath=//input[@type="text"] >> nth=42
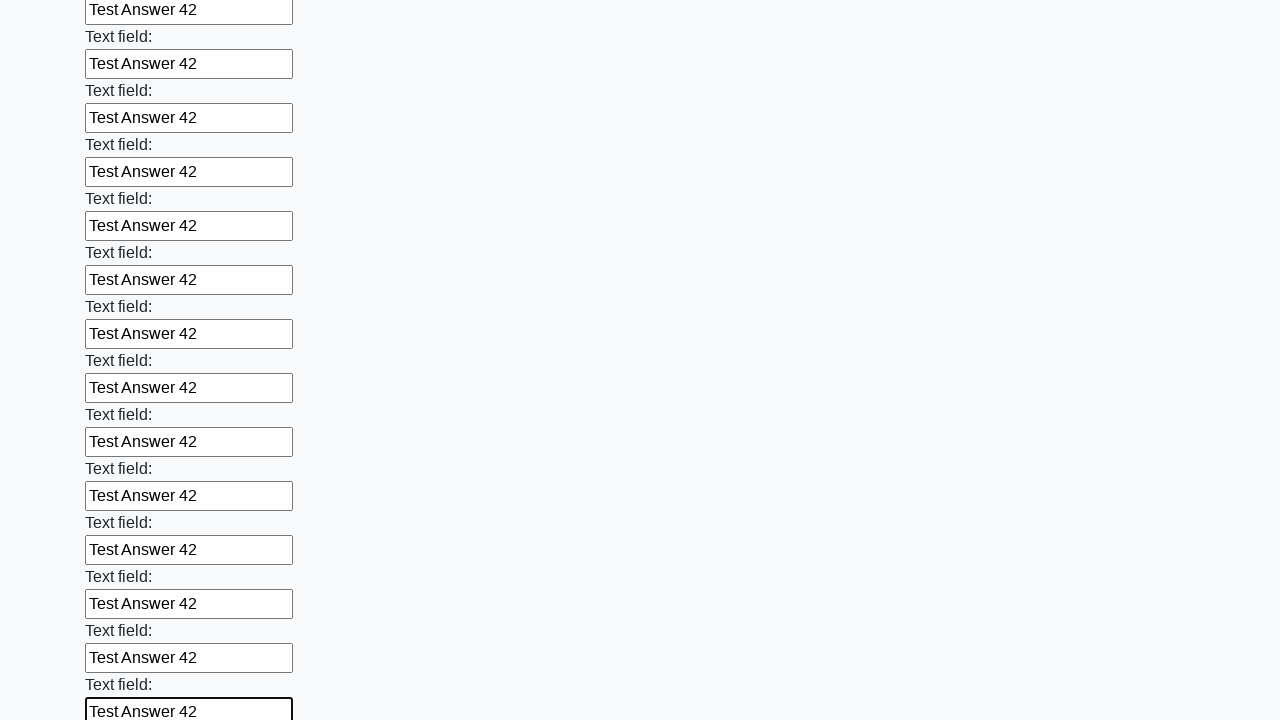

Filled text input field 44 of 100 with 'Test Answer 42' on xpath=//input[@type="text"] >> nth=43
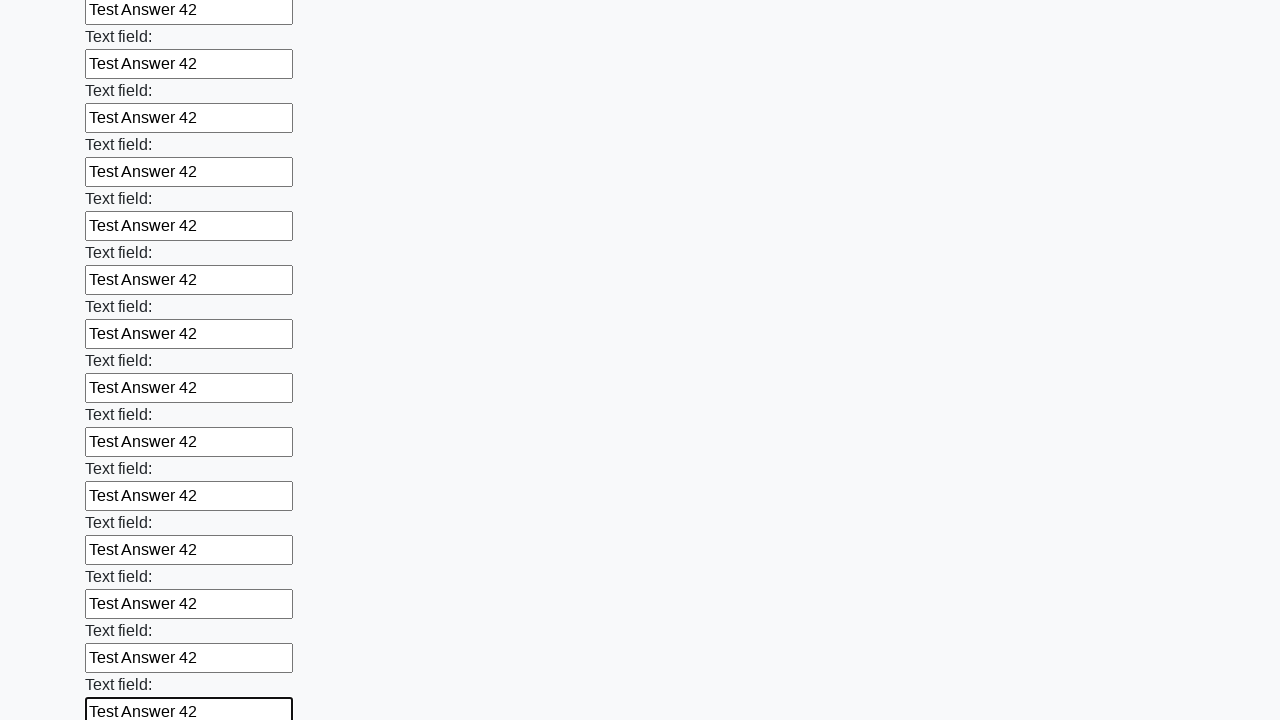

Filled text input field 45 of 100 with 'Test Answer 42' on xpath=//input[@type="text"] >> nth=44
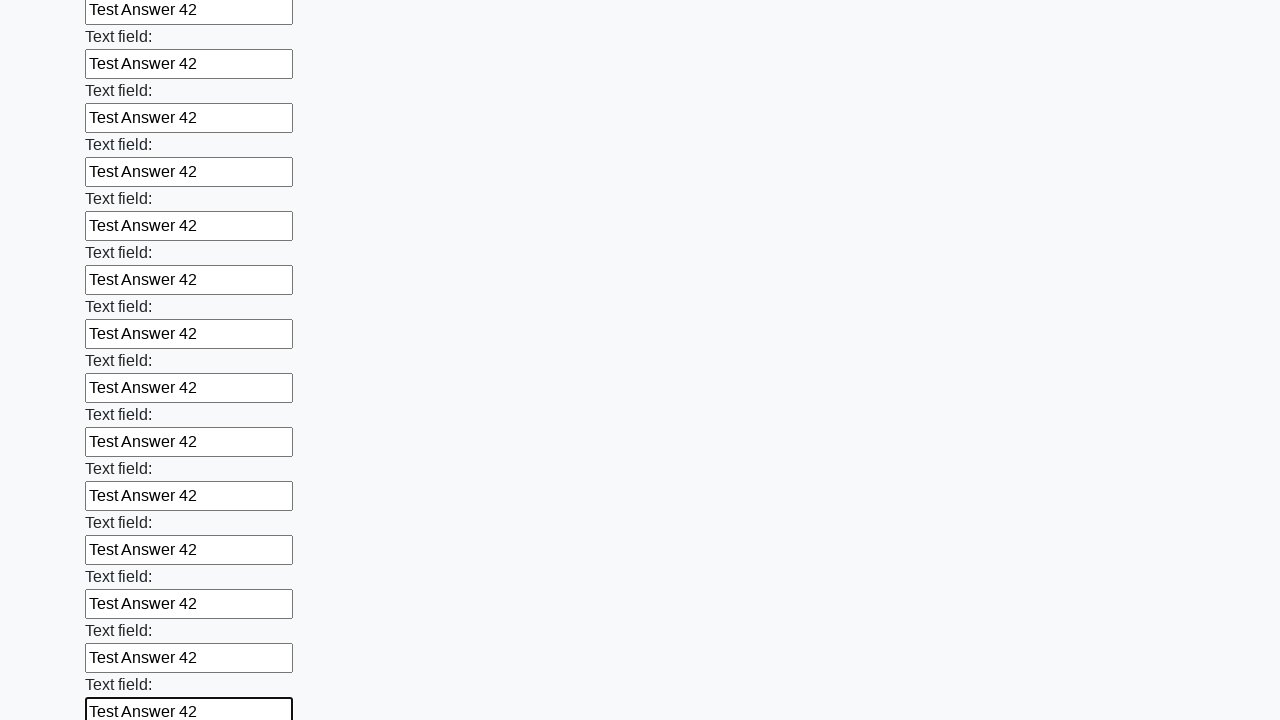

Filled text input field 46 of 100 with 'Test Answer 42' on xpath=//input[@type="text"] >> nth=45
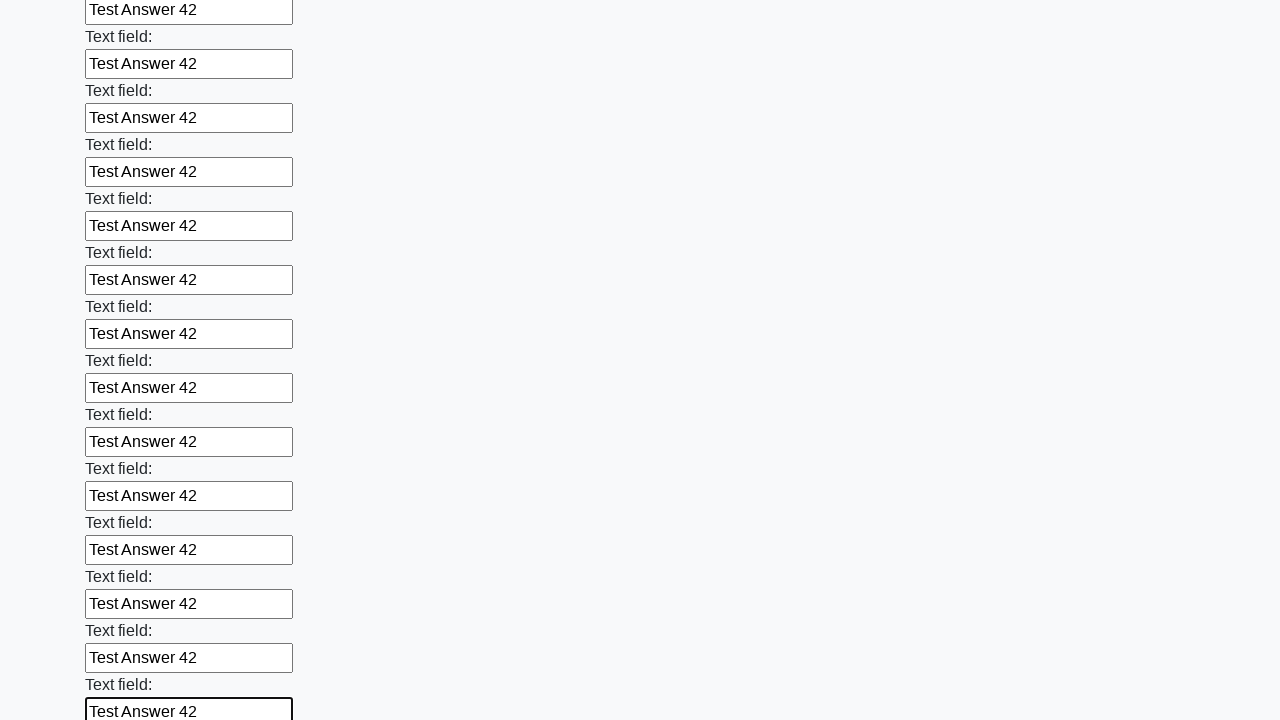

Filled text input field 47 of 100 with 'Test Answer 42' on xpath=//input[@type="text"] >> nth=46
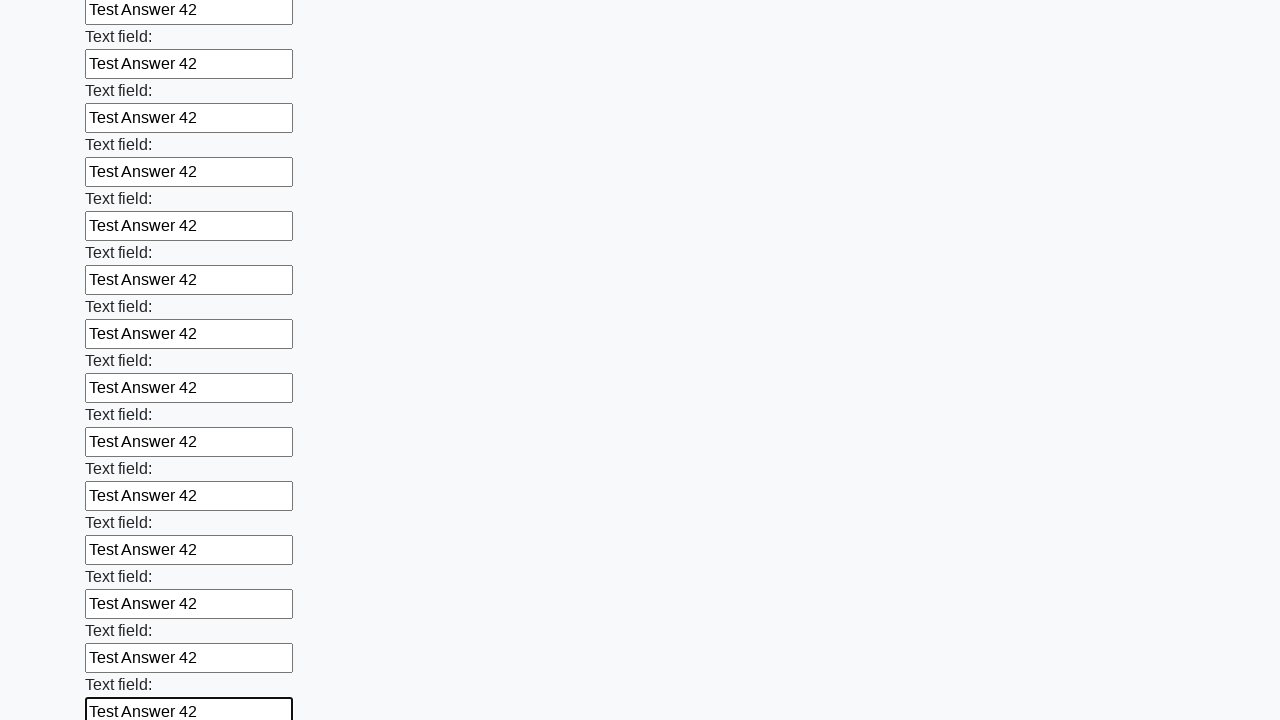

Filled text input field 48 of 100 with 'Test Answer 42' on xpath=//input[@type="text"] >> nth=47
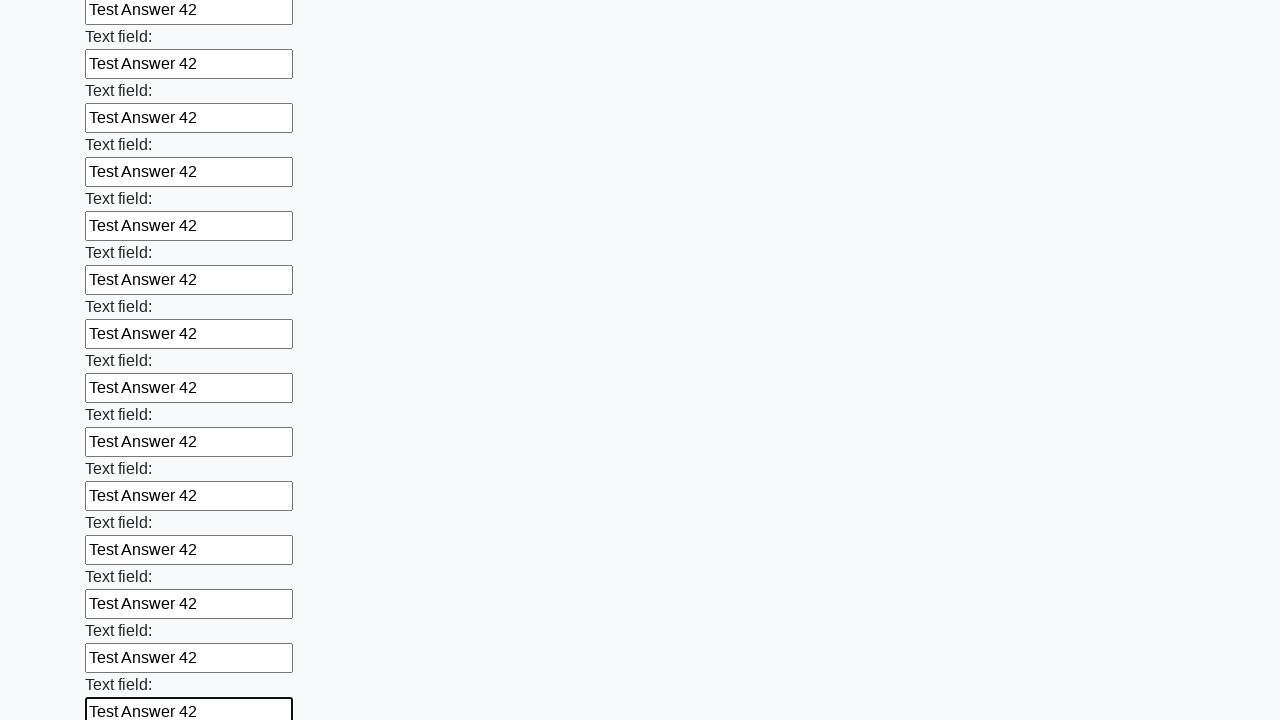

Filled text input field 49 of 100 with 'Test Answer 42' on xpath=//input[@type="text"] >> nth=48
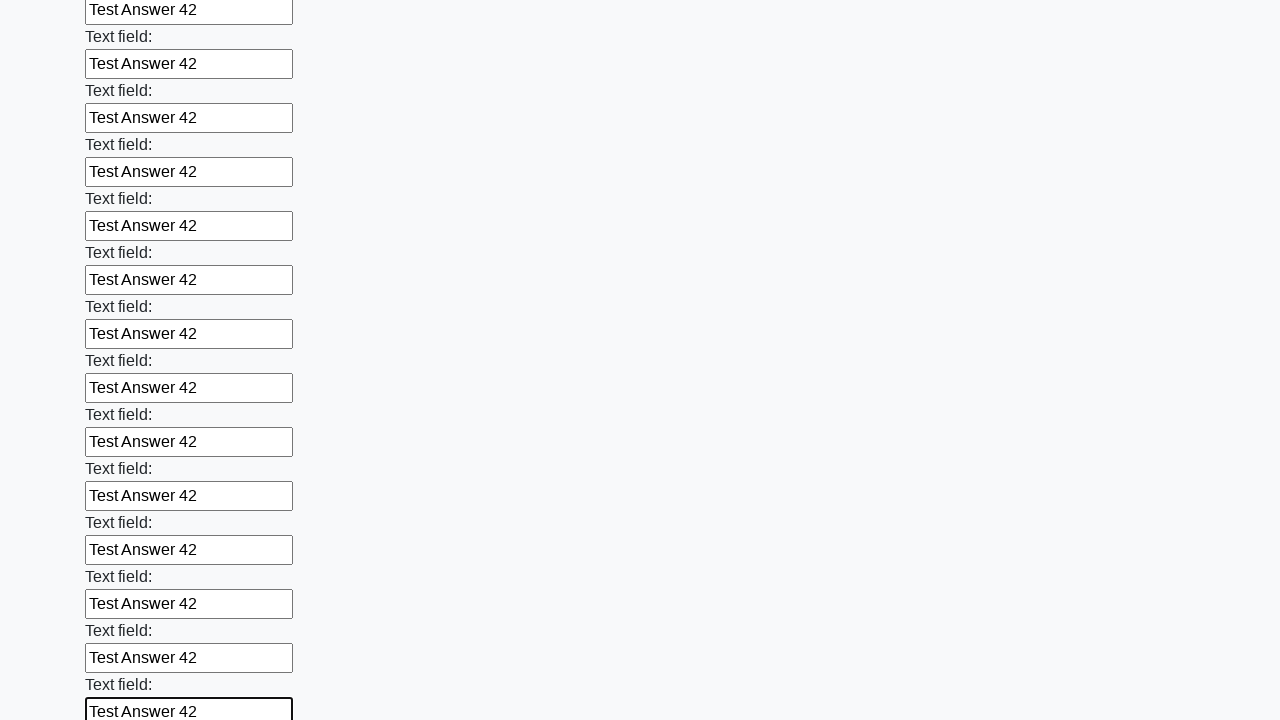

Filled text input field 50 of 100 with 'Test Answer 42' on xpath=//input[@type="text"] >> nth=49
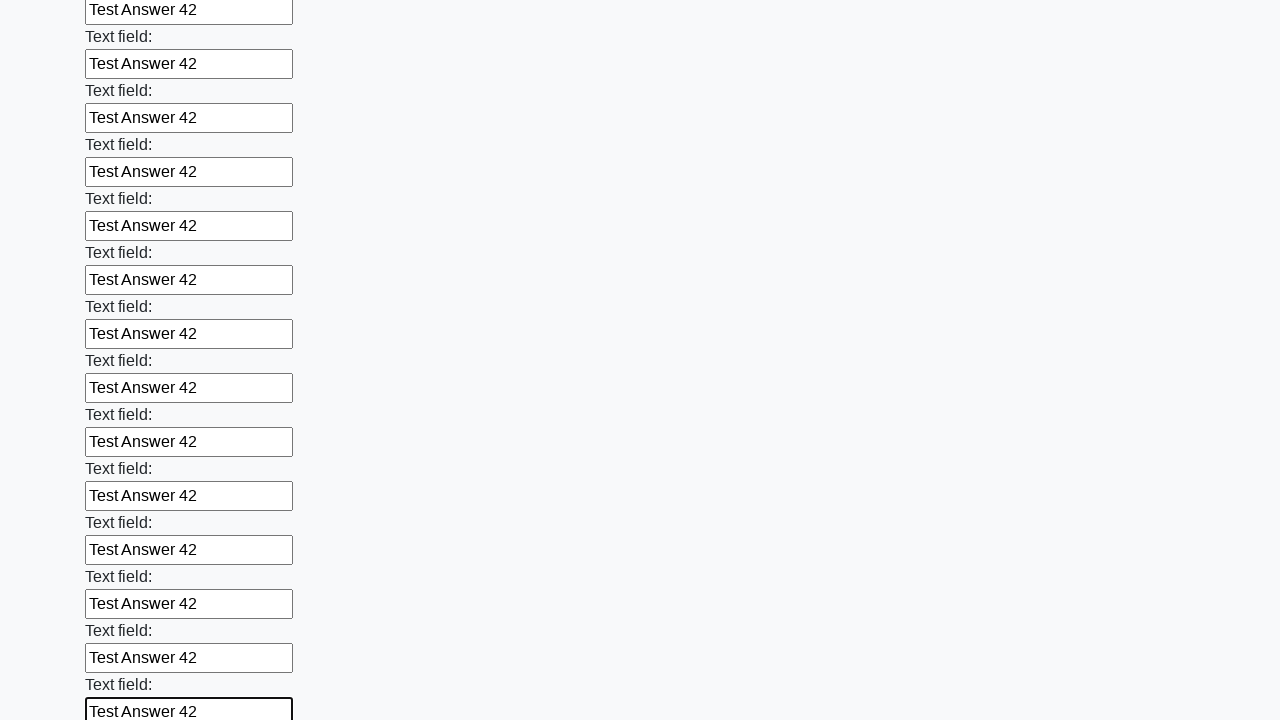

Filled text input field 51 of 100 with 'Test Answer 42' on xpath=//input[@type="text"] >> nth=50
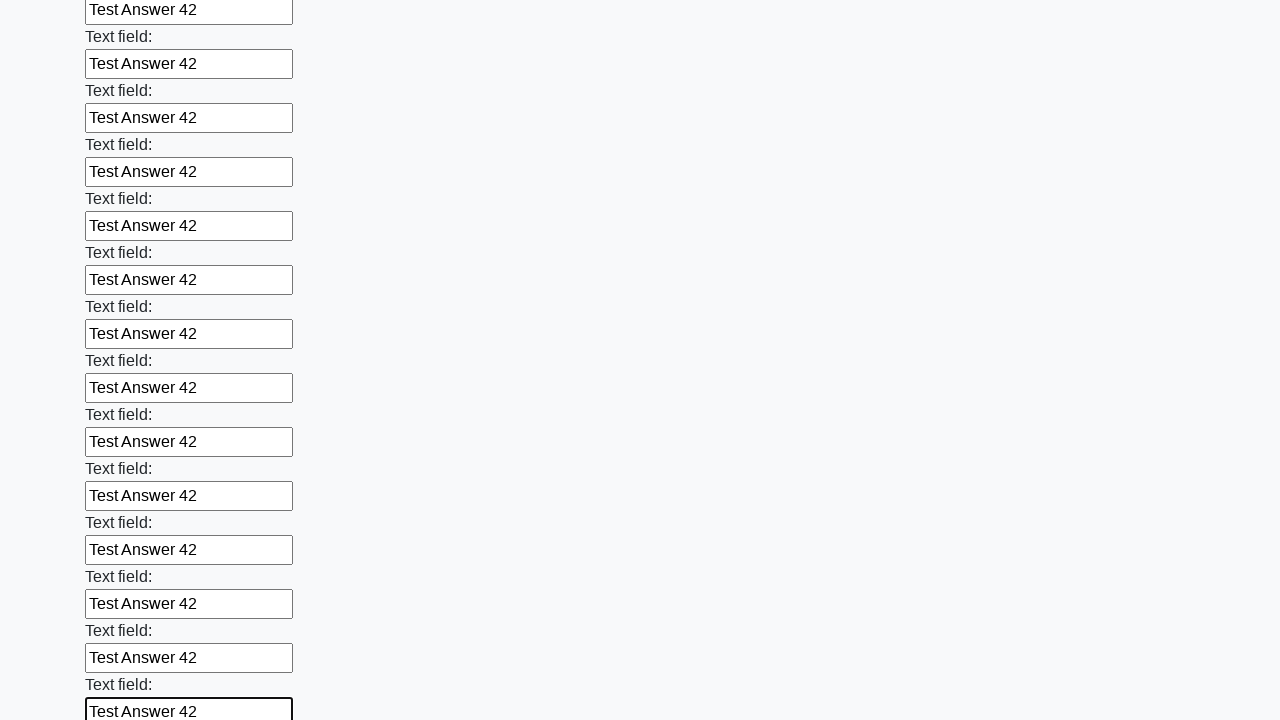

Filled text input field 52 of 100 with 'Test Answer 42' on xpath=//input[@type="text"] >> nth=51
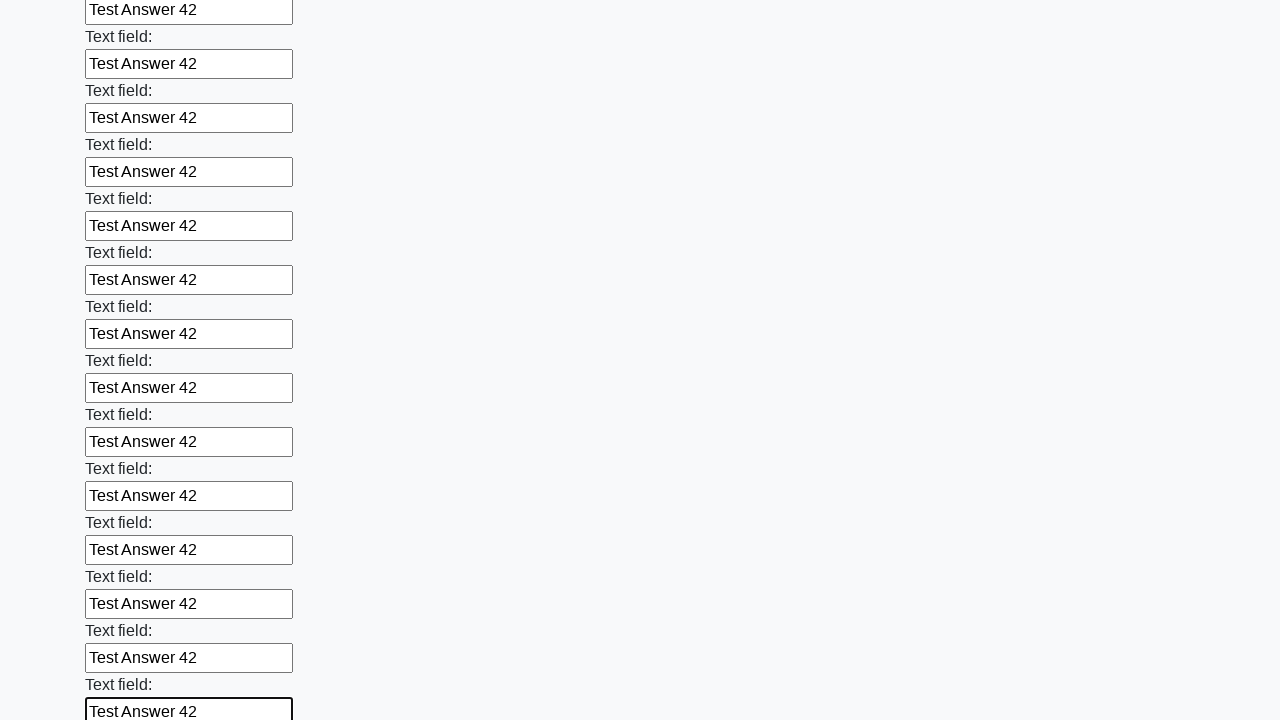

Filled text input field 53 of 100 with 'Test Answer 42' on xpath=//input[@type="text"] >> nth=52
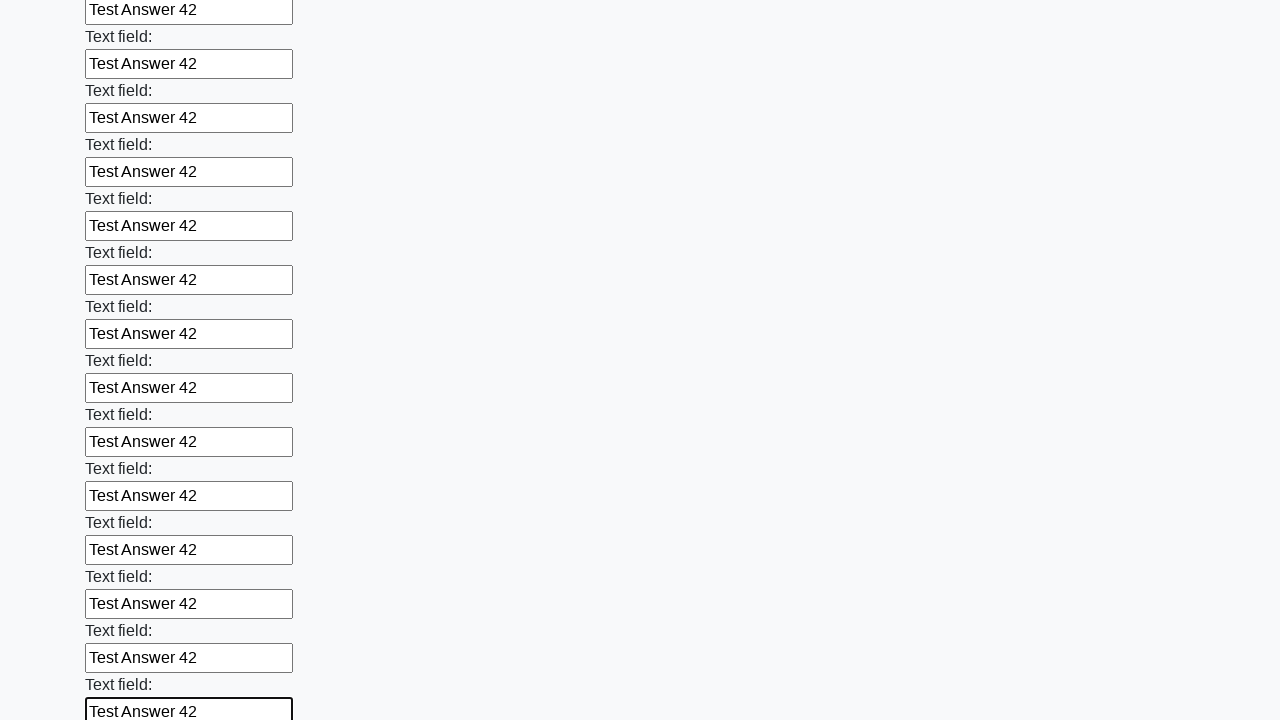

Filled text input field 54 of 100 with 'Test Answer 42' on xpath=//input[@type="text"] >> nth=53
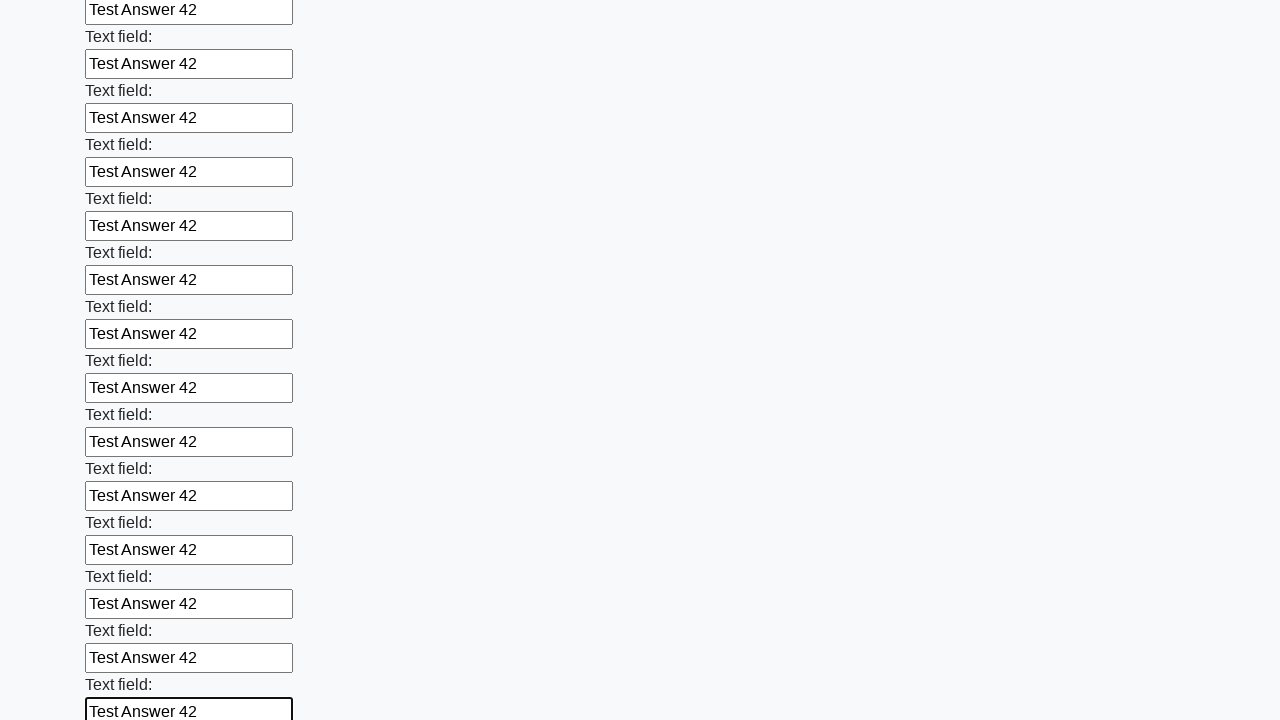

Filled text input field 55 of 100 with 'Test Answer 42' on xpath=//input[@type="text"] >> nth=54
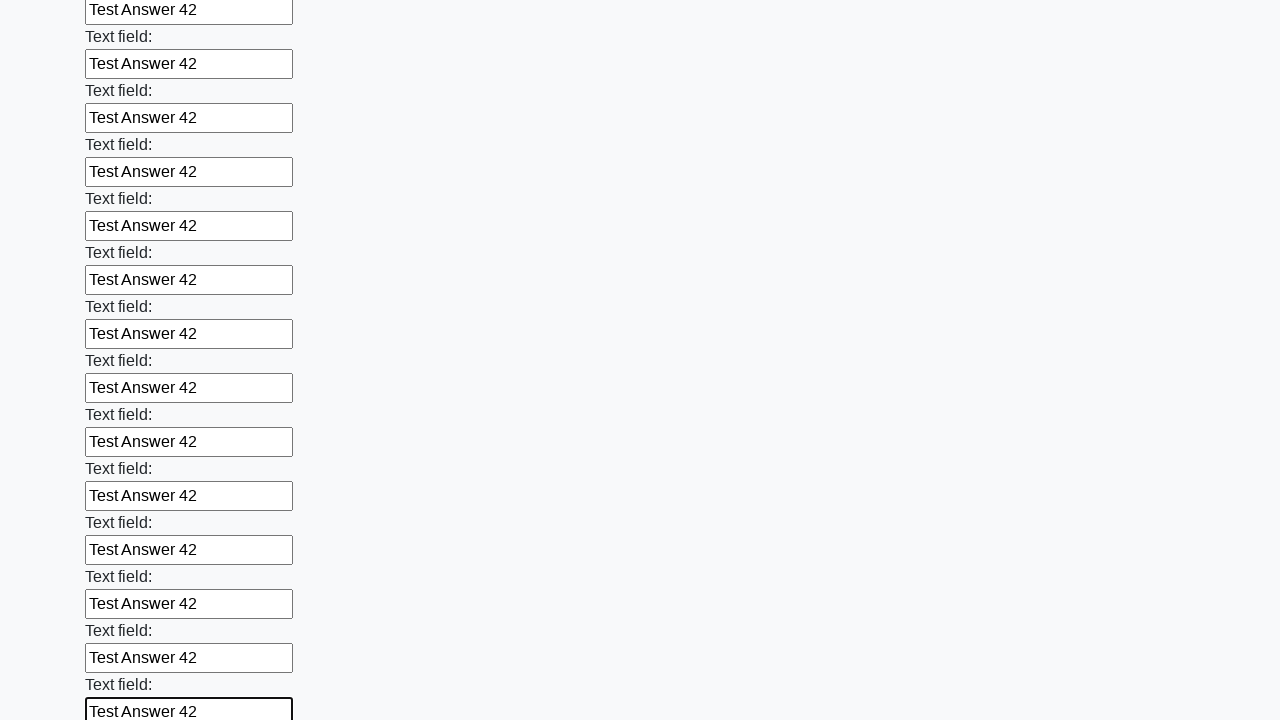

Filled text input field 56 of 100 with 'Test Answer 42' on xpath=//input[@type="text"] >> nth=55
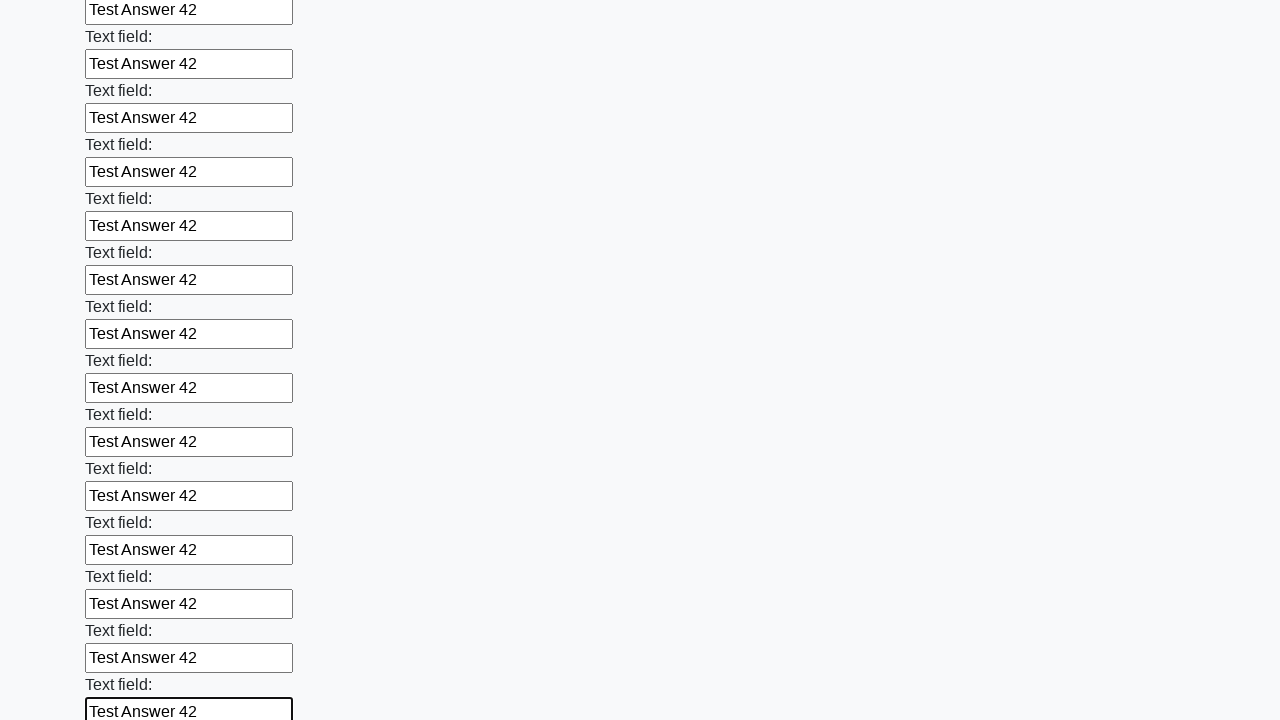

Filled text input field 57 of 100 with 'Test Answer 42' on xpath=//input[@type="text"] >> nth=56
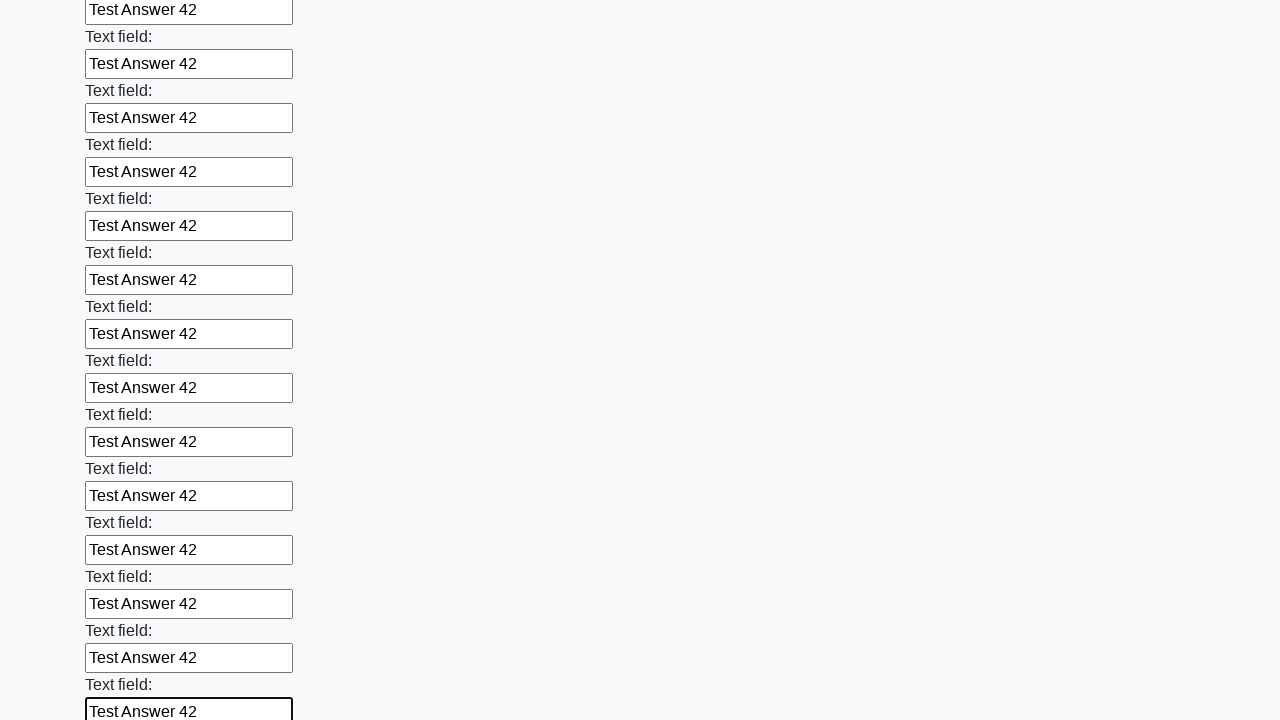

Filled text input field 58 of 100 with 'Test Answer 42' on xpath=//input[@type="text"] >> nth=57
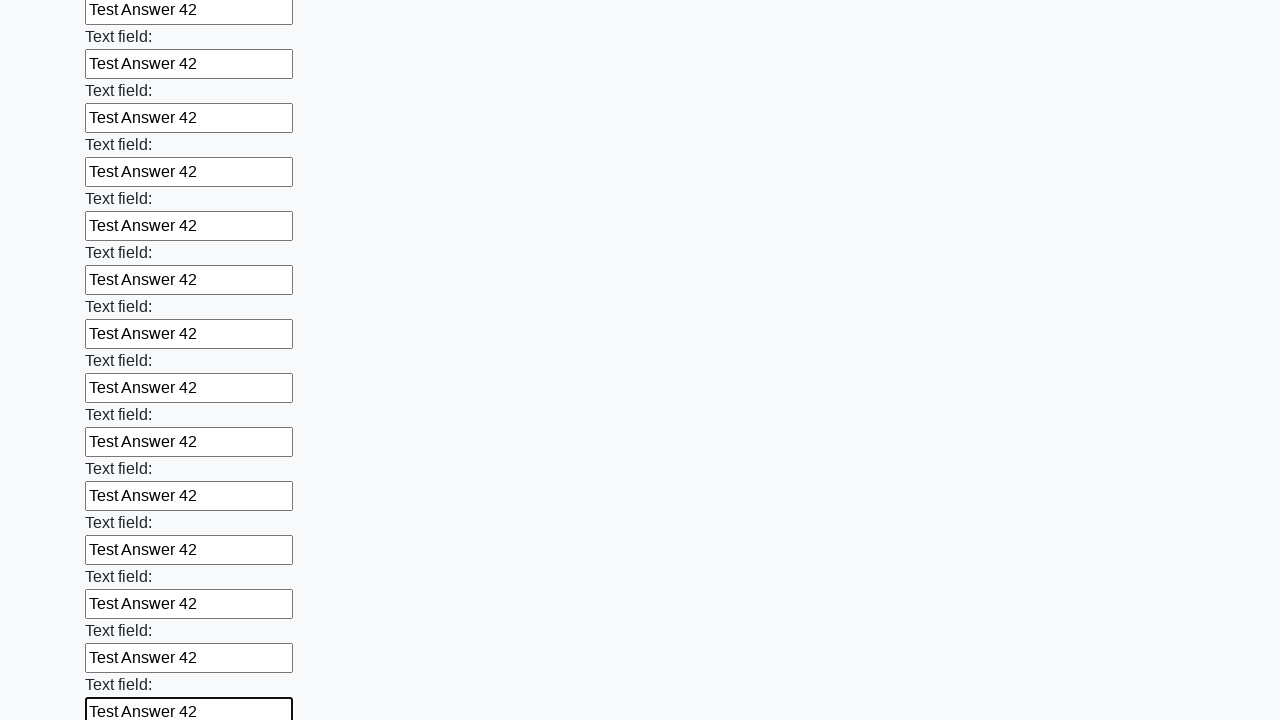

Filled text input field 59 of 100 with 'Test Answer 42' on xpath=//input[@type="text"] >> nth=58
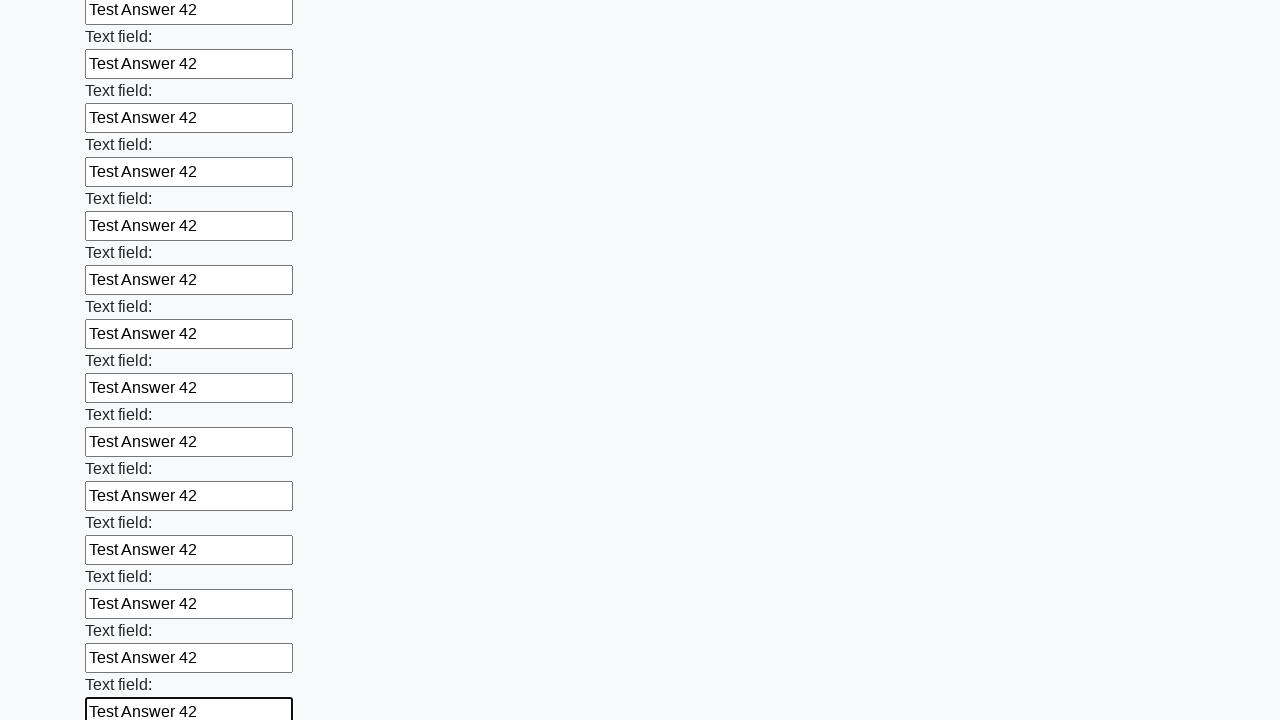

Filled text input field 60 of 100 with 'Test Answer 42' on xpath=//input[@type="text"] >> nth=59
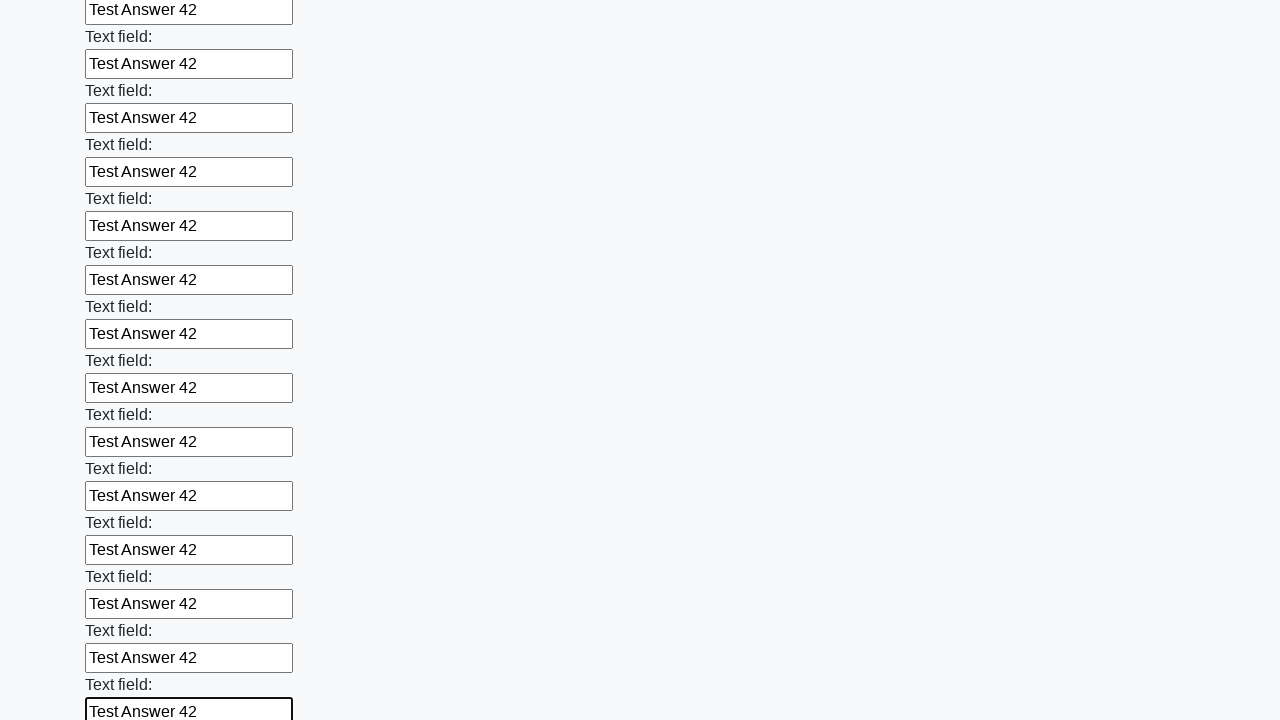

Filled text input field 61 of 100 with 'Test Answer 42' on xpath=//input[@type="text"] >> nth=60
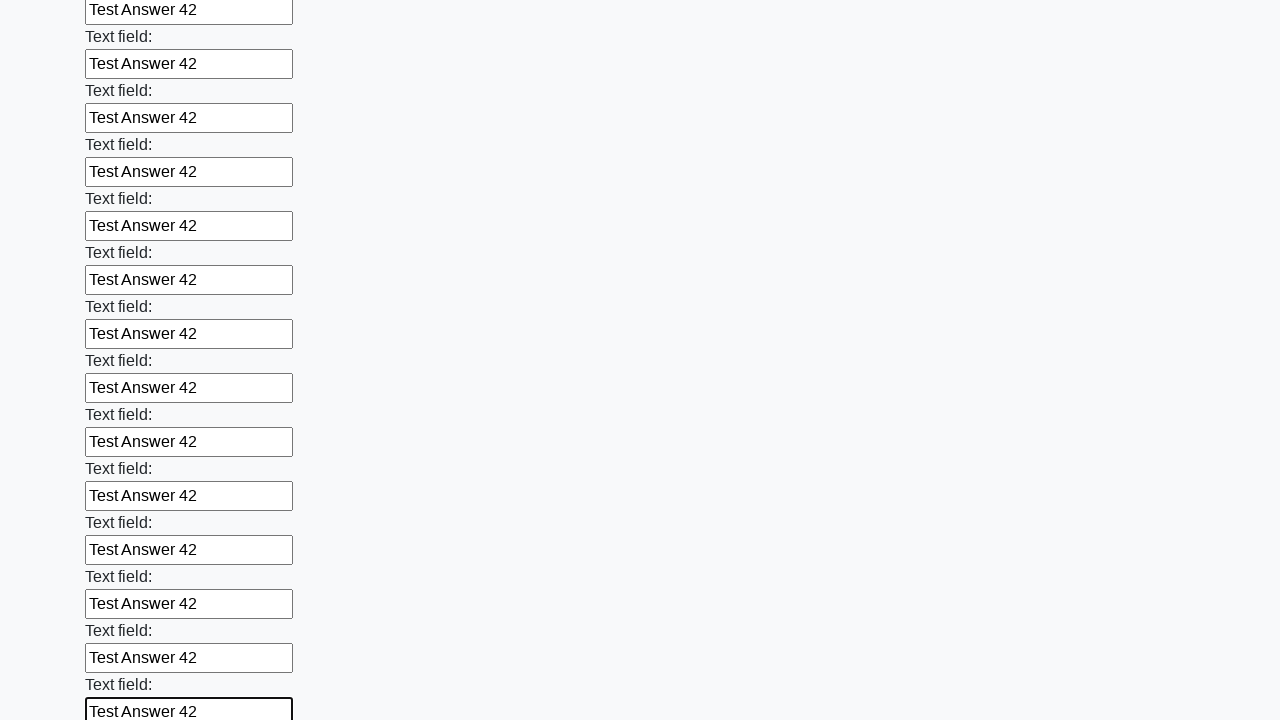

Filled text input field 62 of 100 with 'Test Answer 42' on xpath=//input[@type="text"] >> nth=61
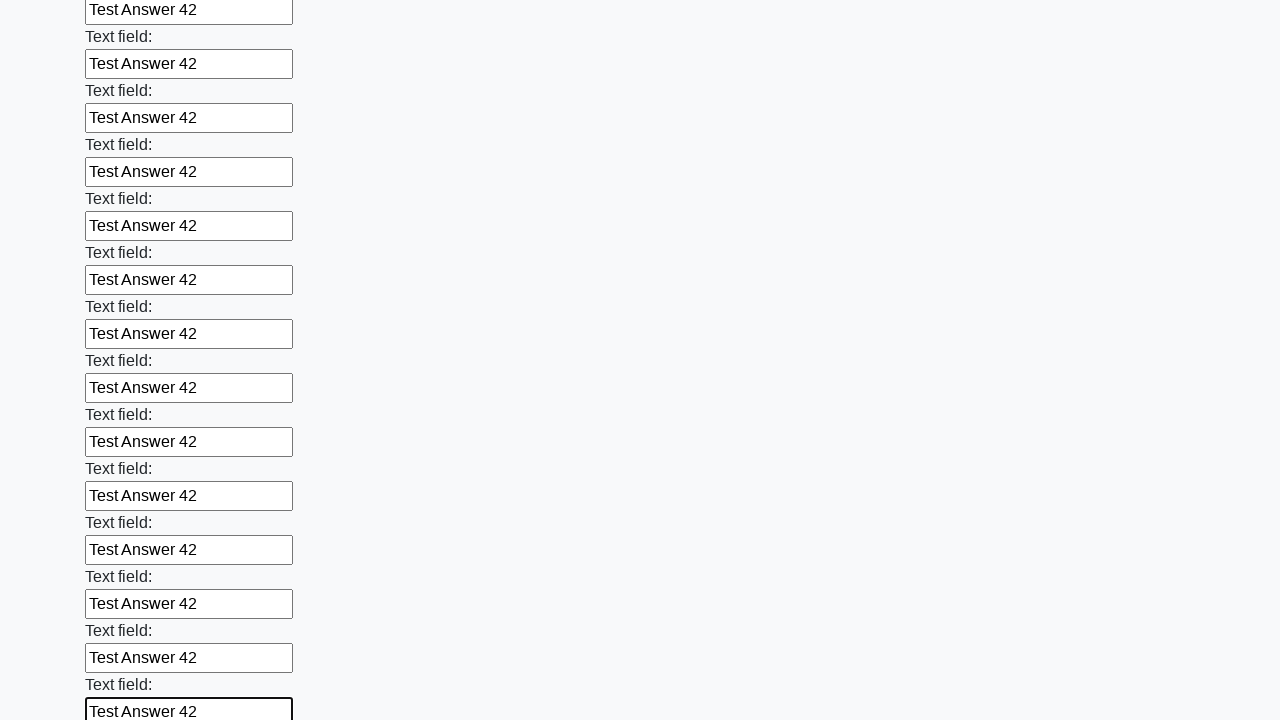

Filled text input field 63 of 100 with 'Test Answer 42' on xpath=//input[@type="text"] >> nth=62
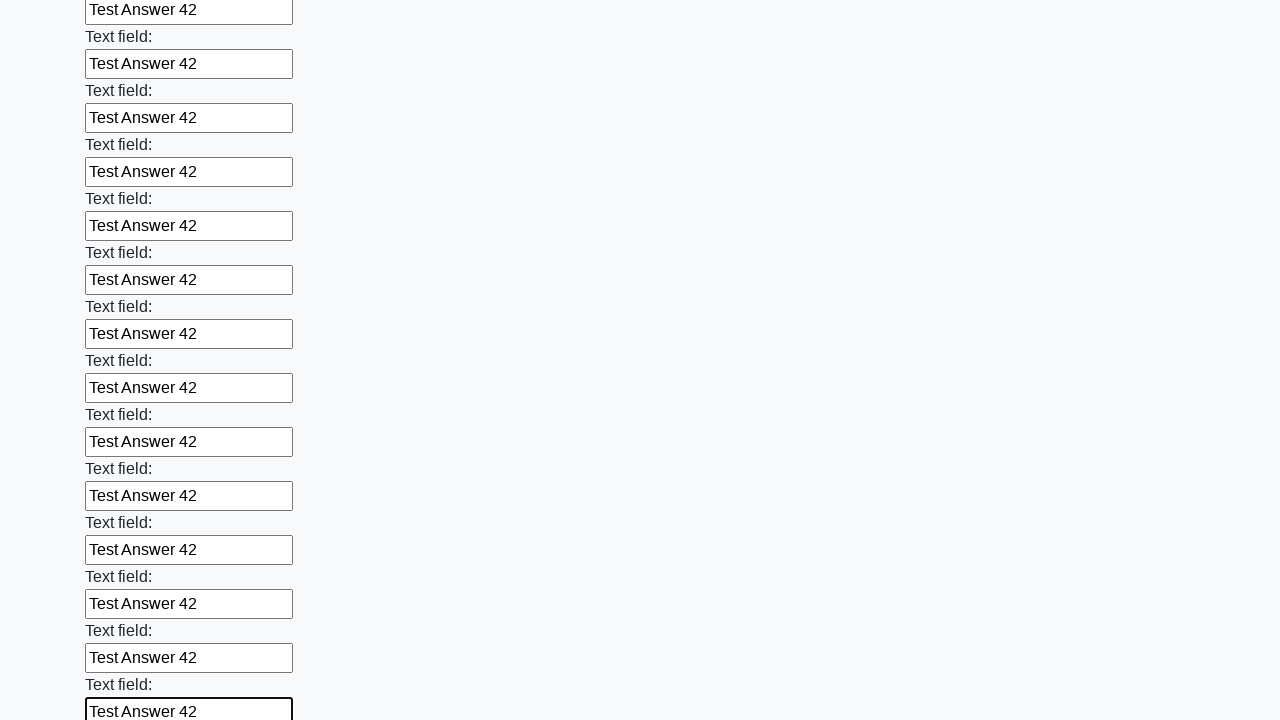

Filled text input field 64 of 100 with 'Test Answer 42' on xpath=//input[@type="text"] >> nth=63
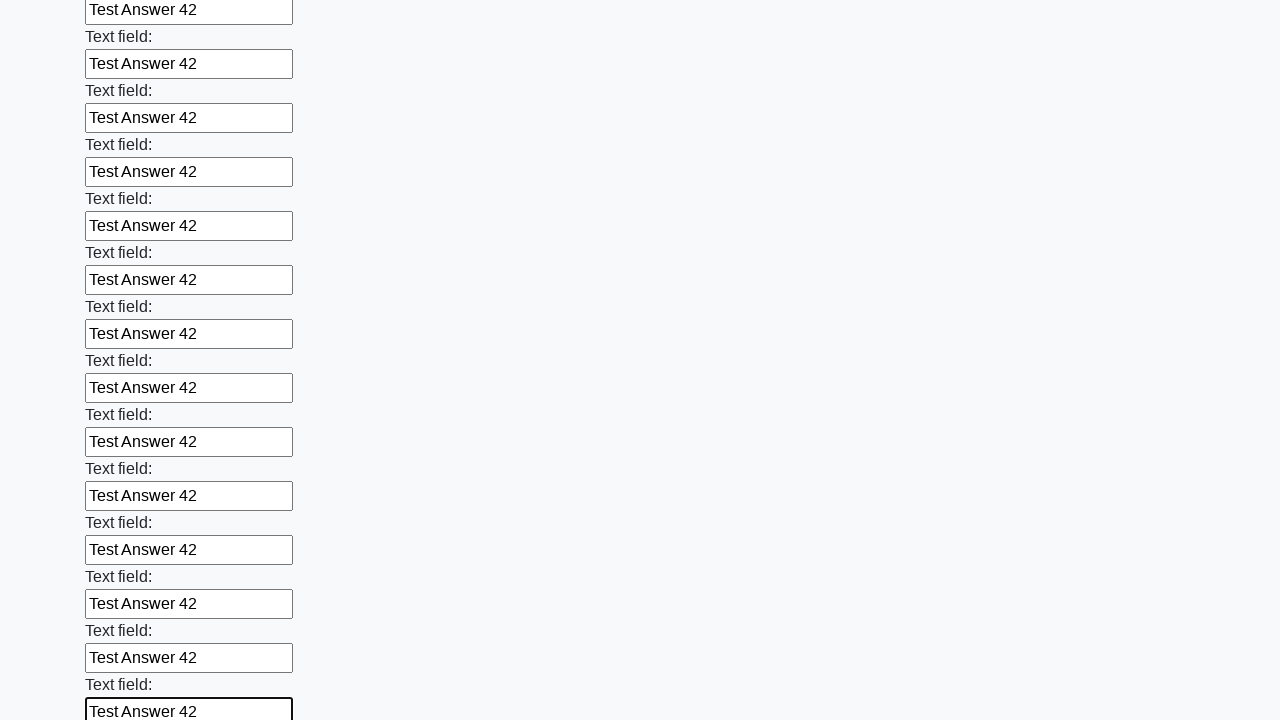

Filled text input field 65 of 100 with 'Test Answer 42' on xpath=//input[@type="text"] >> nth=64
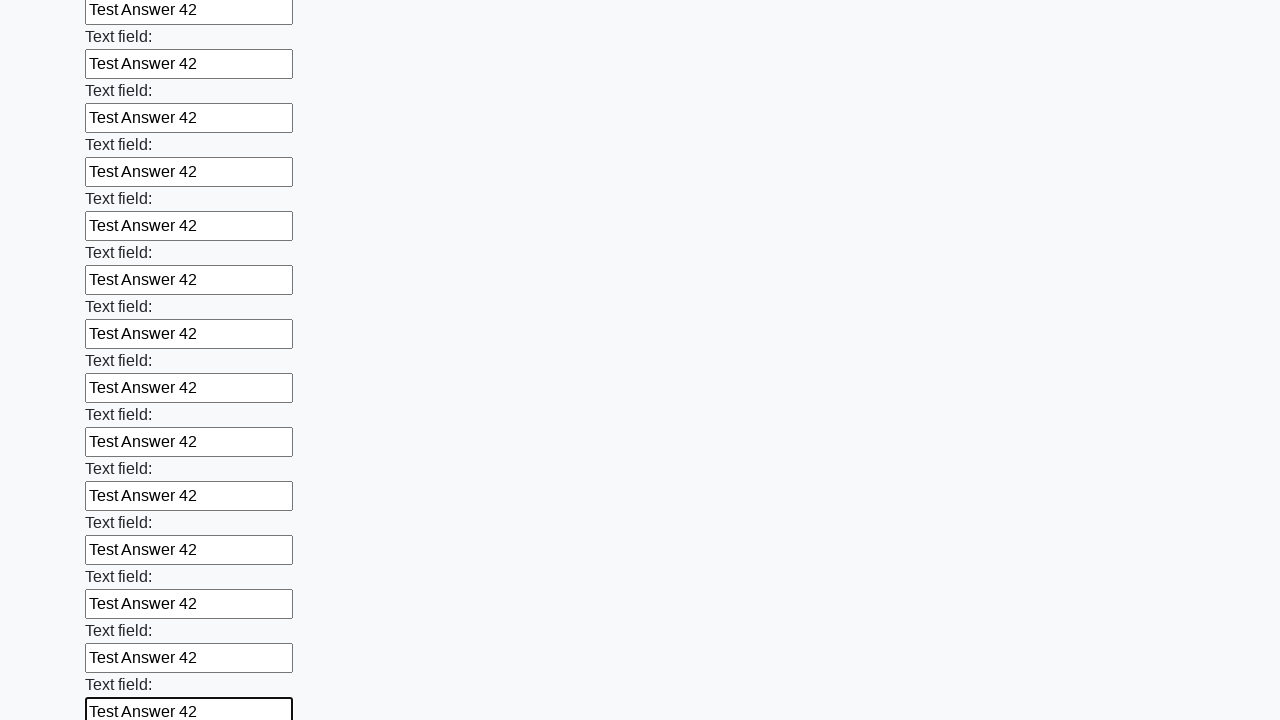

Filled text input field 66 of 100 with 'Test Answer 42' on xpath=//input[@type="text"] >> nth=65
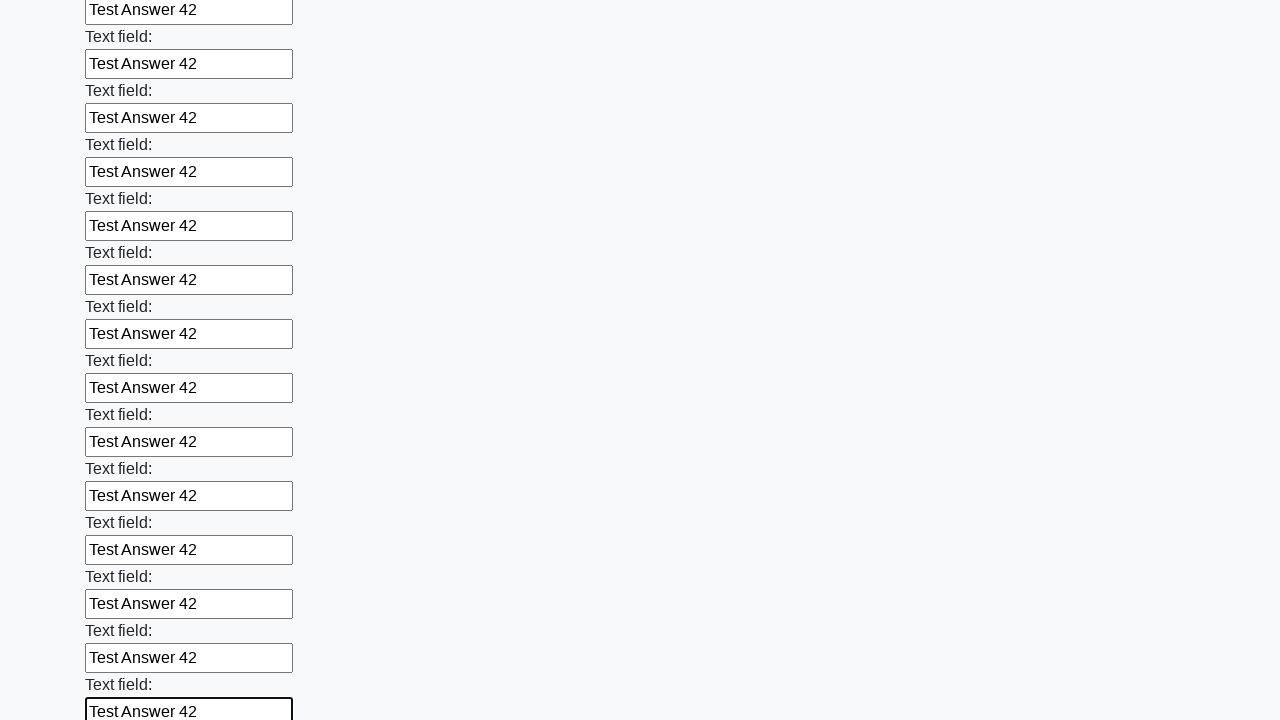

Filled text input field 67 of 100 with 'Test Answer 42' on xpath=//input[@type="text"] >> nth=66
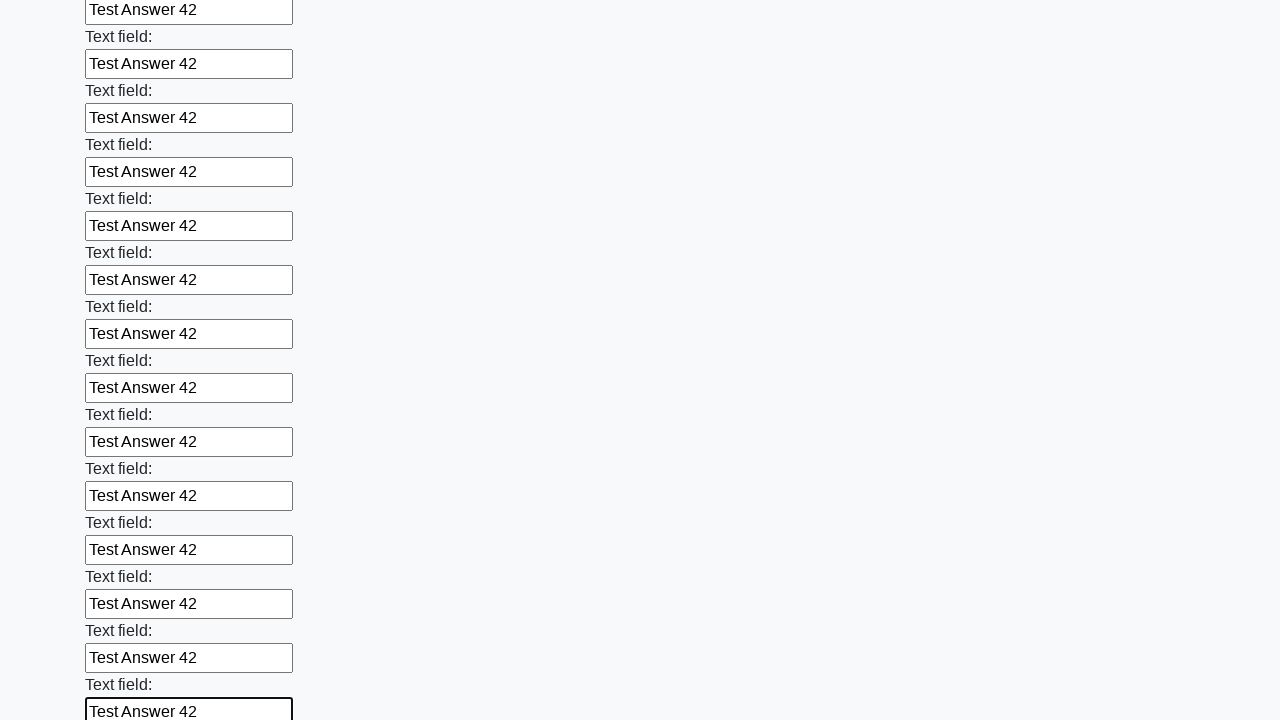

Filled text input field 68 of 100 with 'Test Answer 42' on xpath=//input[@type="text"] >> nth=67
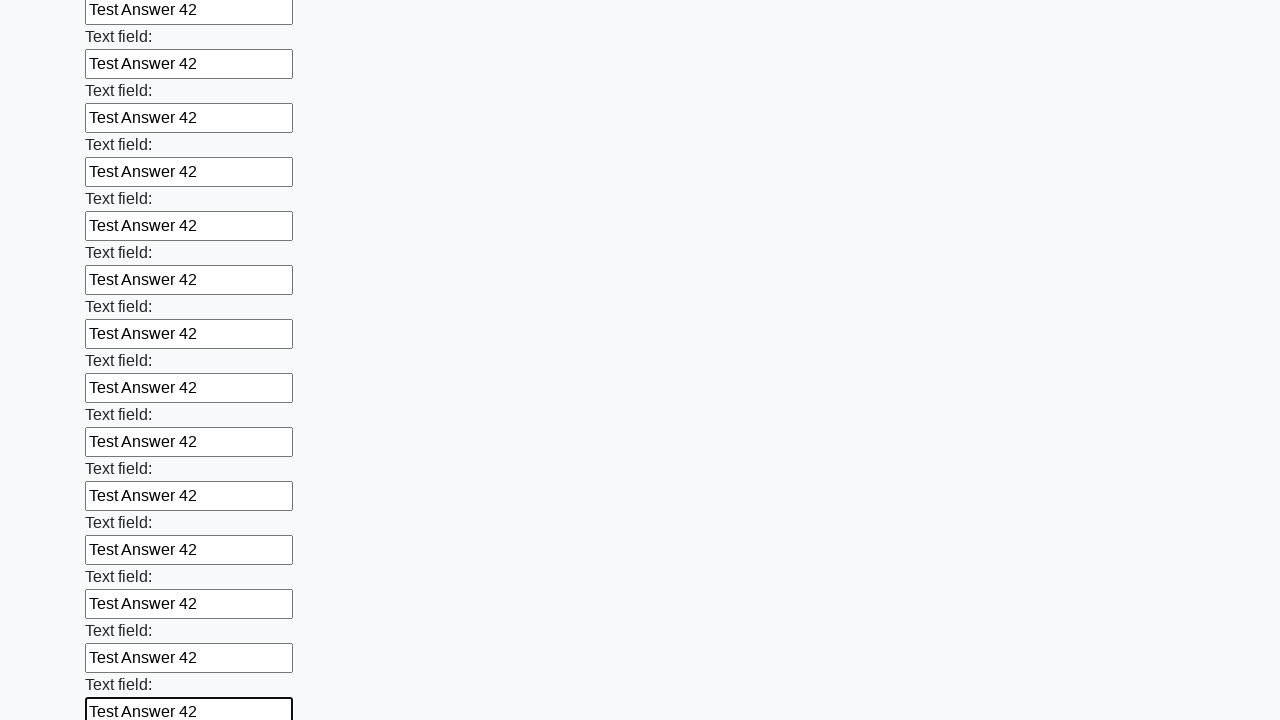

Filled text input field 69 of 100 with 'Test Answer 42' on xpath=//input[@type="text"] >> nth=68
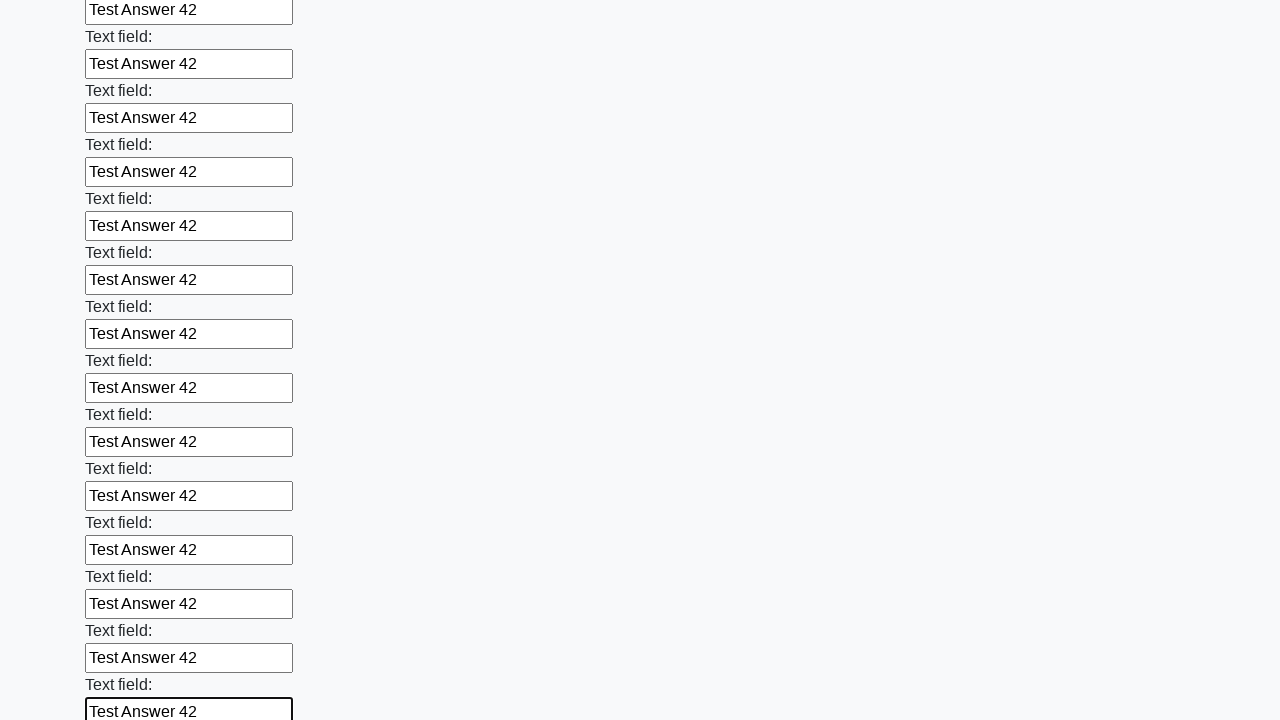

Filled text input field 70 of 100 with 'Test Answer 42' on xpath=//input[@type="text"] >> nth=69
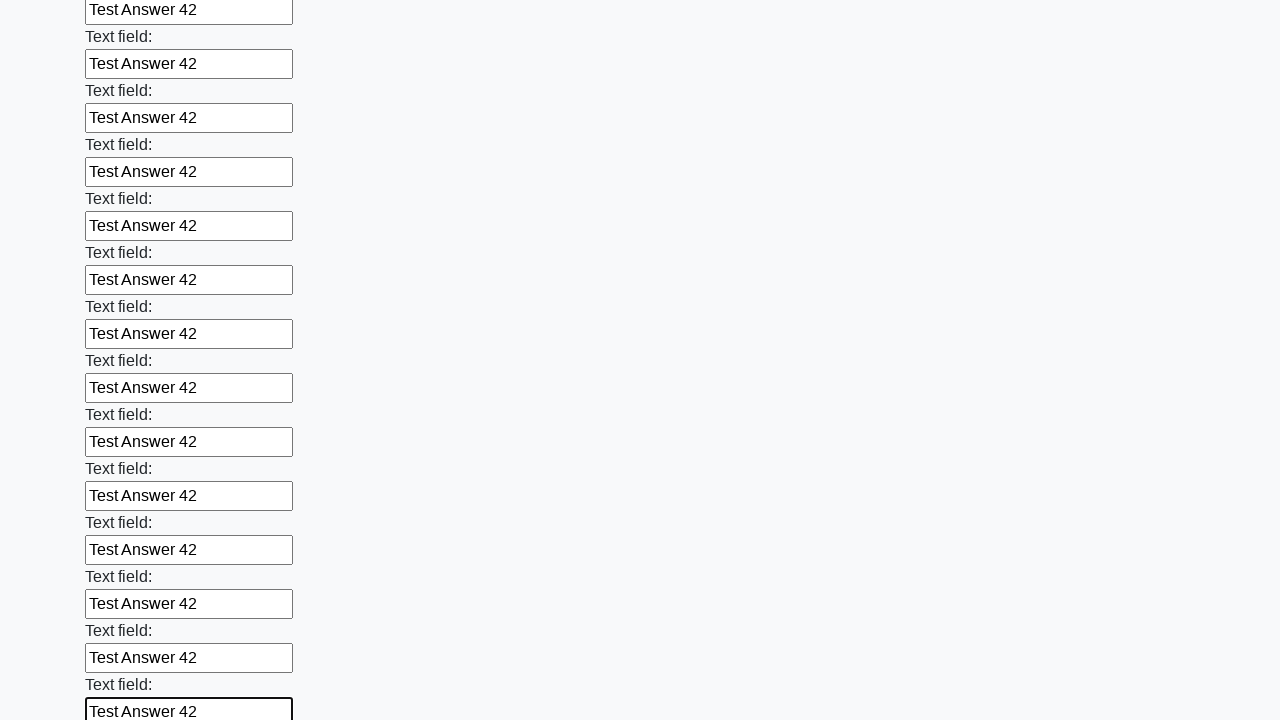

Filled text input field 71 of 100 with 'Test Answer 42' on xpath=//input[@type="text"] >> nth=70
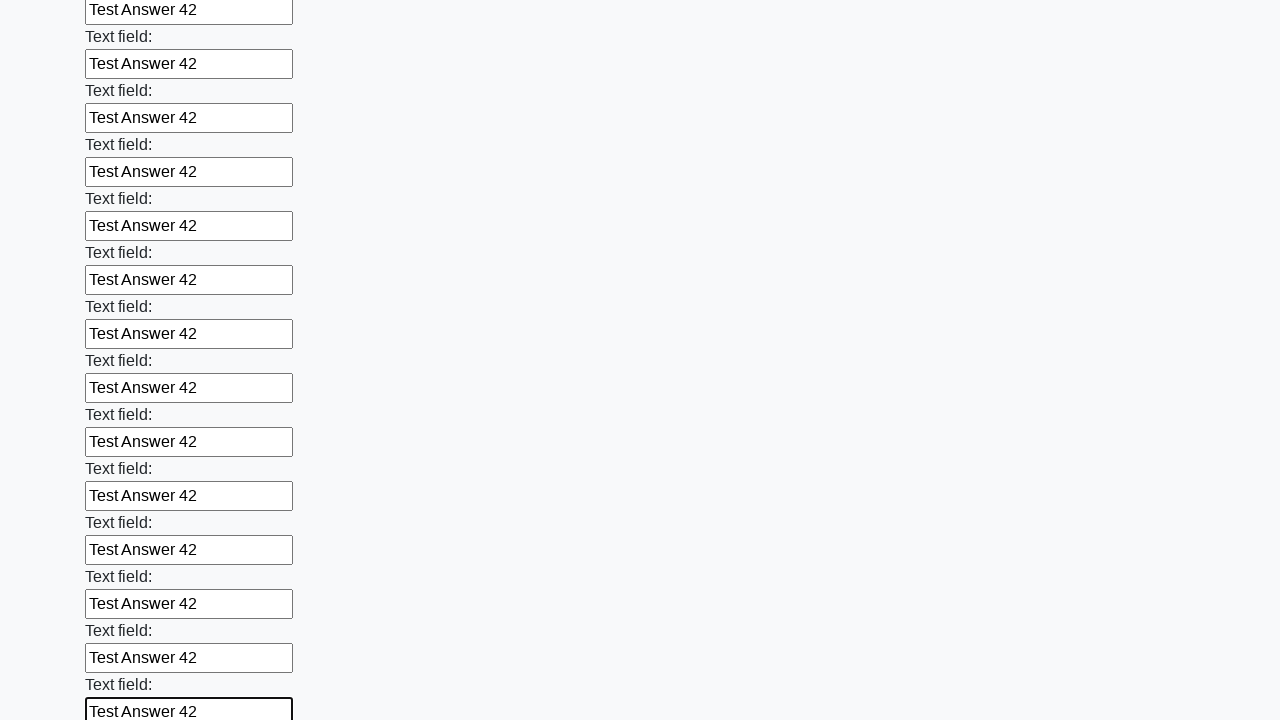

Filled text input field 72 of 100 with 'Test Answer 42' on xpath=//input[@type="text"] >> nth=71
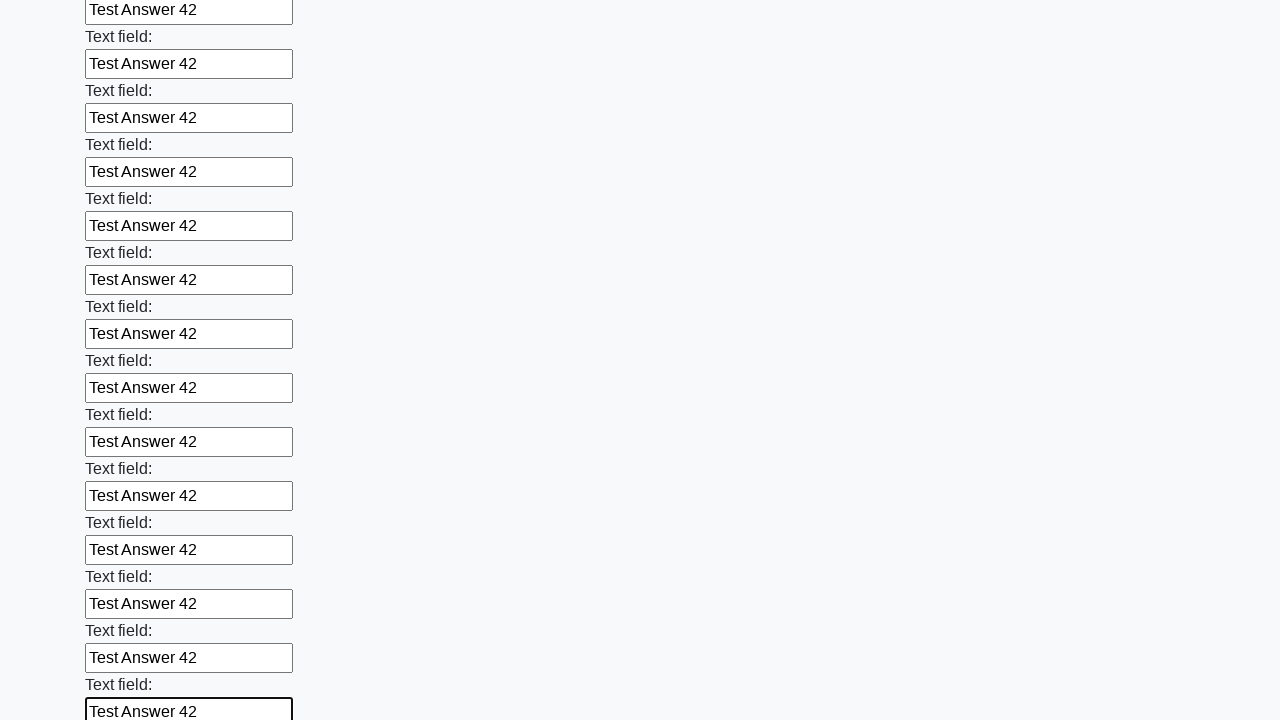

Filled text input field 73 of 100 with 'Test Answer 42' on xpath=//input[@type="text"] >> nth=72
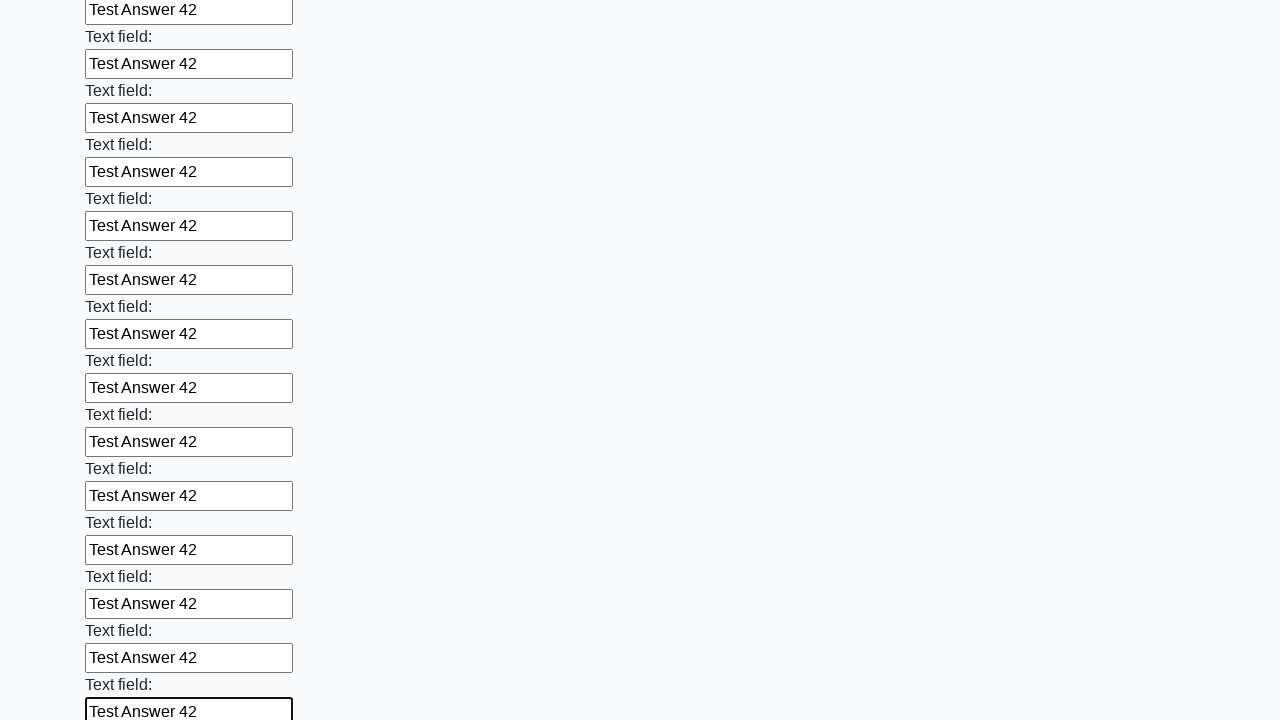

Filled text input field 74 of 100 with 'Test Answer 42' on xpath=//input[@type="text"] >> nth=73
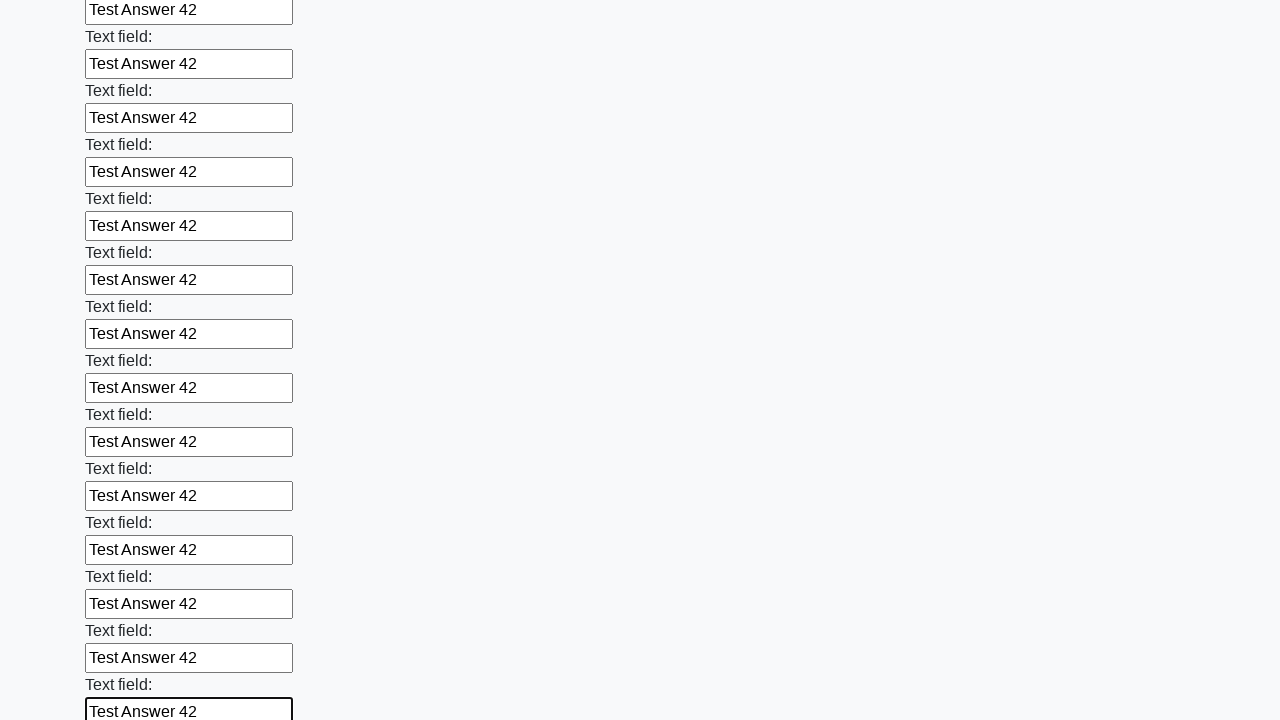

Filled text input field 75 of 100 with 'Test Answer 42' on xpath=//input[@type="text"] >> nth=74
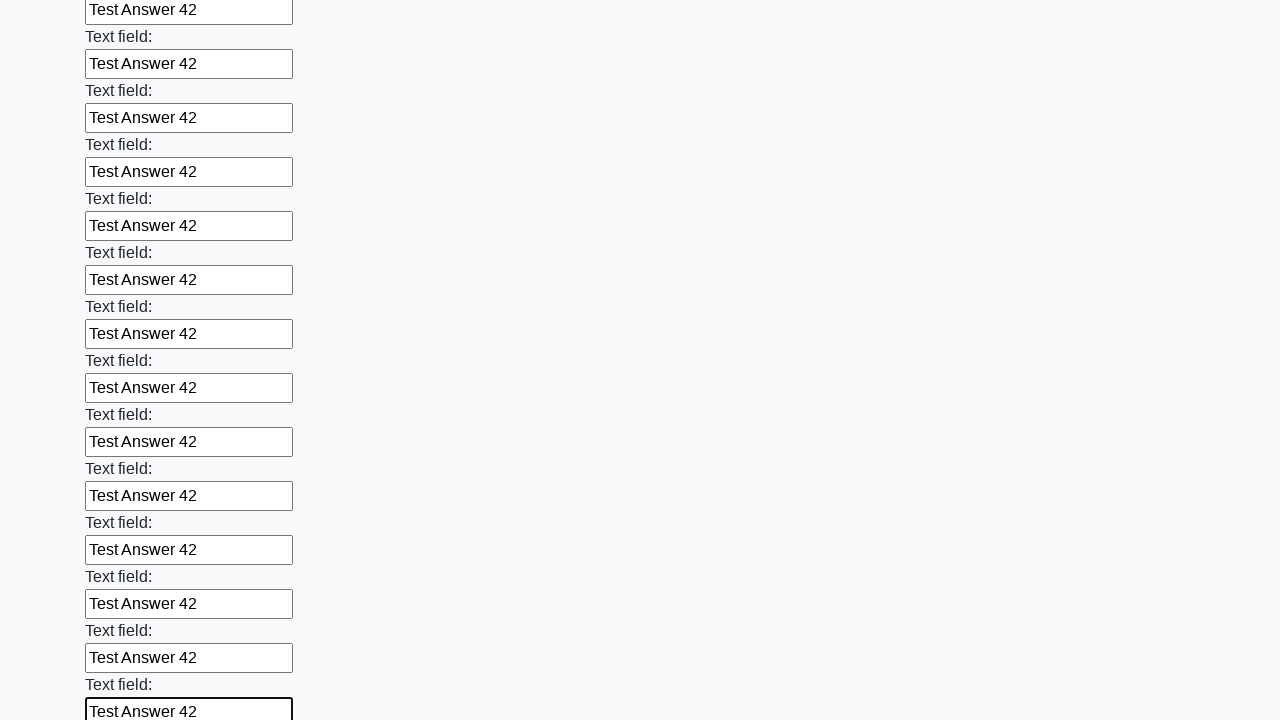

Filled text input field 76 of 100 with 'Test Answer 42' on xpath=//input[@type="text"] >> nth=75
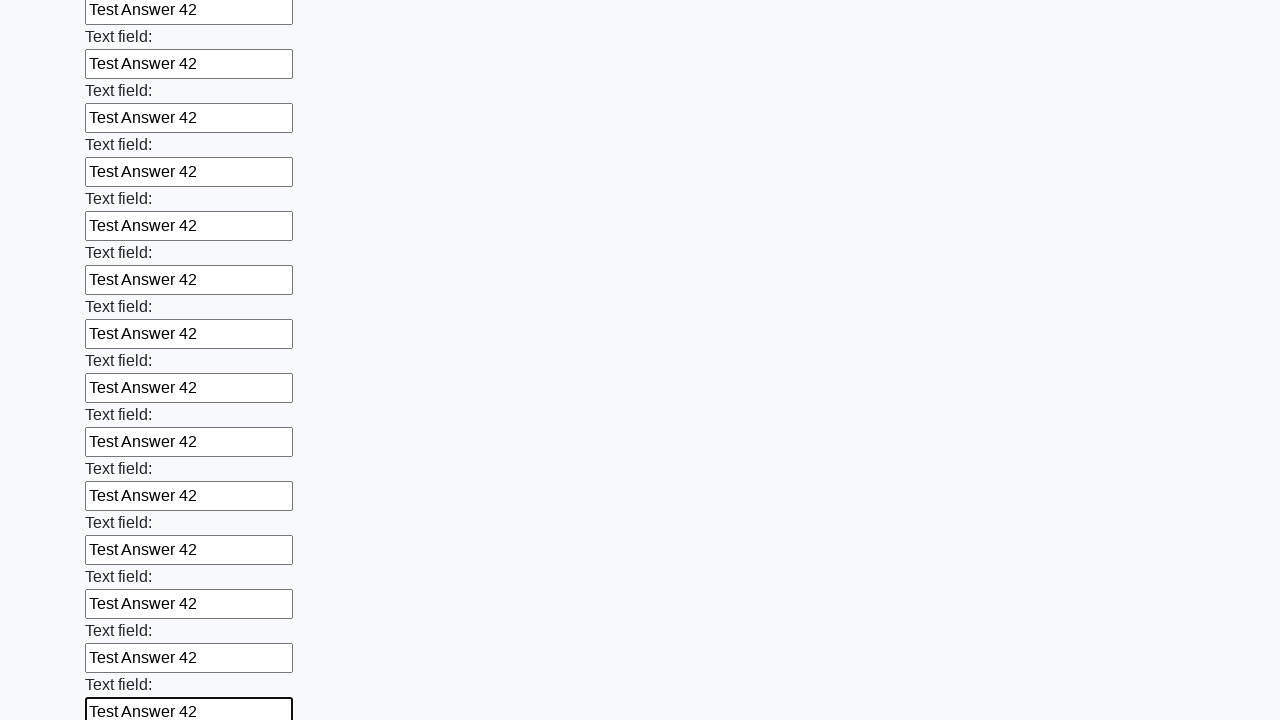

Filled text input field 77 of 100 with 'Test Answer 42' on xpath=//input[@type="text"] >> nth=76
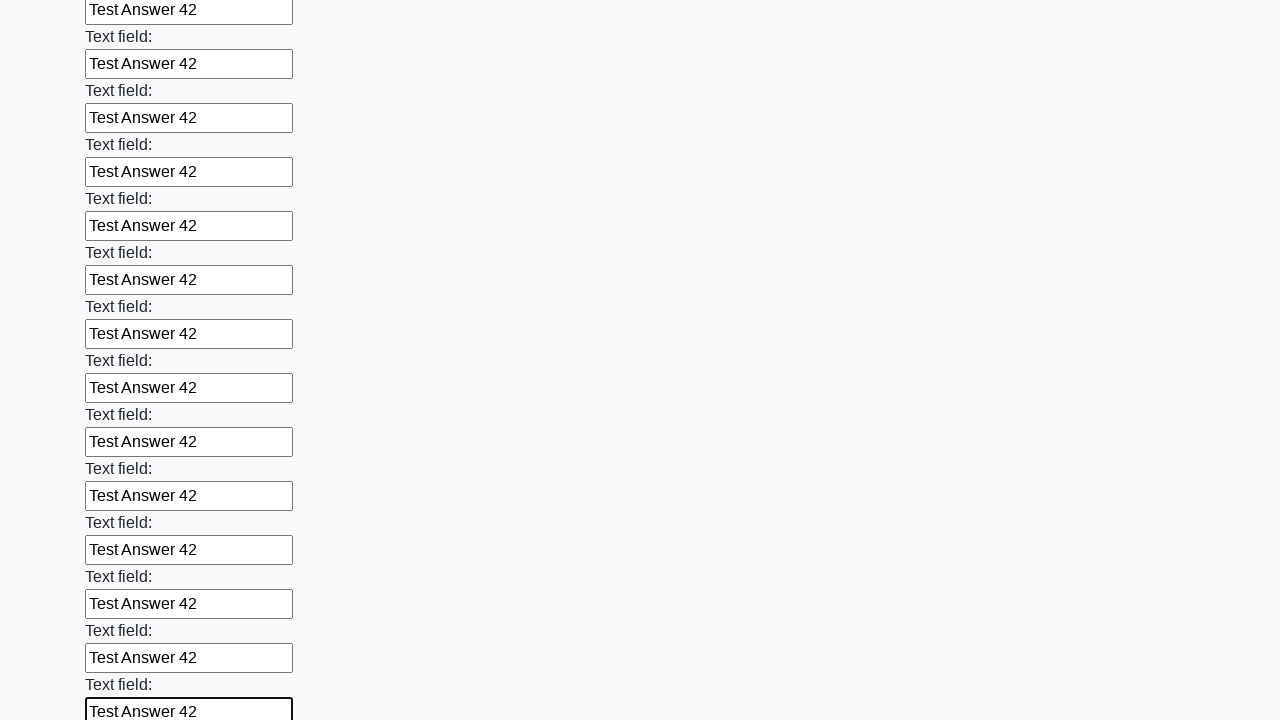

Filled text input field 78 of 100 with 'Test Answer 42' on xpath=//input[@type="text"] >> nth=77
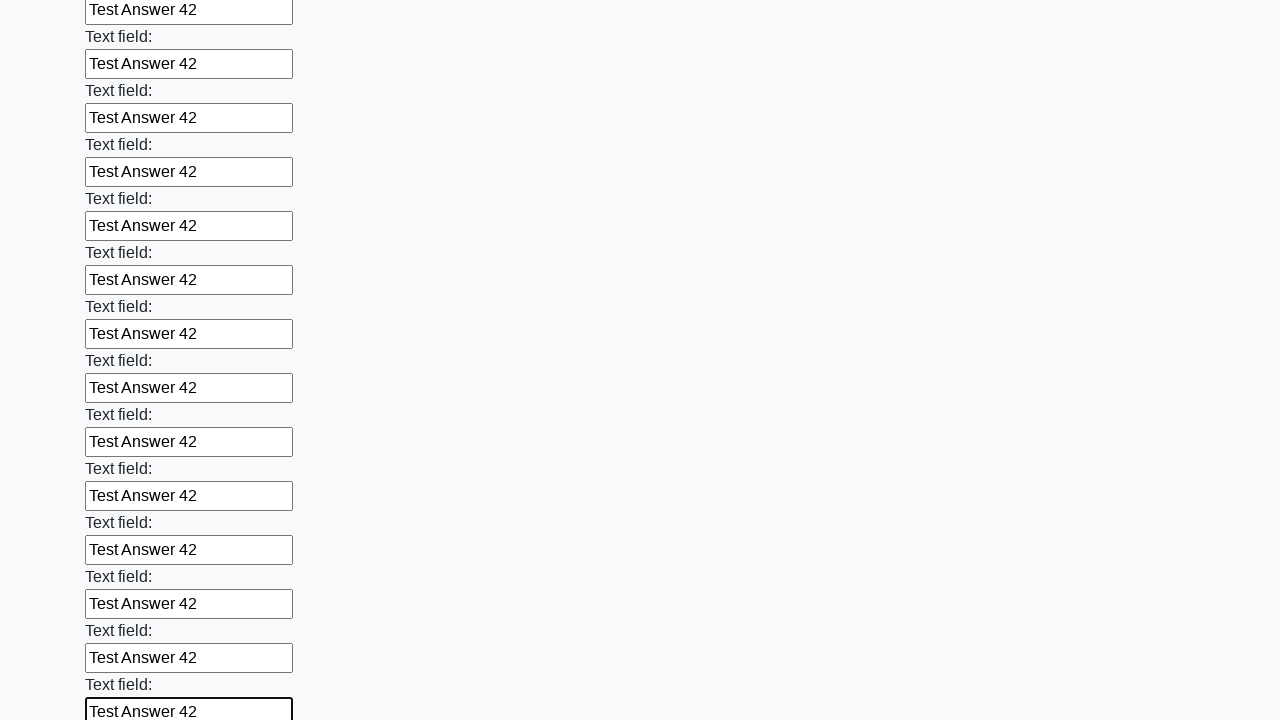

Filled text input field 79 of 100 with 'Test Answer 42' on xpath=//input[@type="text"] >> nth=78
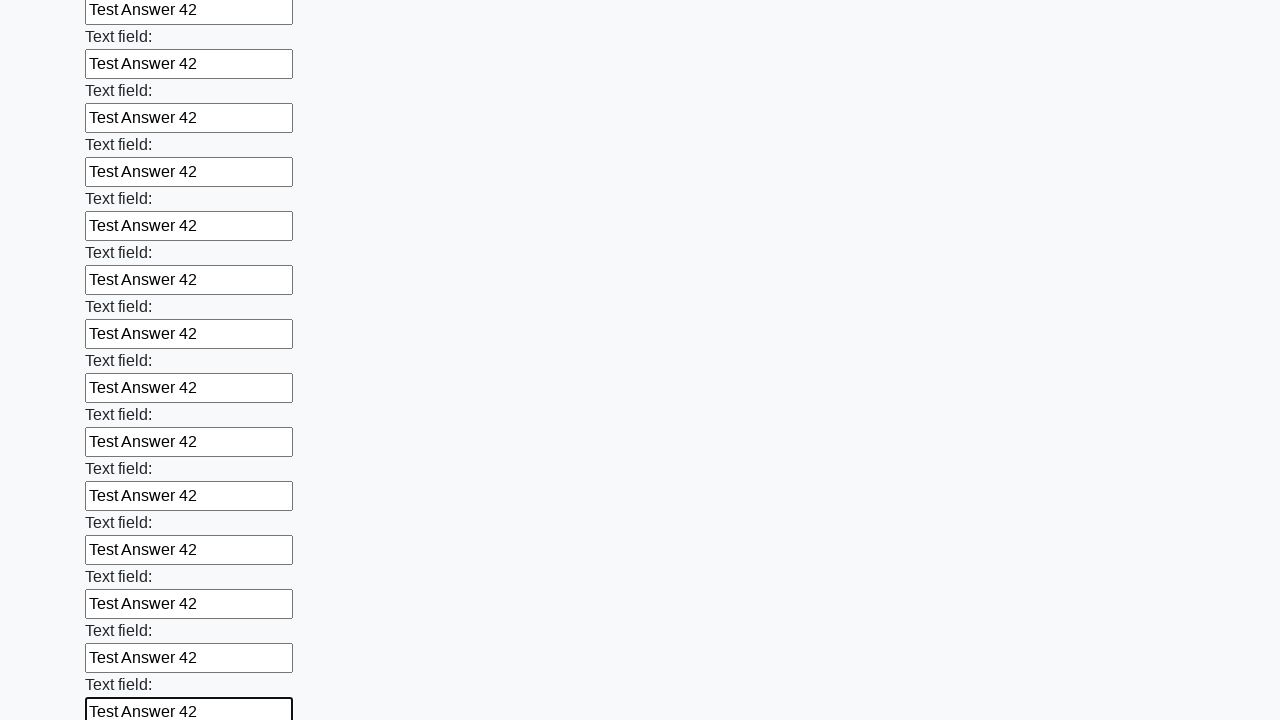

Filled text input field 80 of 100 with 'Test Answer 42' on xpath=//input[@type="text"] >> nth=79
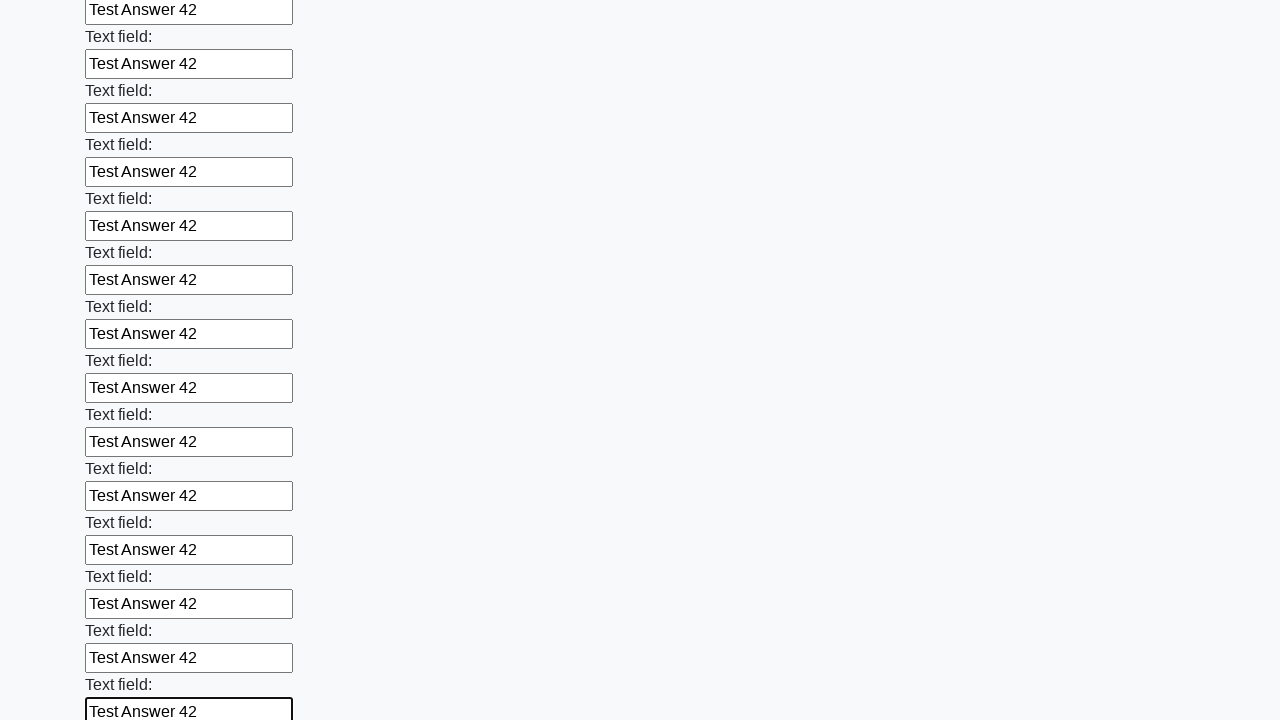

Filled text input field 81 of 100 with 'Test Answer 42' on xpath=//input[@type="text"] >> nth=80
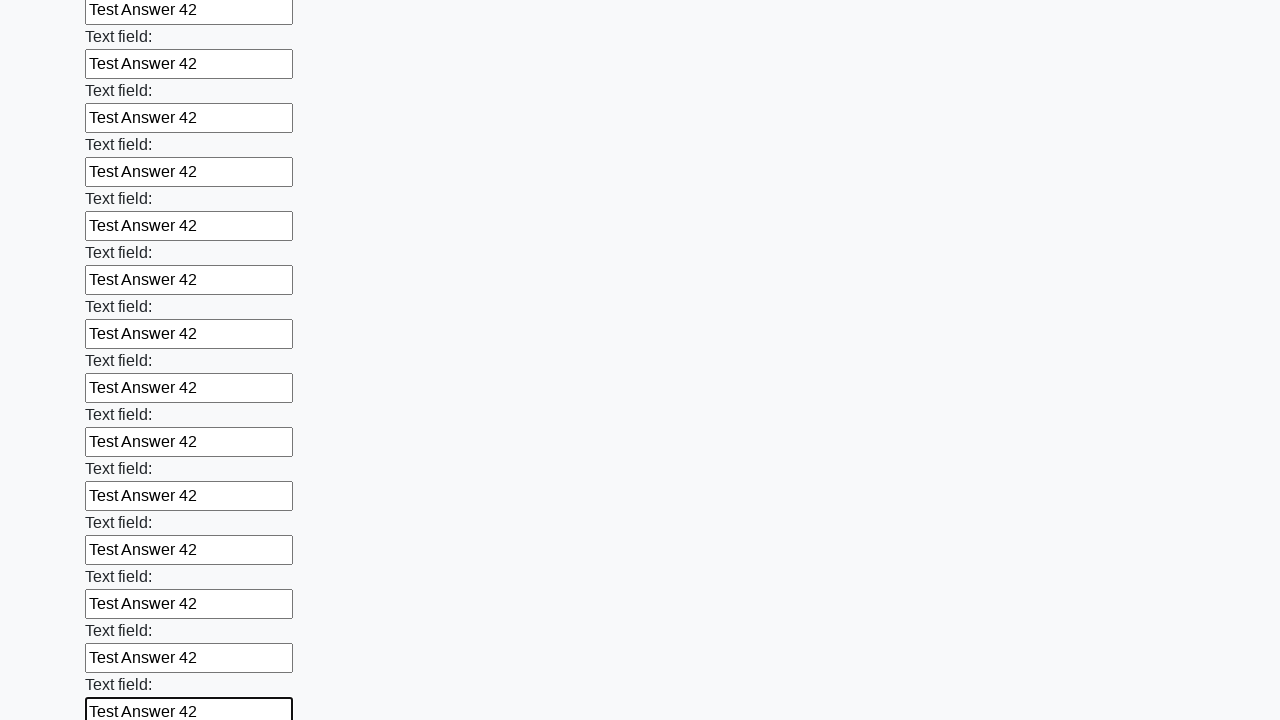

Filled text input field 82 of 100 with 'Test Answer 42' on xpath=//input[@type="text"] >> nth=81
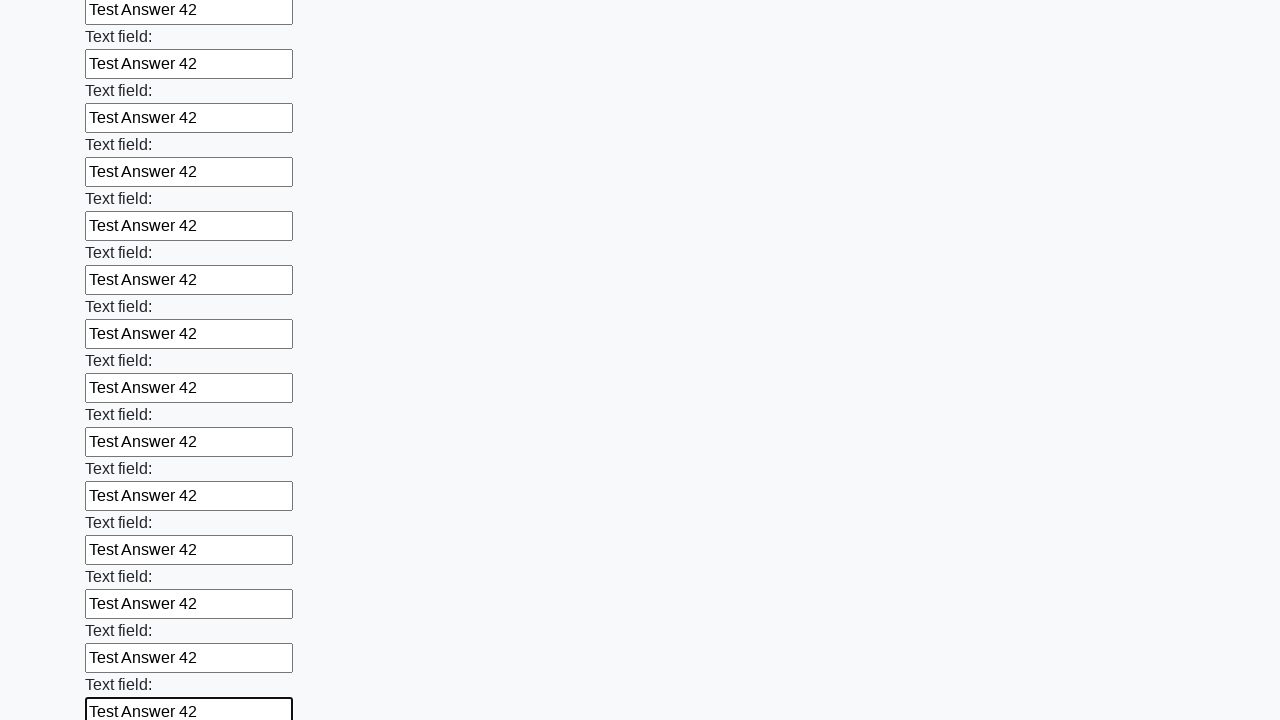

Filled text input field 83 of 100 with 'Test Answer 42' on xpath=//input[@type="text"] >> nth=82
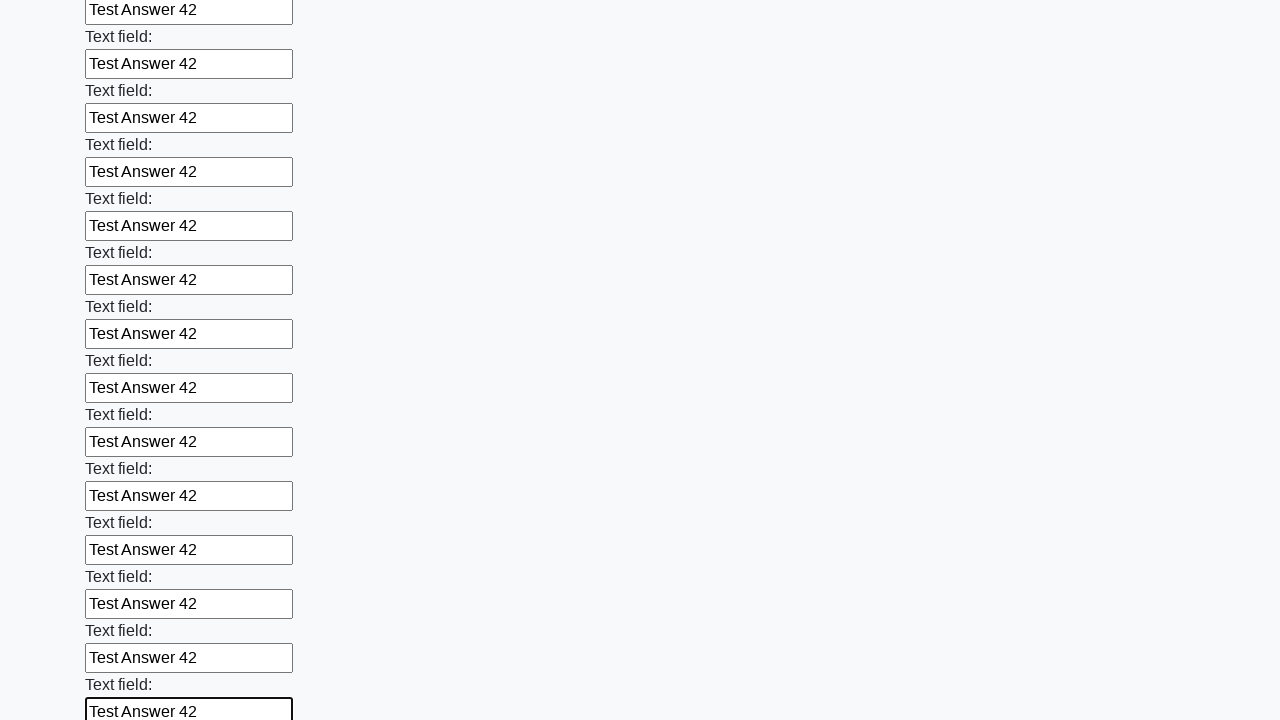

Filled text input field 84 of 100 with 'Test Answer 42' on xpath=//input[@type="text"] >> nth=83
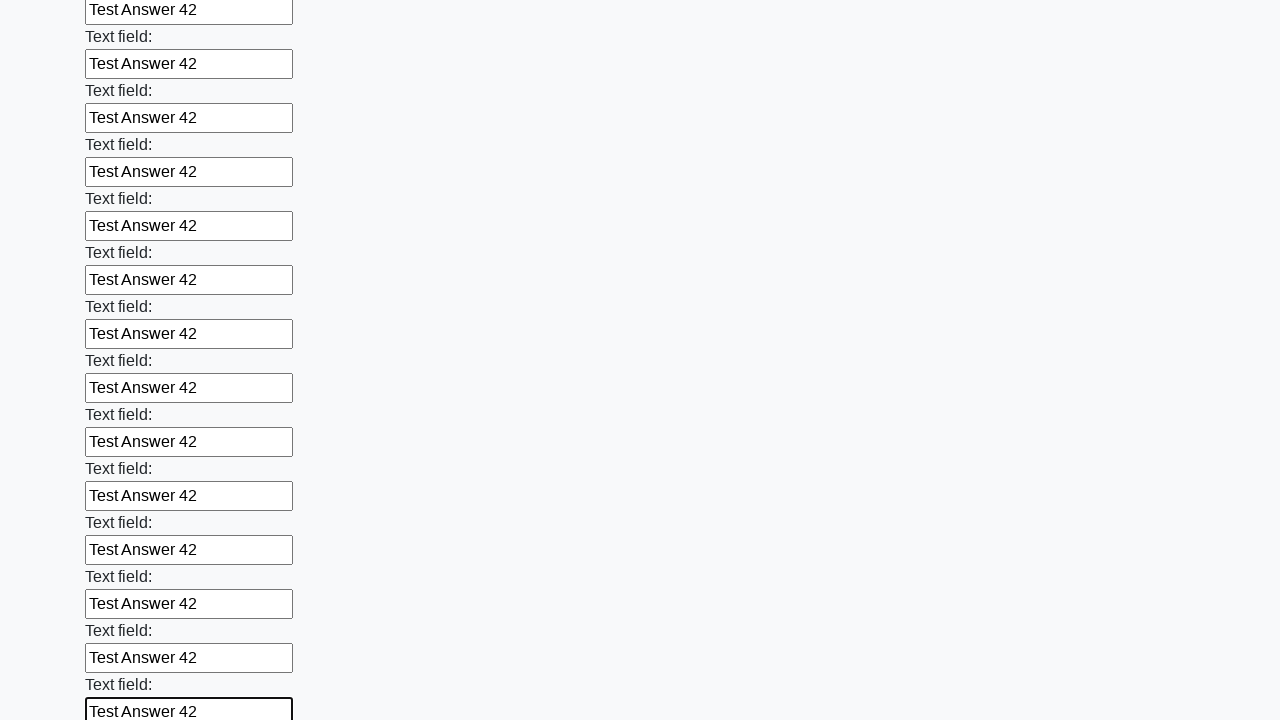

Filled text input field 85 of 100 with 'Test Answer 42' on xpath=//input[@type="text"] >> nth=84
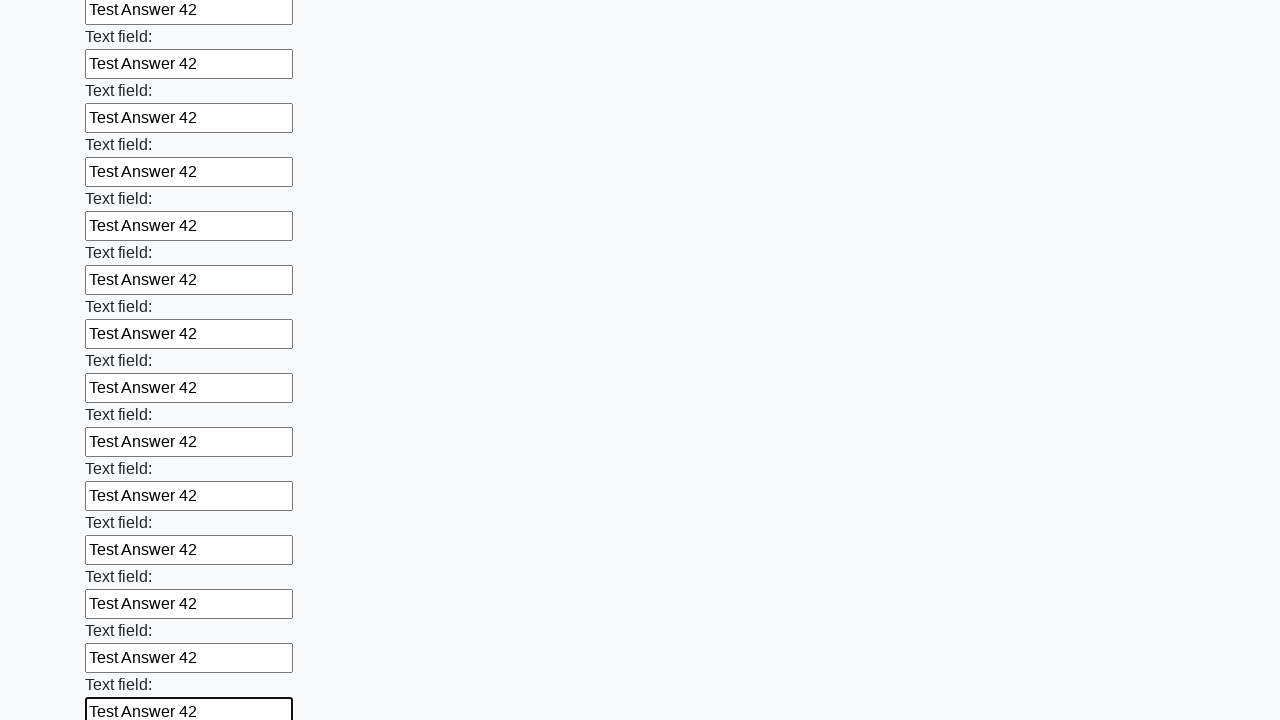

Filled text input field 86 of 100 with 'Test Answer 42' on xpath=//input[@type="text"] >> nth=85
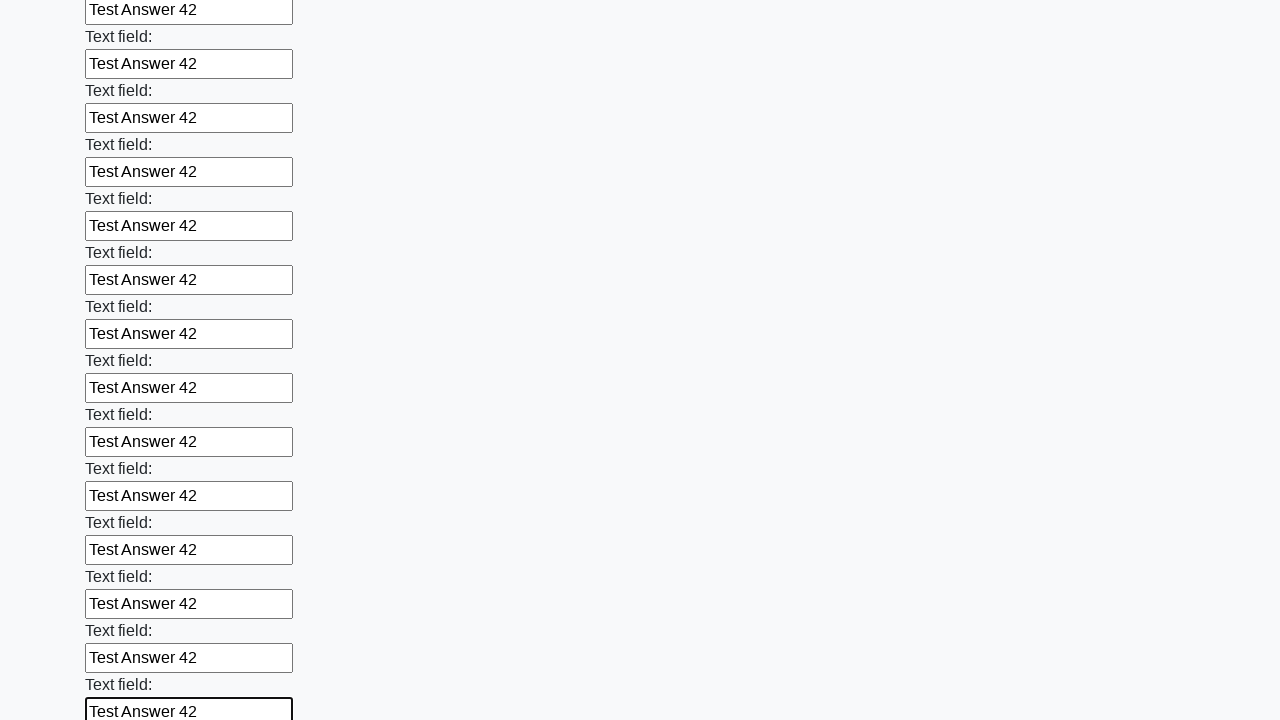

Filled text input field 87 of 100 with 'Test Answer 42' on xpath=//input[@type="text"] >> nth=86
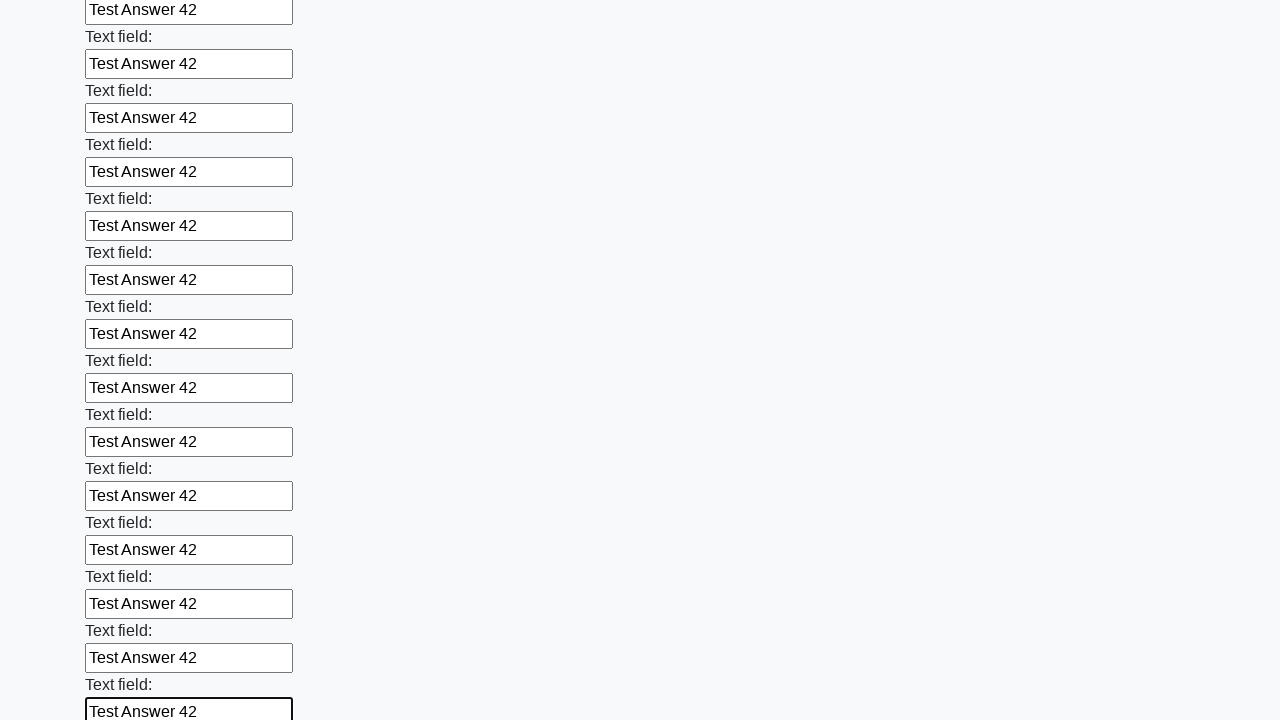

Filled text input field 88 of 100 with 'Test Answer 42' on xpath=//input[@type="text"] >> nth=87
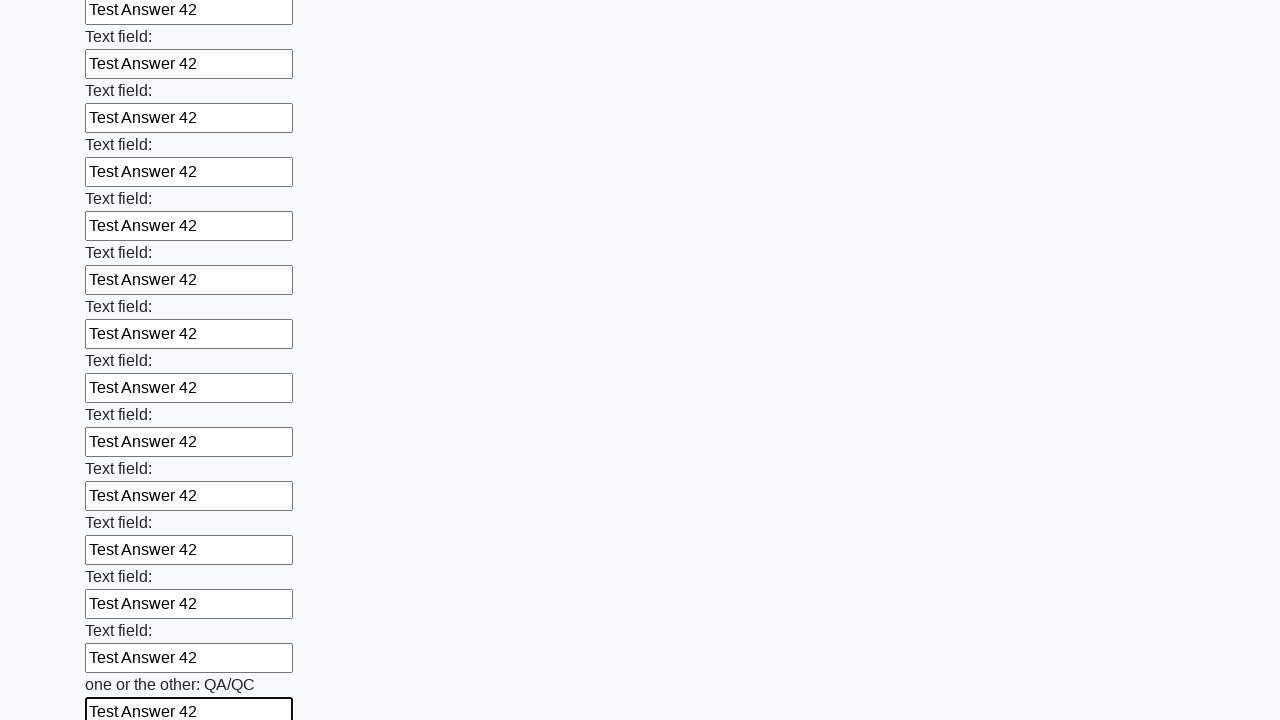

Filled text input field 89 of 100 with 'Test Answer 42' on xpath=//input[@type="text"] >> nth=88
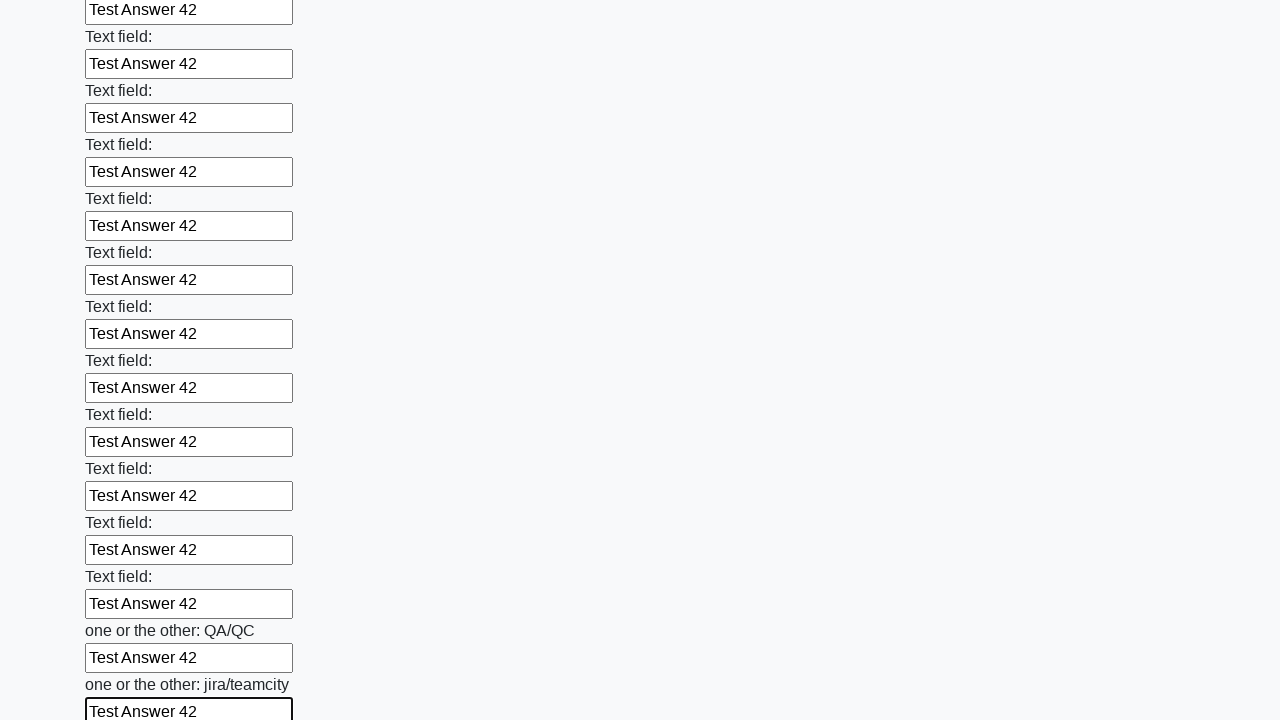

Filled text input field 90 of 100 with 'Test Answer 42' on xpath=//input[@type="text"] >> nth=89
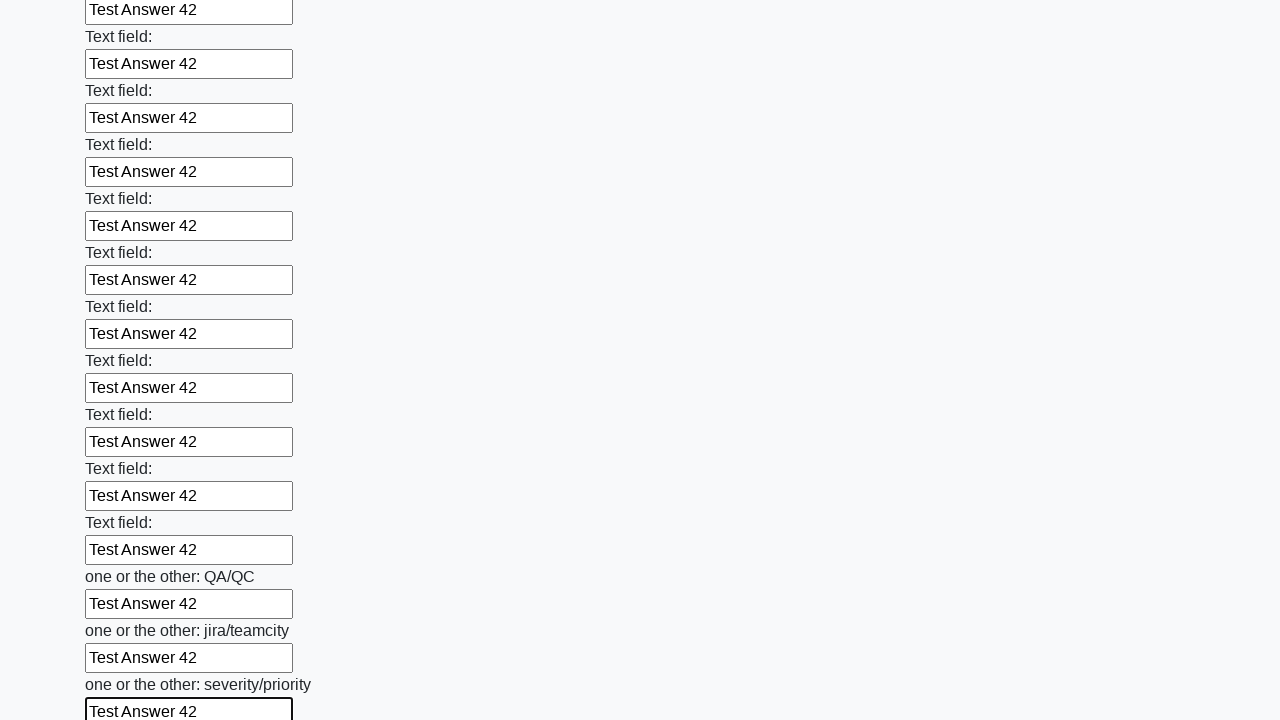

Filled text input field 91 of 100 with 'Test Answer 42' on xpath=//input[@type="text"] >> nth=90
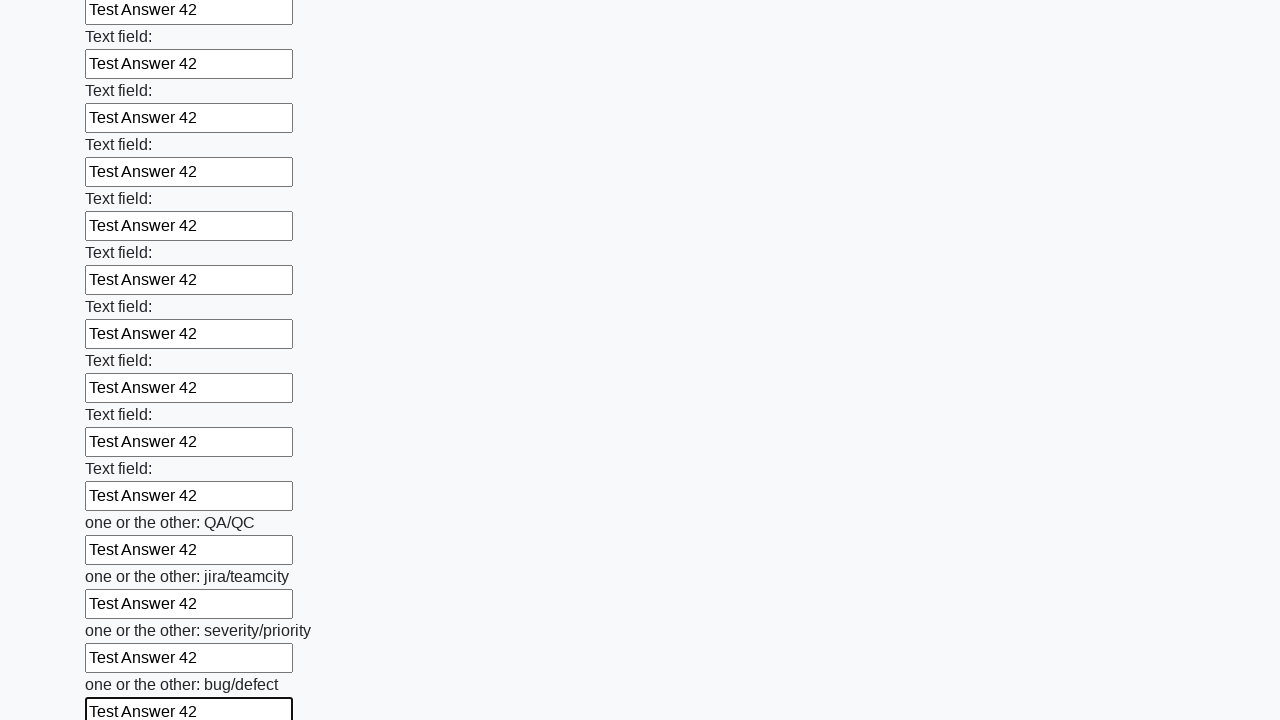

Filled text input field 92 of 100 with 'Test Answer 42' on xpath=//input[@type="text"] >> nth=91
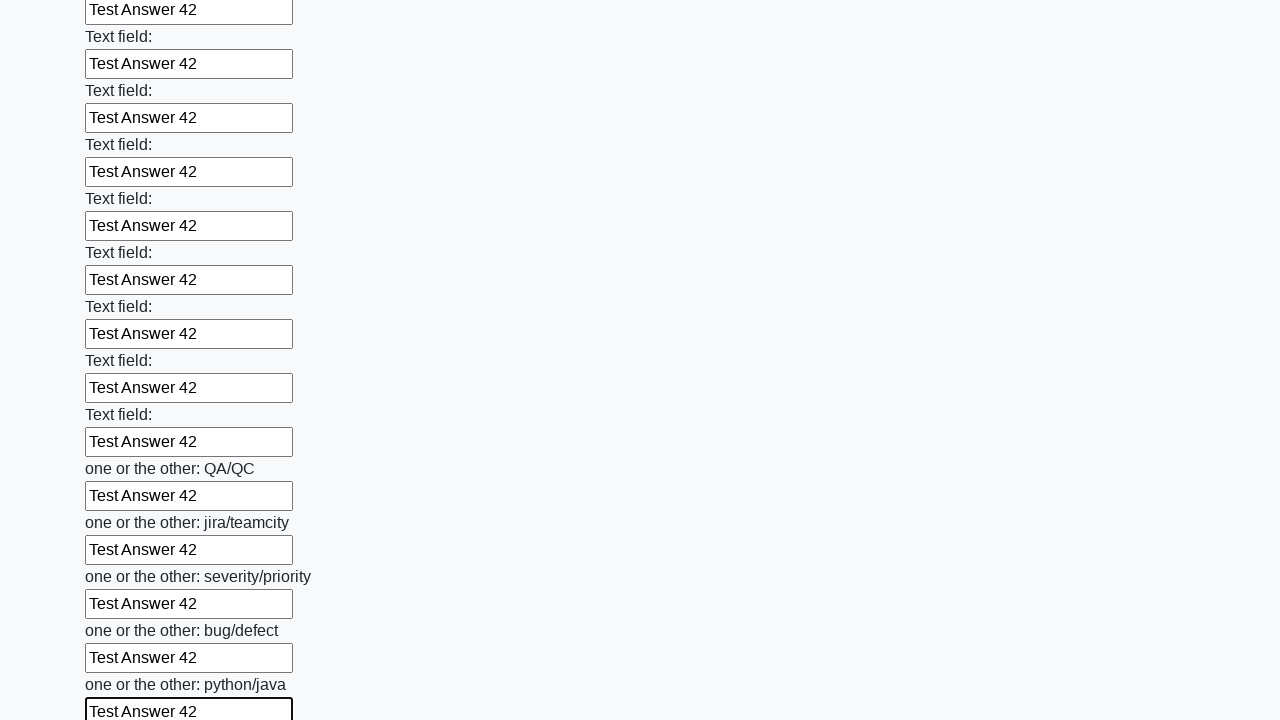

Filled text input field 93 of 100 with 'Test Answer 42' on xpath=//input[@type="text"] >> nth=92
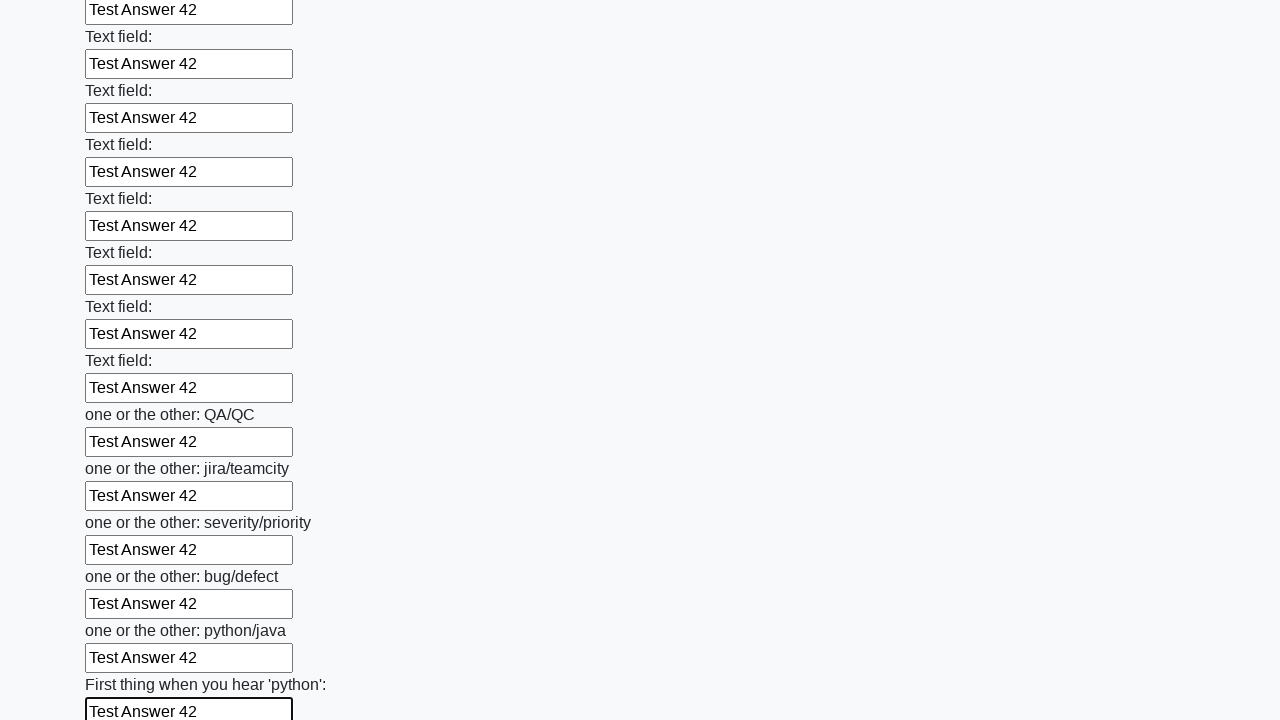

Filled text input field 94 of 100 with 'Test Answer 42' on xpath=//input[@type="text"] >> nth=93
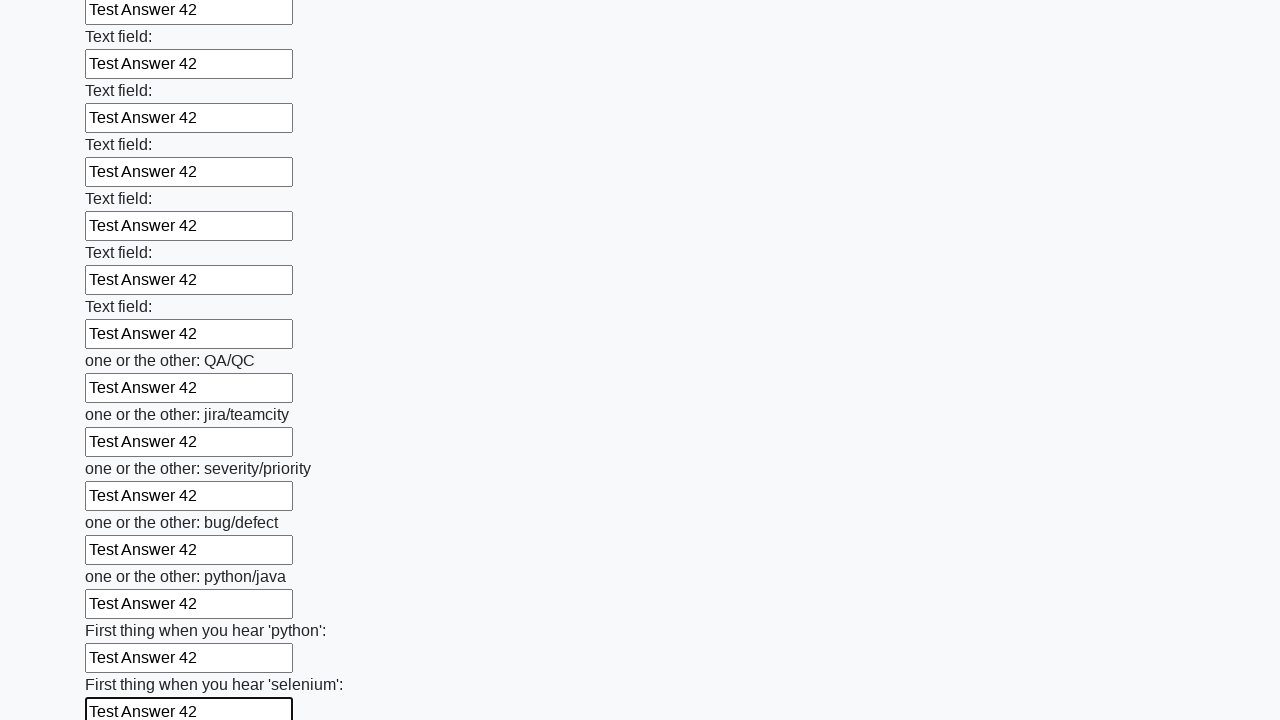

Filled text input field 95 of 100 with 'Test Answer 42' on xpath=//input[@type="text"] >> nth=94
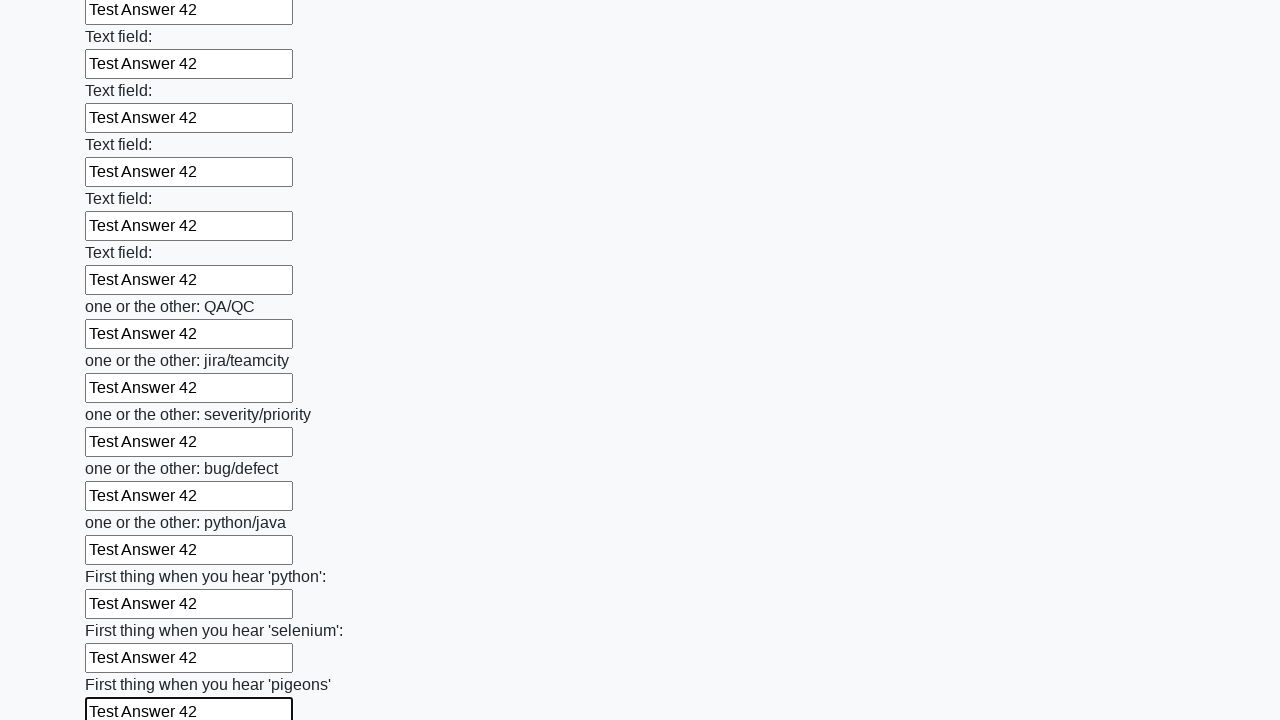

Filled text input field 96 of 100 with 'Test Answer 42' on xpath=//input[@type="text"] >> nth=95
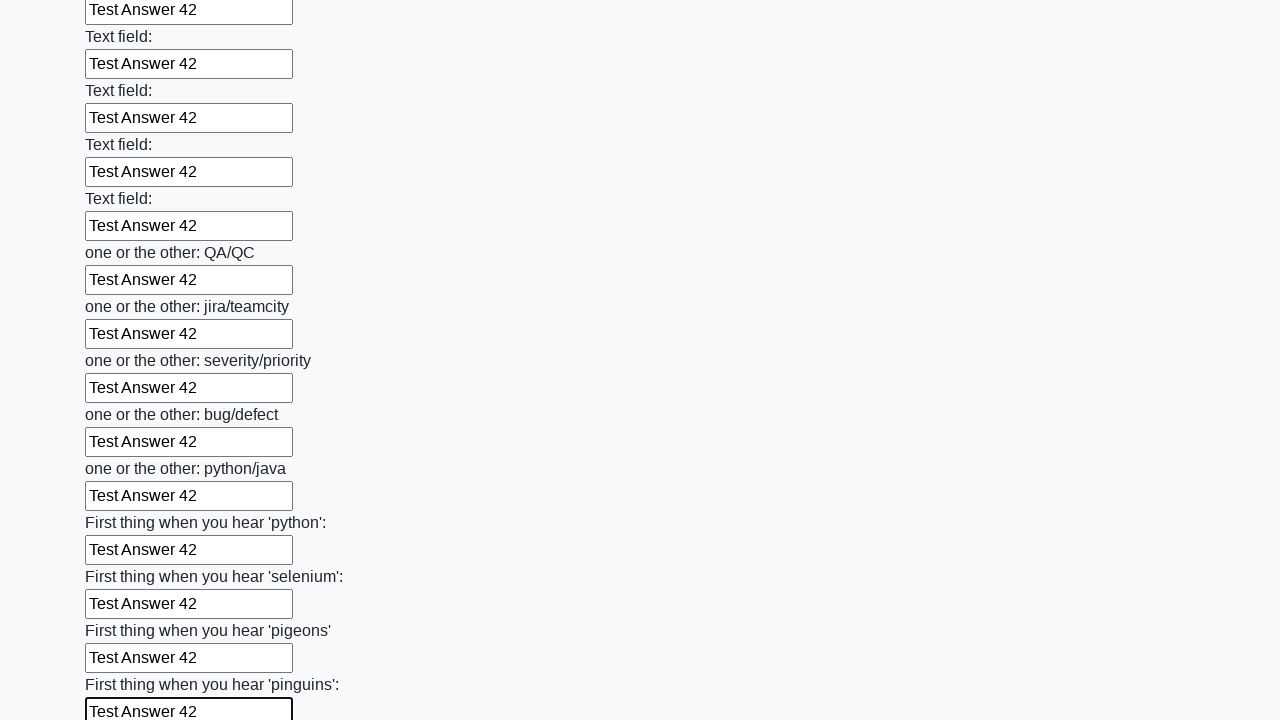

Filled text input field 97 of 100 with 'Test Answer 42' on xpath=//input[@type="text"] >> nth=96
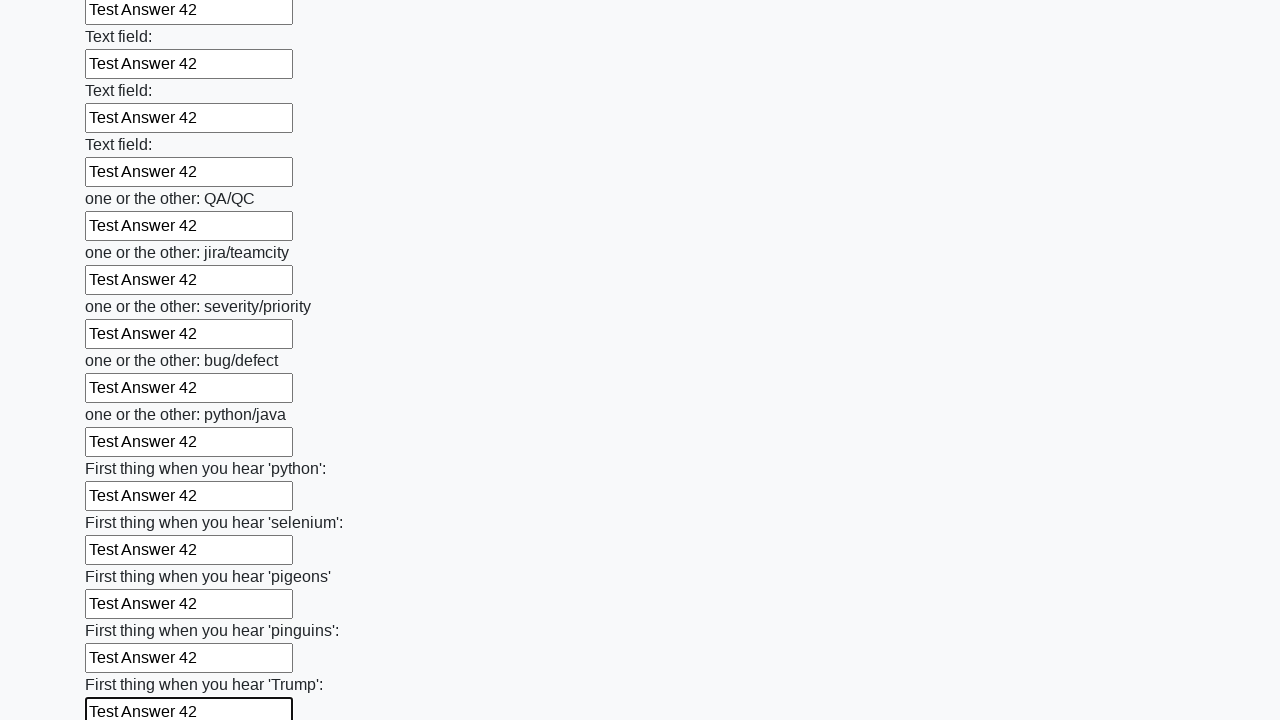

Filled text input field 98 of 100 with 'Test Answer 42' on xpath=//input[@type="text"] >> nth=97
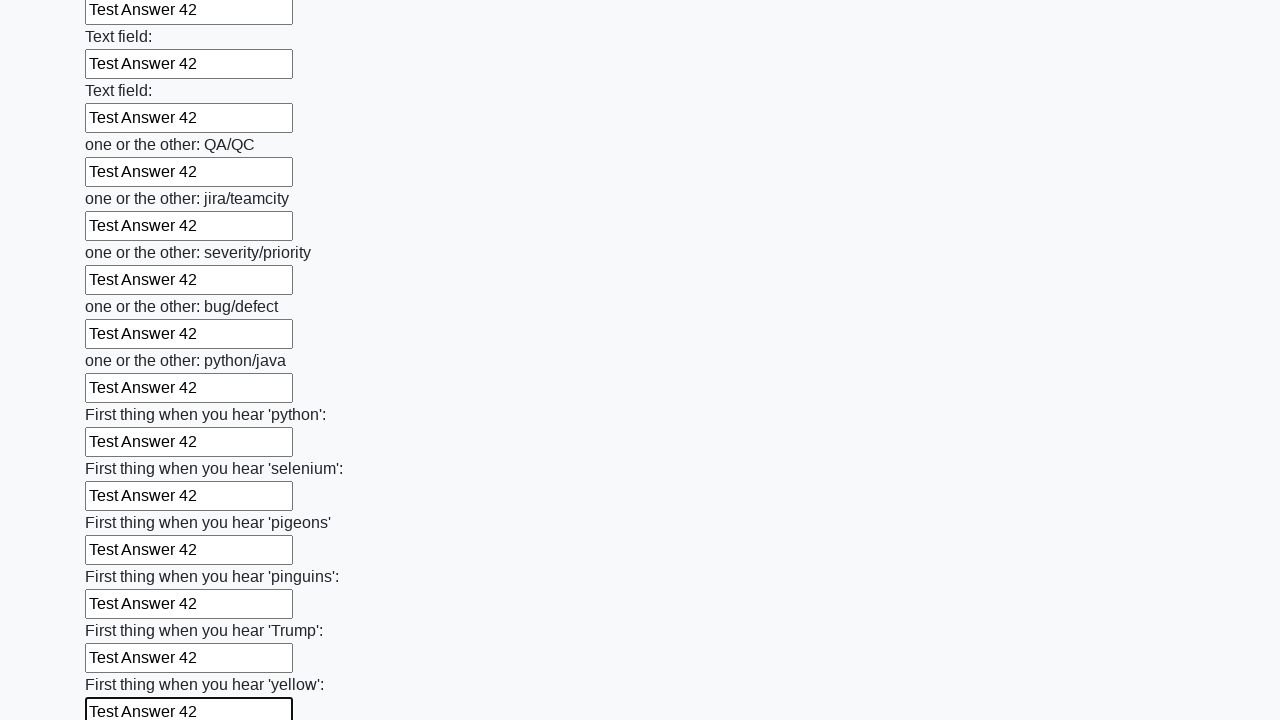

Filled text input field 99 of 100 with 'Test Answer 42' on xpath=//input[@type="text"] >> nth=98
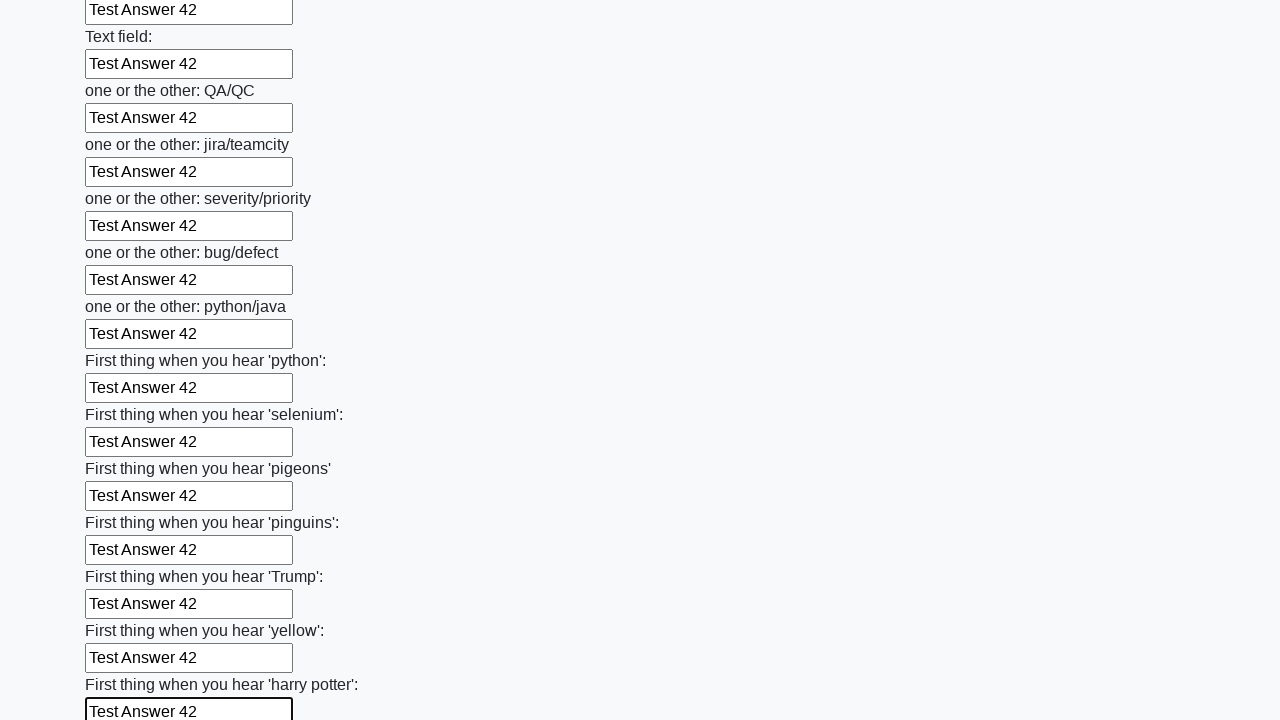

Filled text input field 100 of 100 with 'Test Answer 42' on xpath=//input[@type="text"] >> nth=99
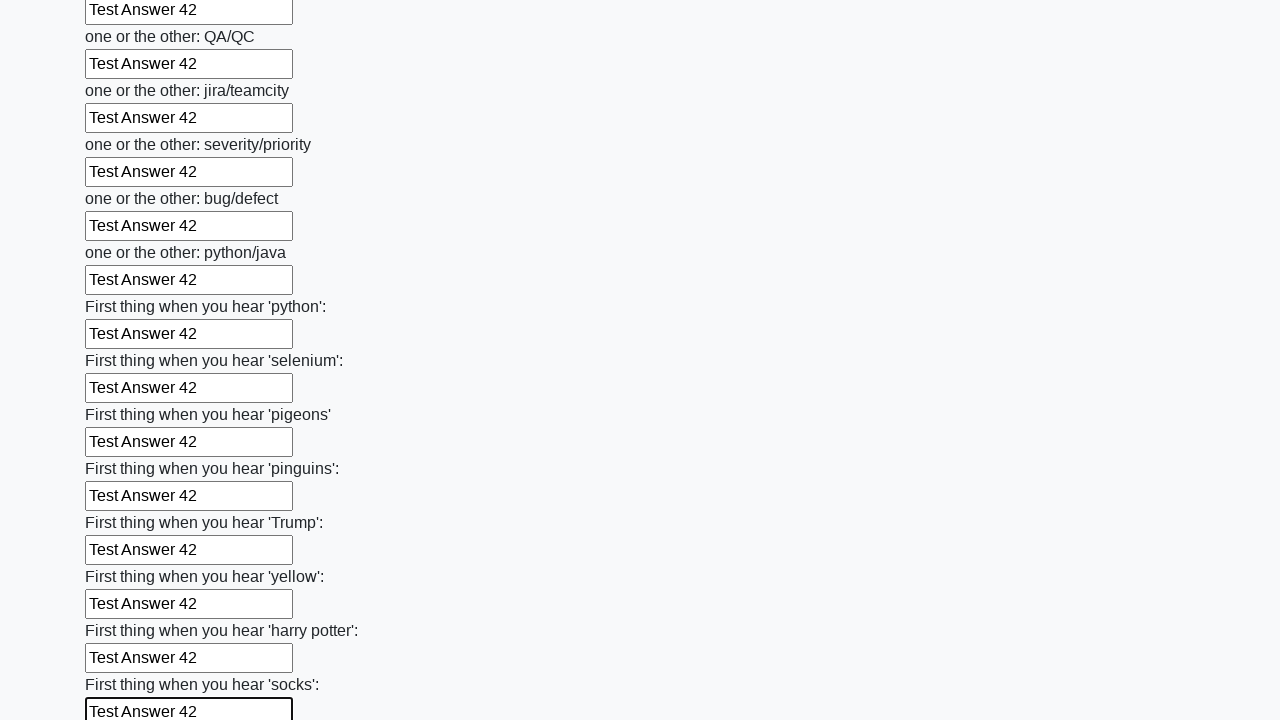

Clicked the submit button to submit the form at (123, 611) on button.btn
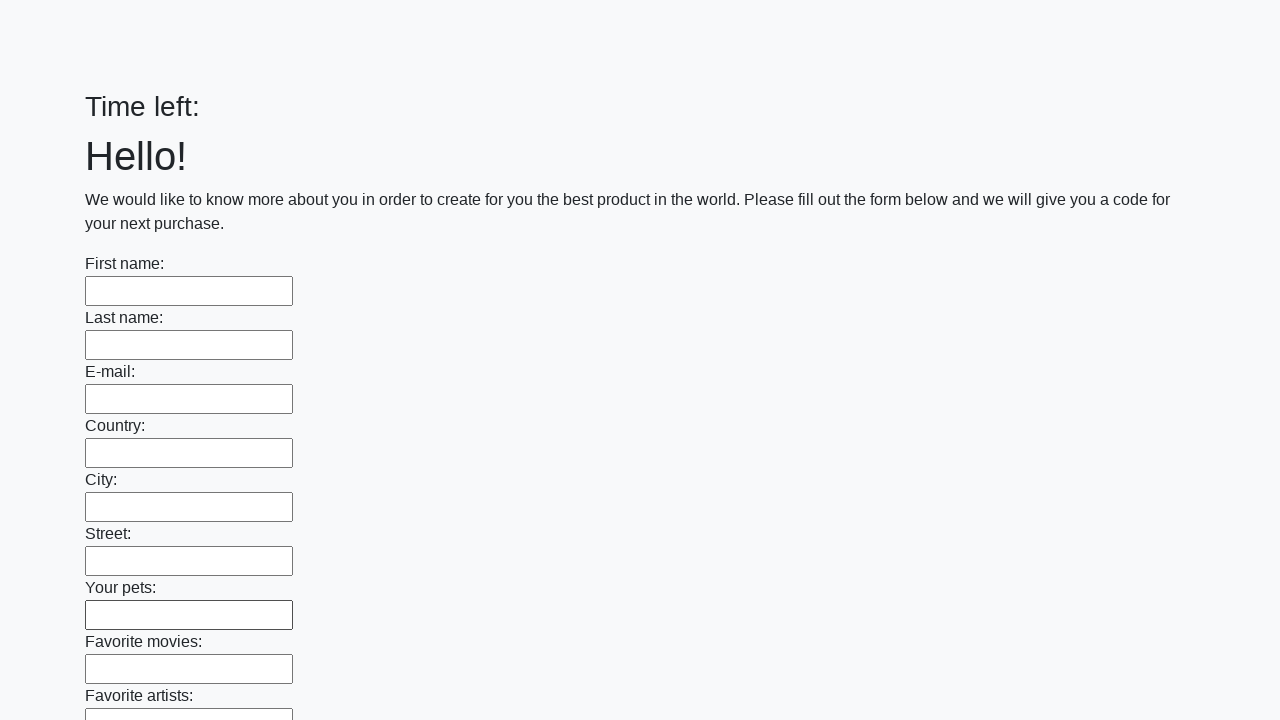

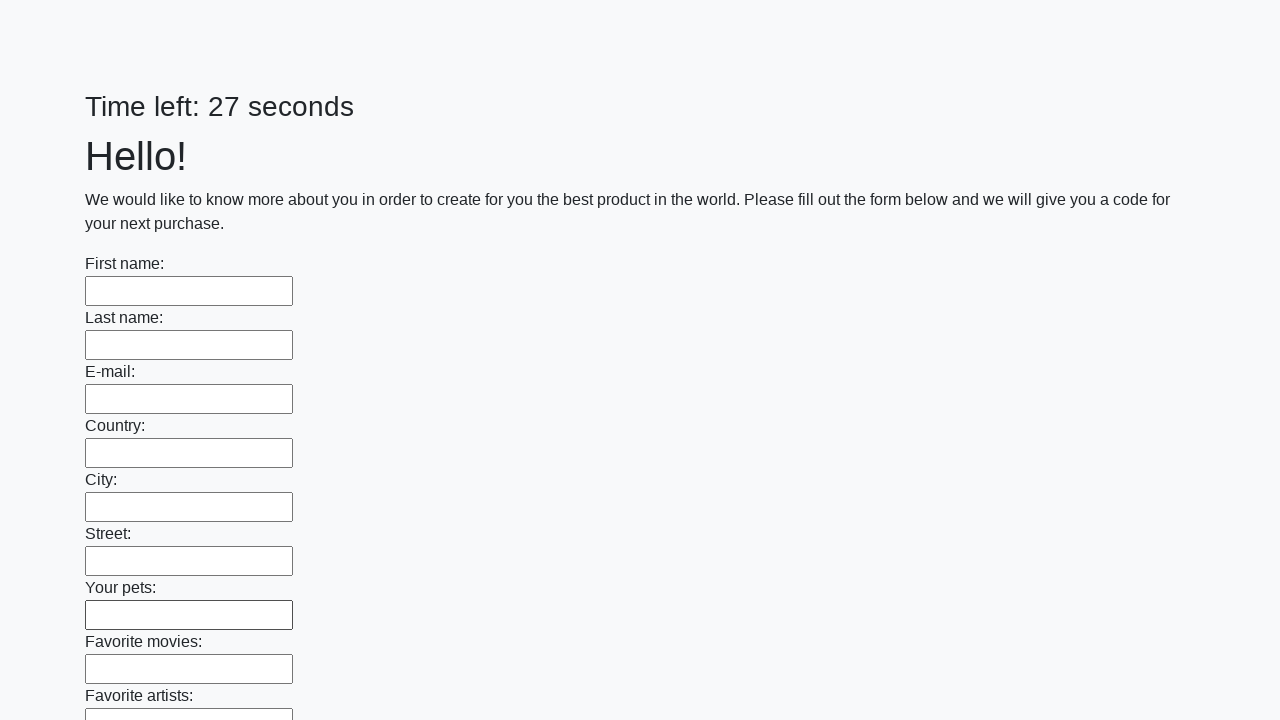